Fills all input fields on a large form with test data and submits the form by clicking the submit button.

Starting URL: http://suninjuly.github.io/huge_form.html

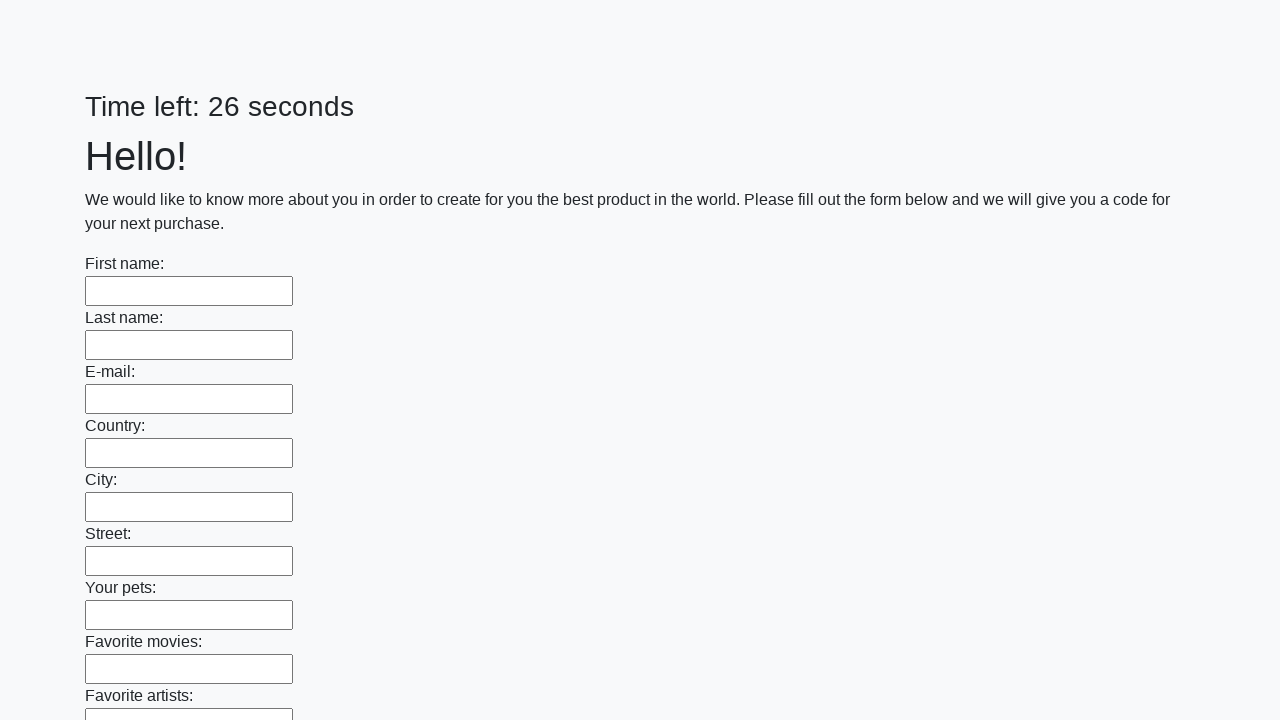

Located all input elements on the huge form
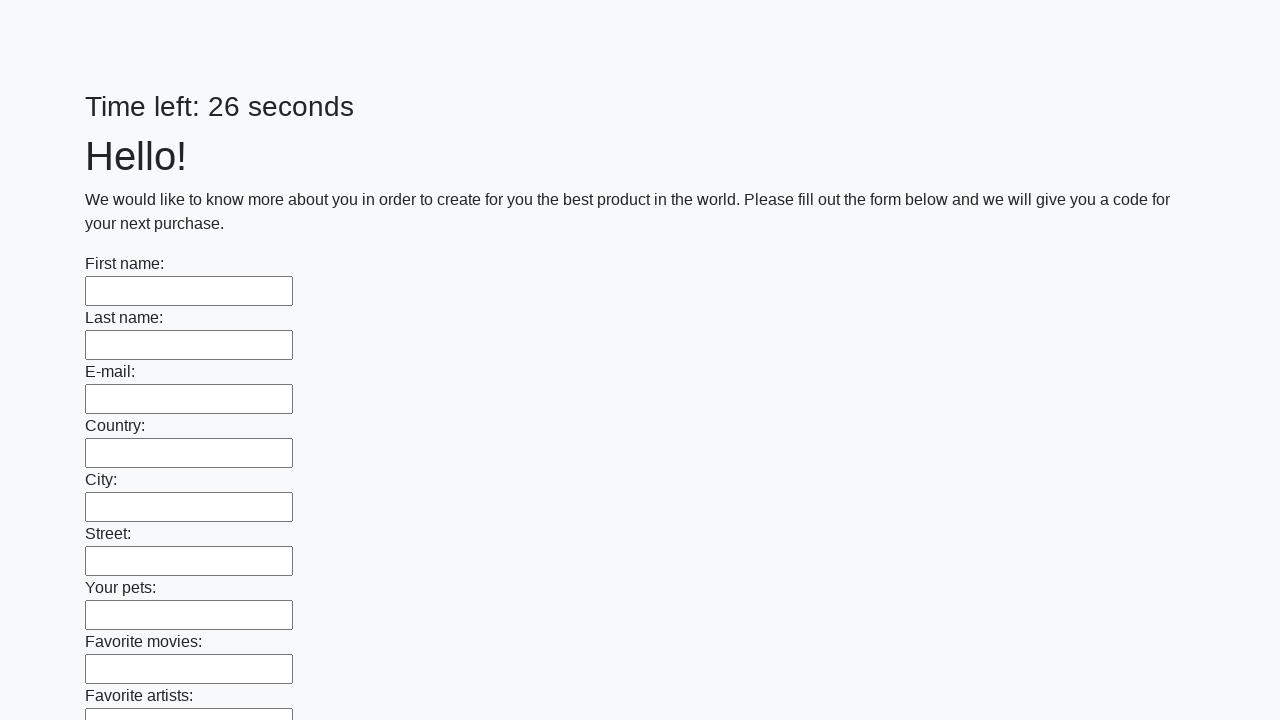

Filled input field with test data on input >> nth=0
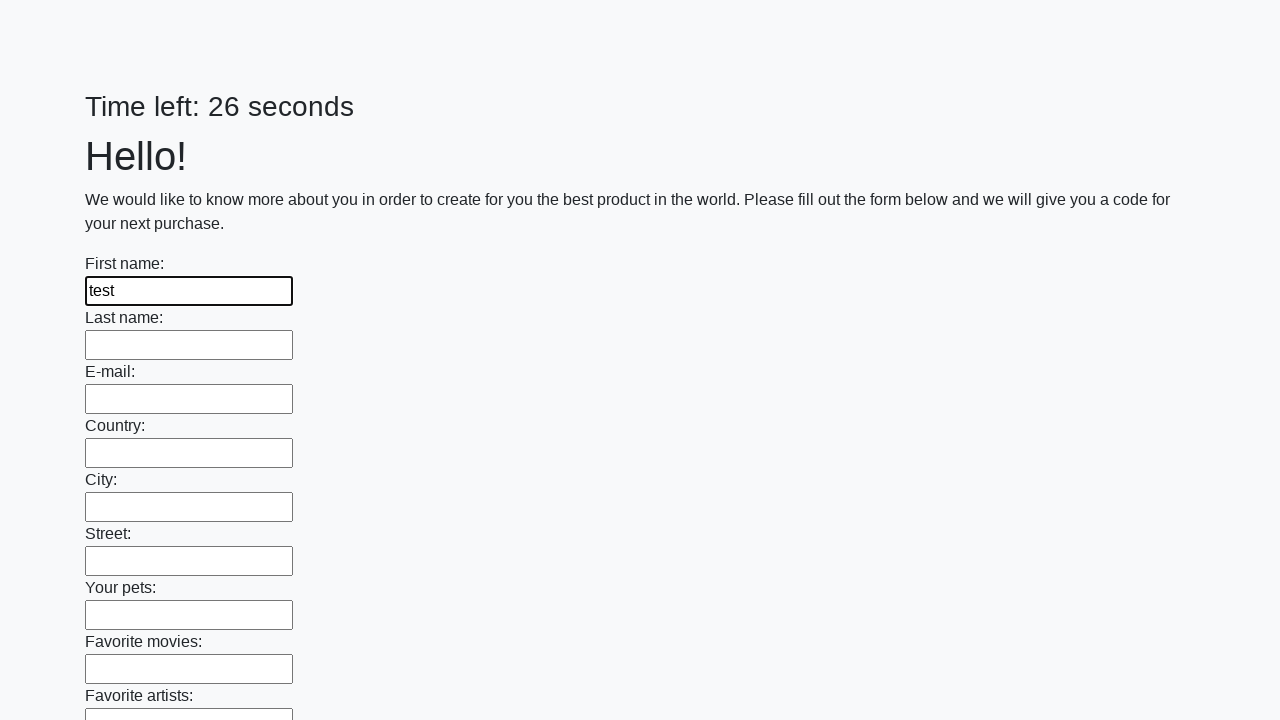

Filled input field with test data on input >> nth=1
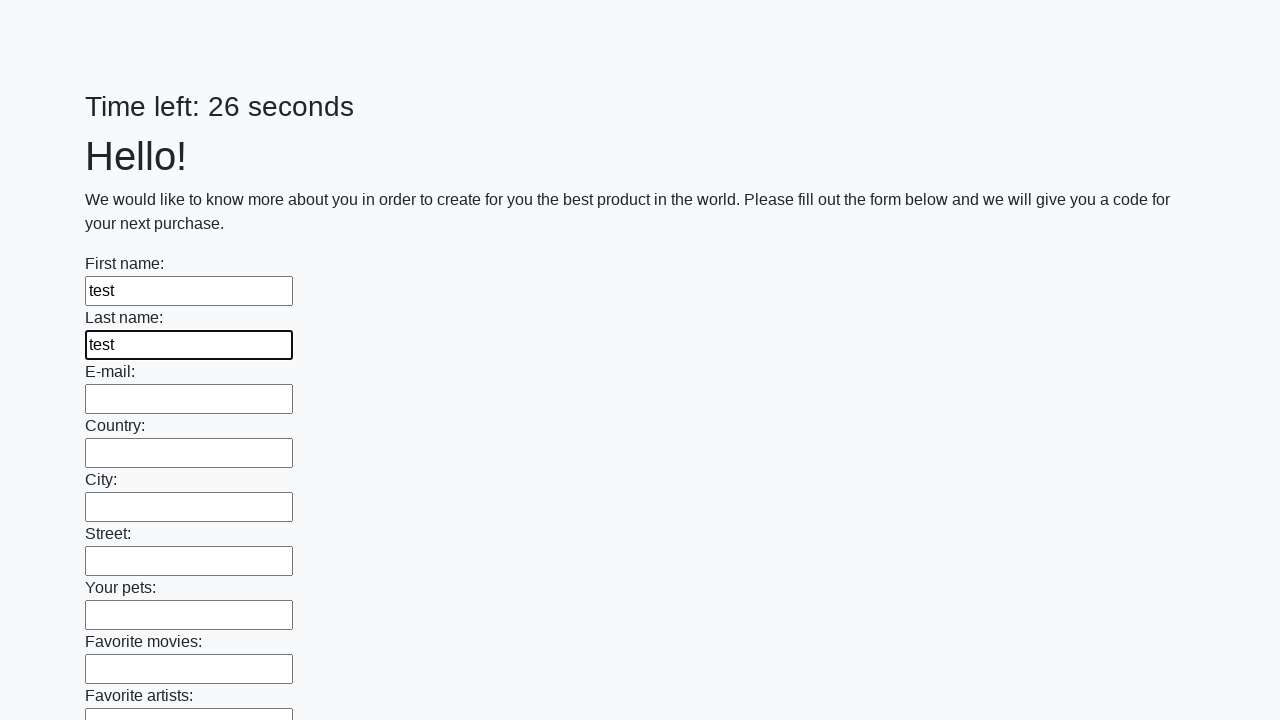

Filled input field with test data on input >> nth=2
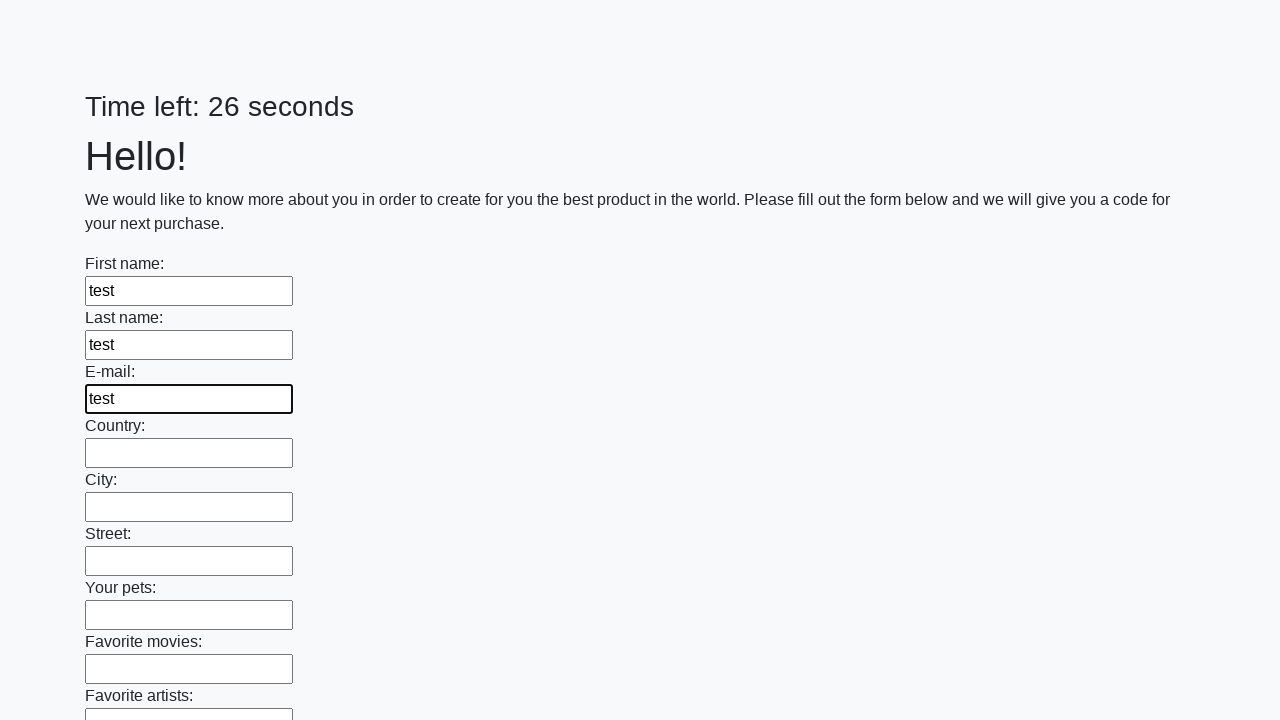

Filled input field with test data on input >> nth=3
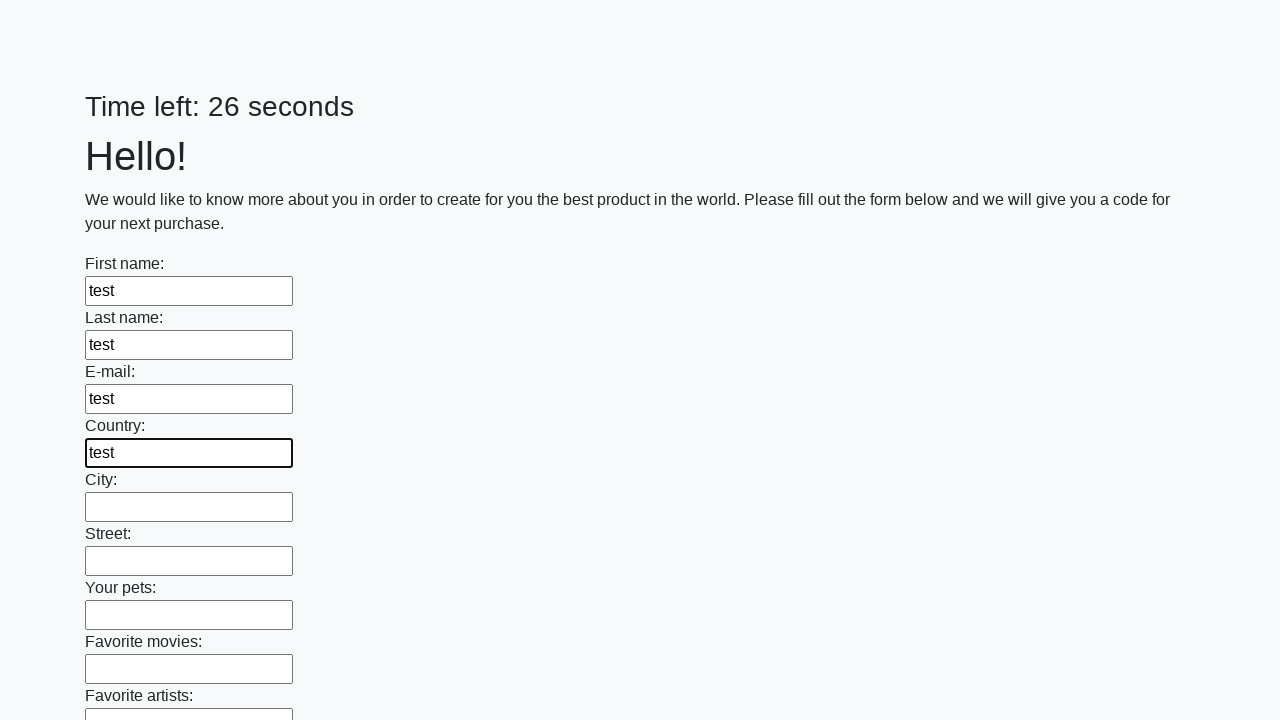

Filled input field with test data on input >> nth=4
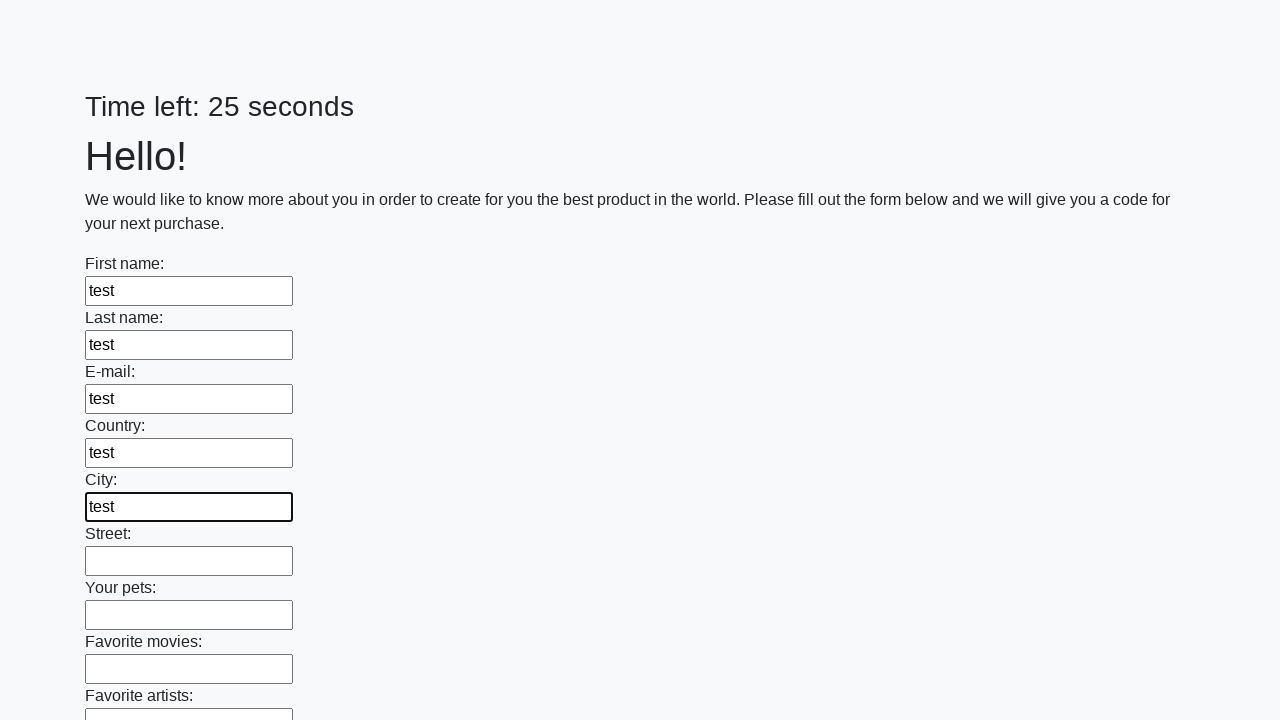

Filled input field with test data on input >> nth=5
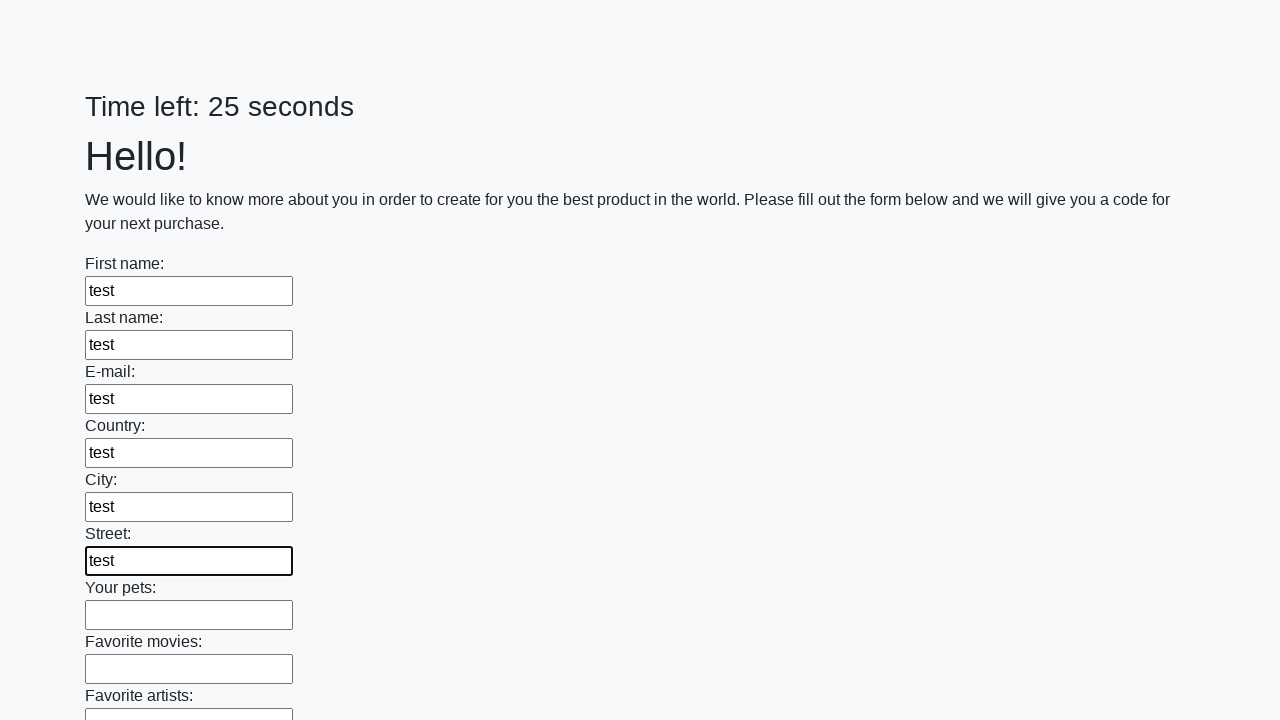

Filled input field with test data on input >> nth=6
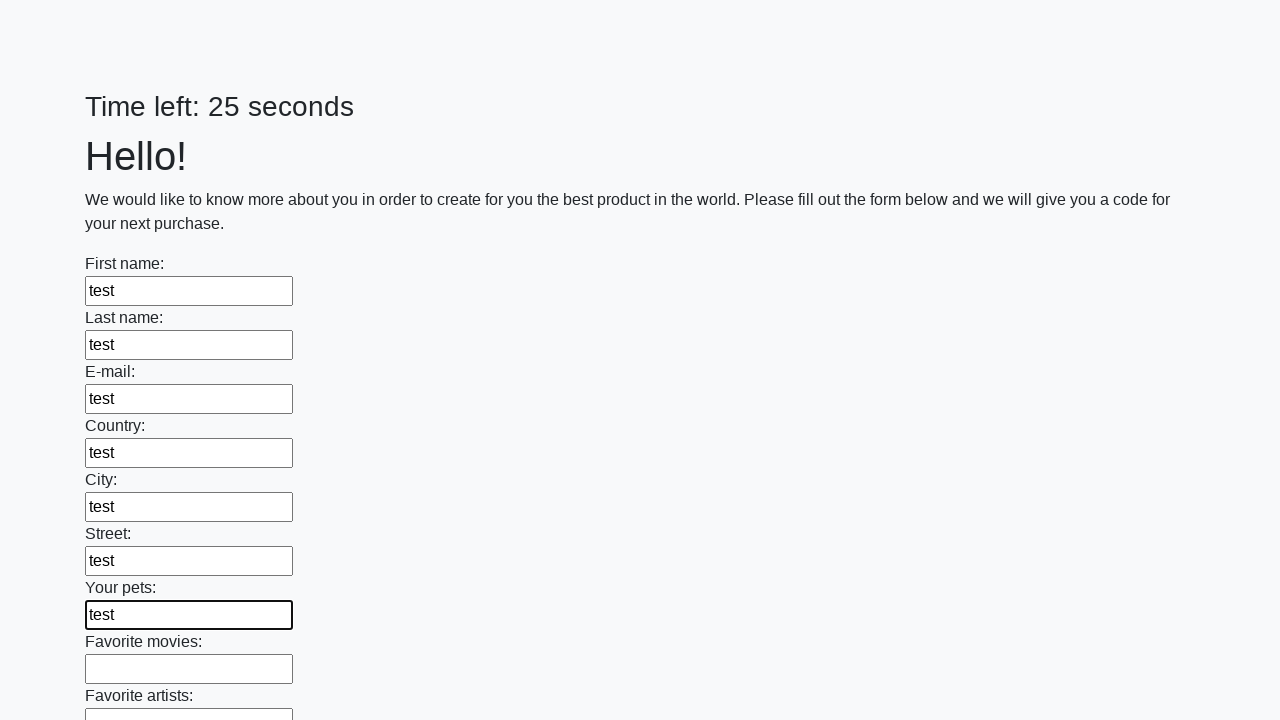

Filled input field with test data on input >> nth=7
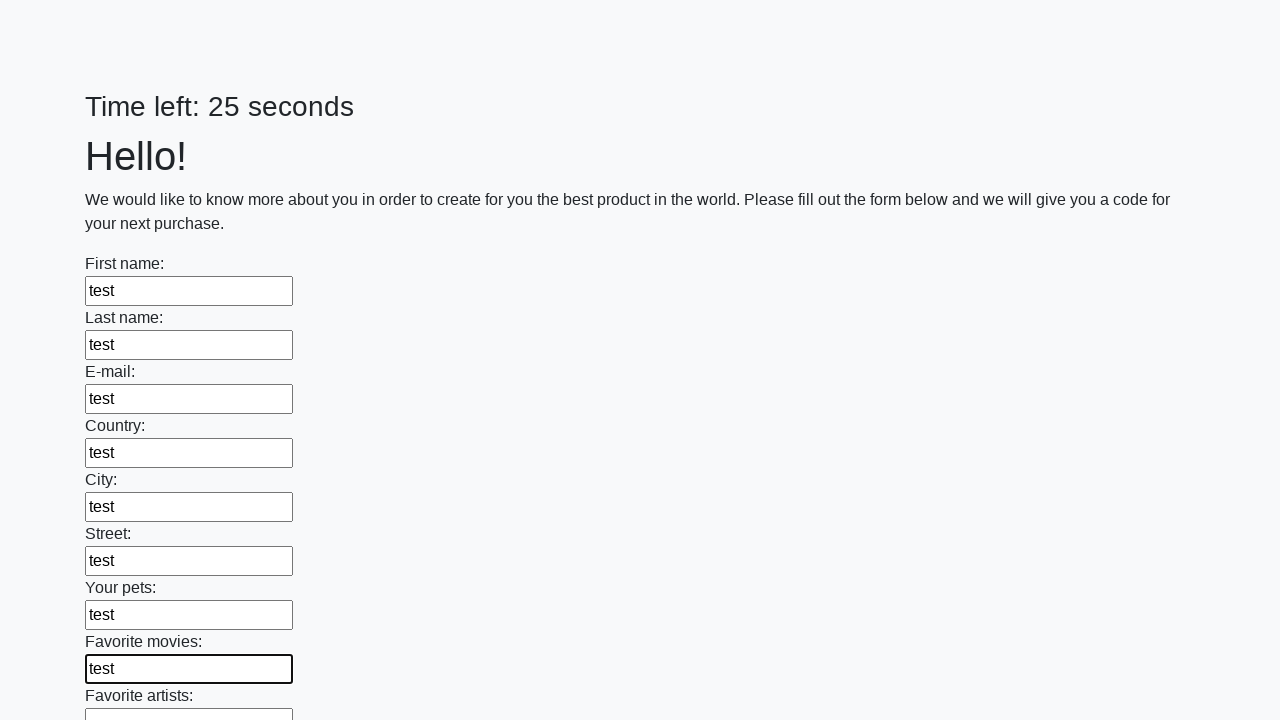

Filled input field with test data on input >> nth=8
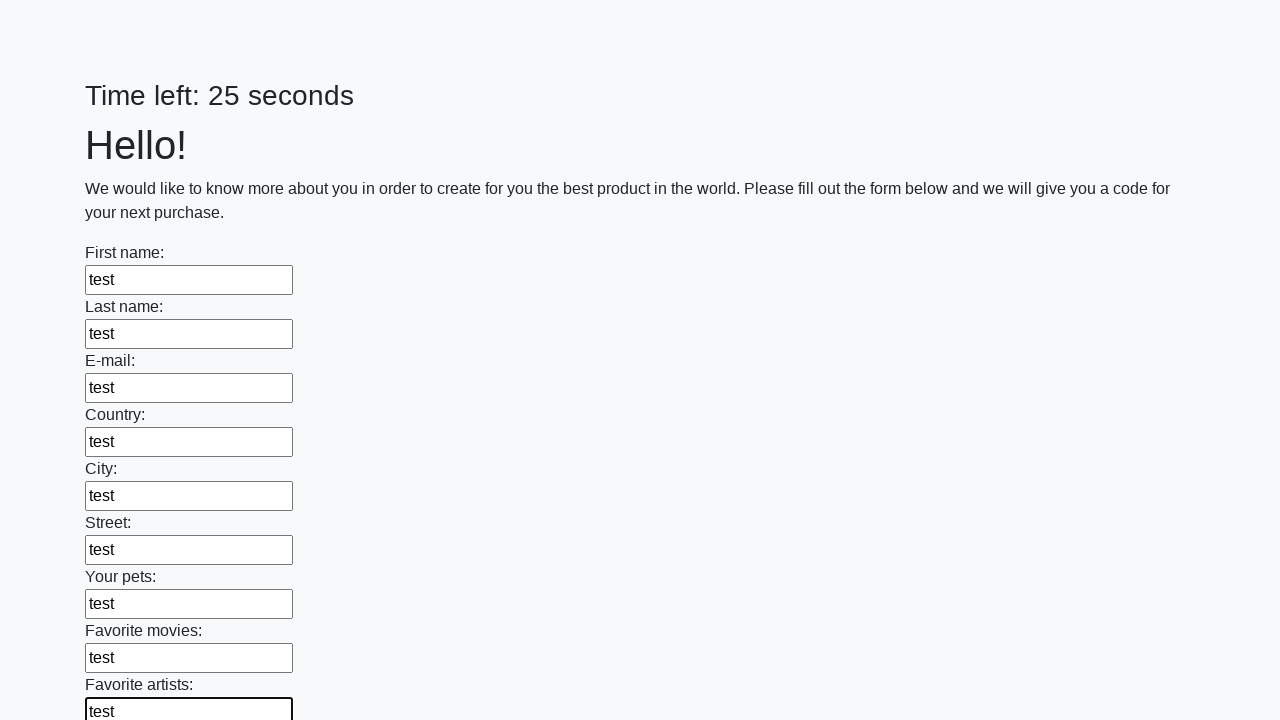

Filled input field with test data on input >> nth=9
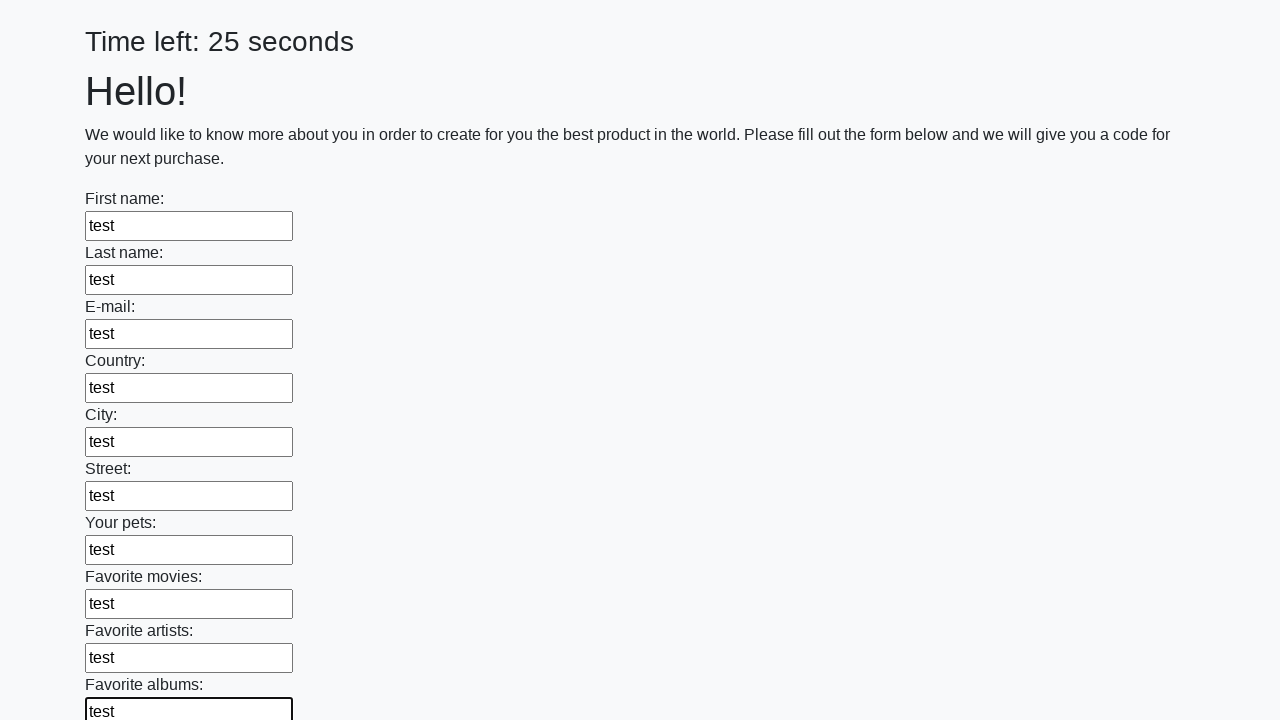

Filled input field with test data on input >> nth=10
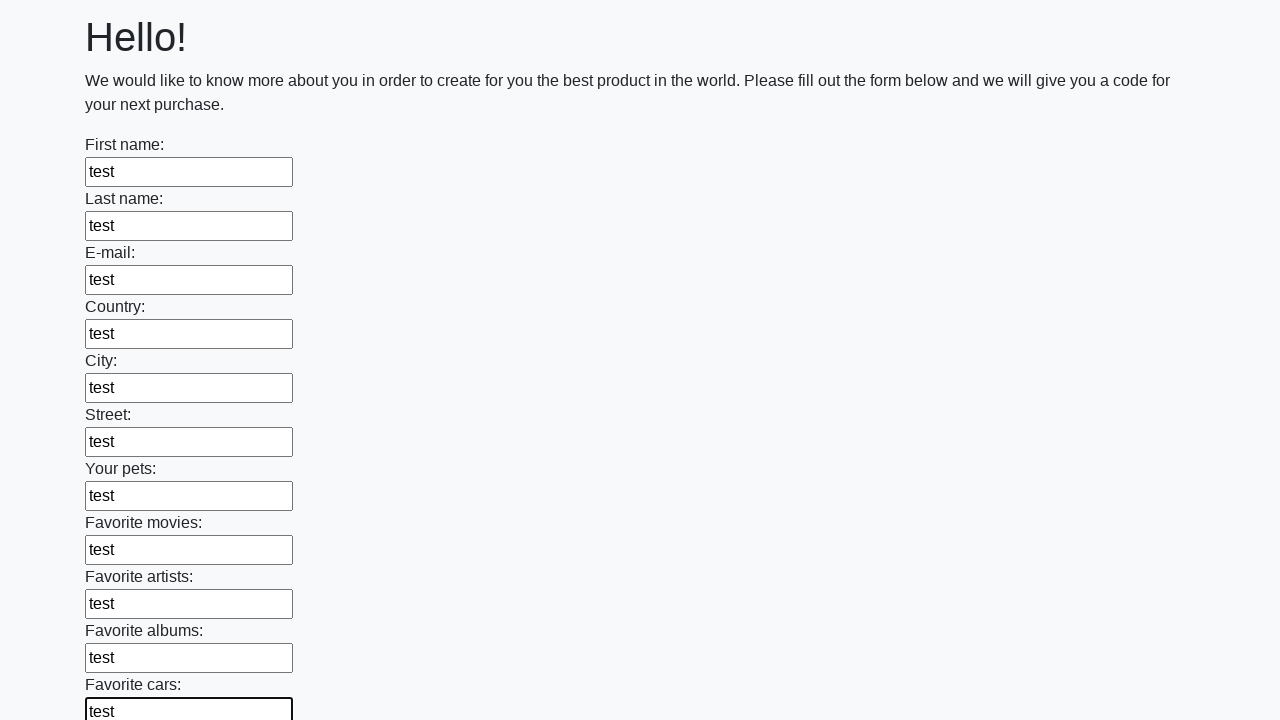

Filled input field with test data on input >> nth=11
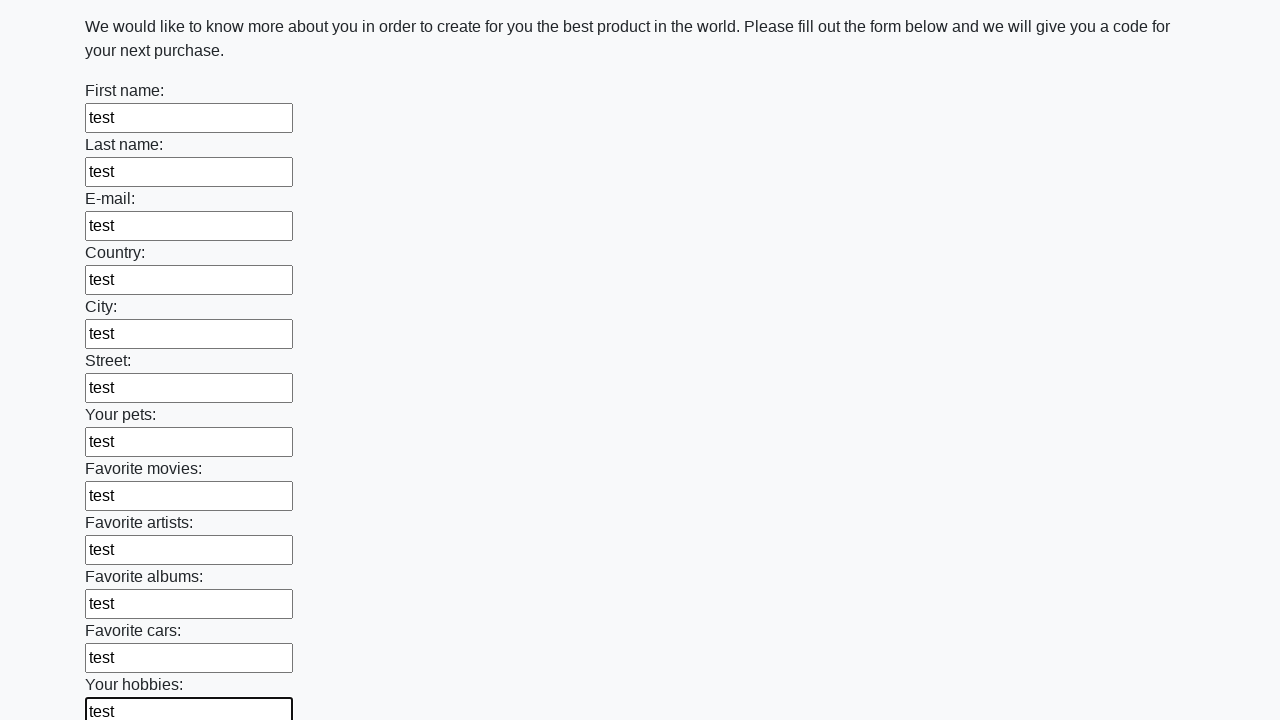

Filled input field with test data on input >> nth=12
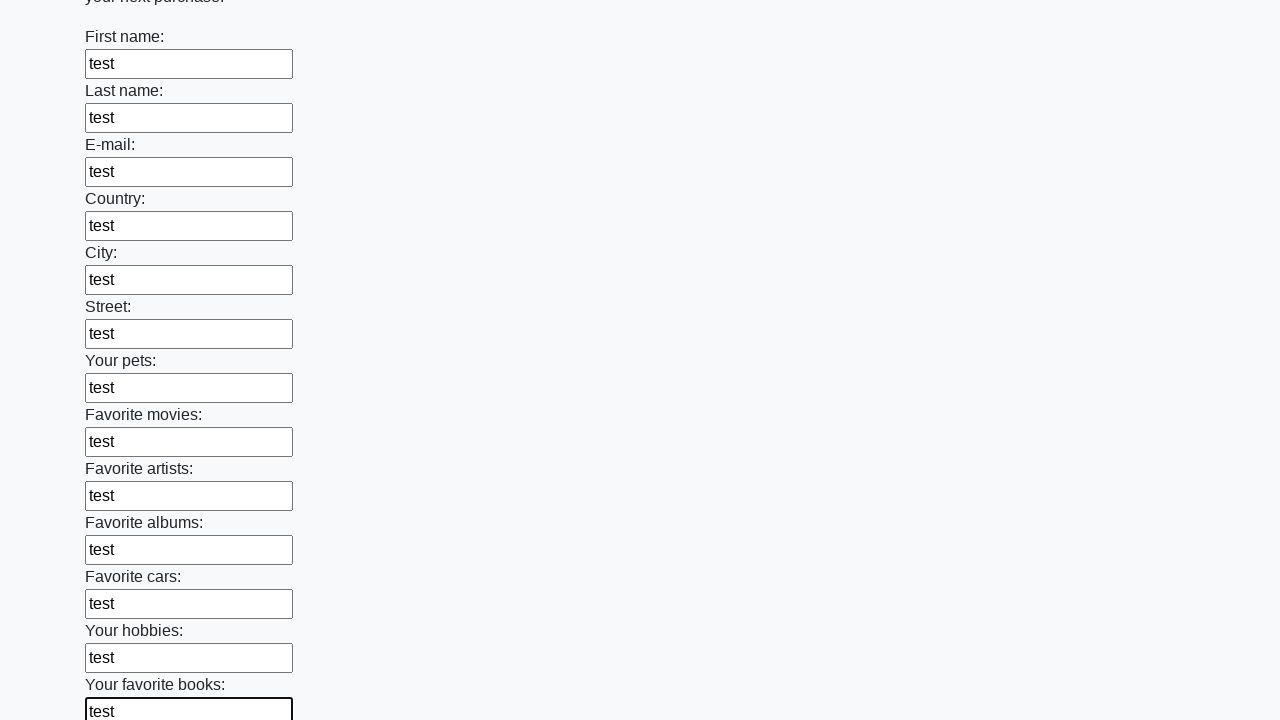

Filled input field with test data on input >> nth=13
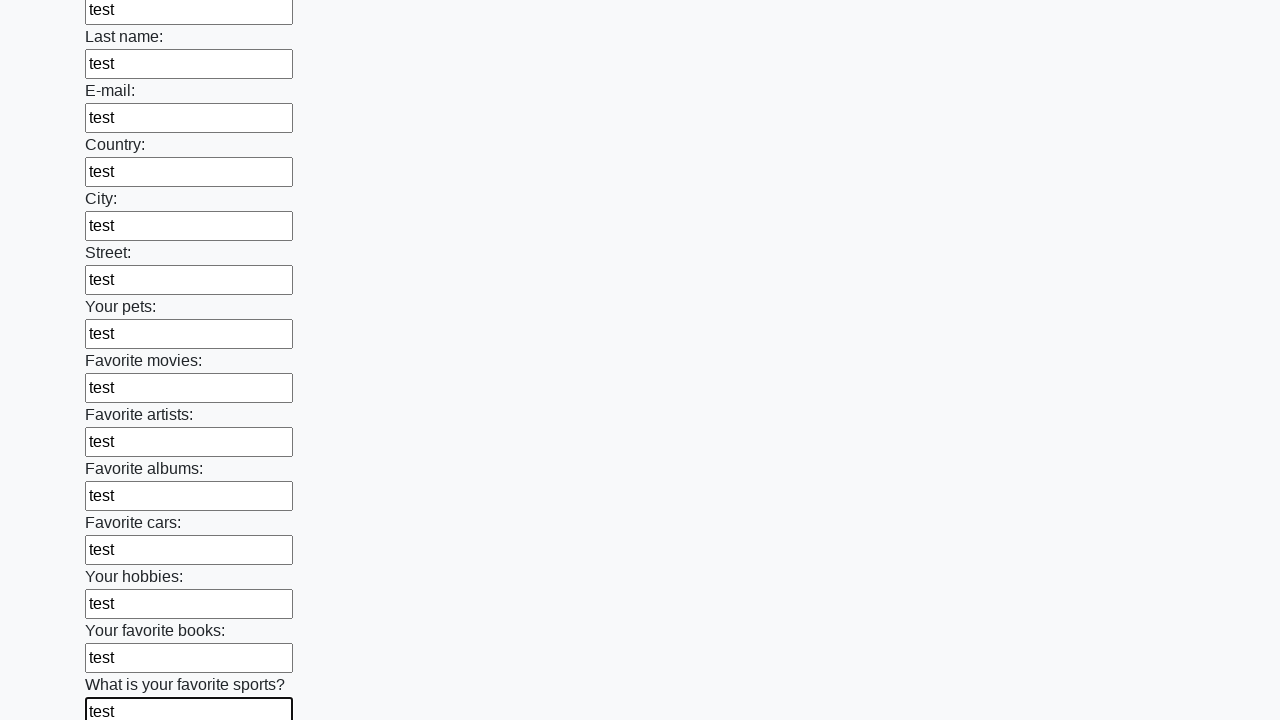

Filled input field with test data on input >> nth=14
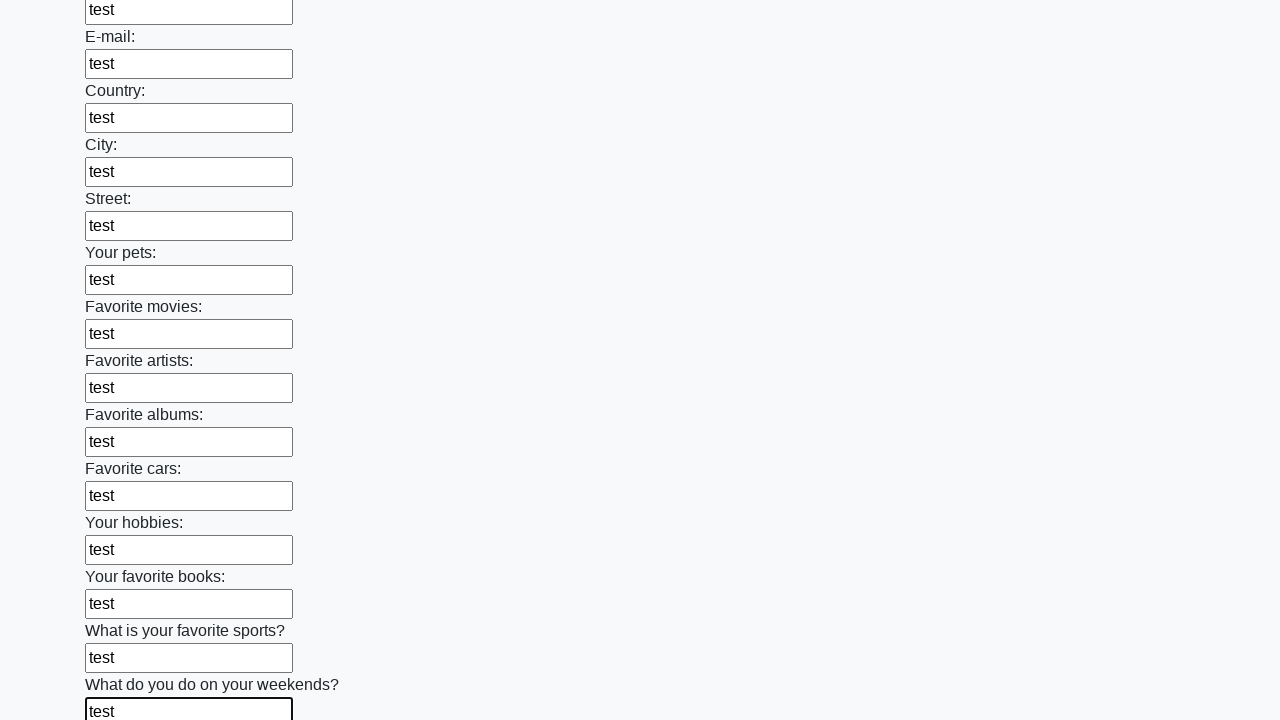

Filled input field with test data on input >> nth=15
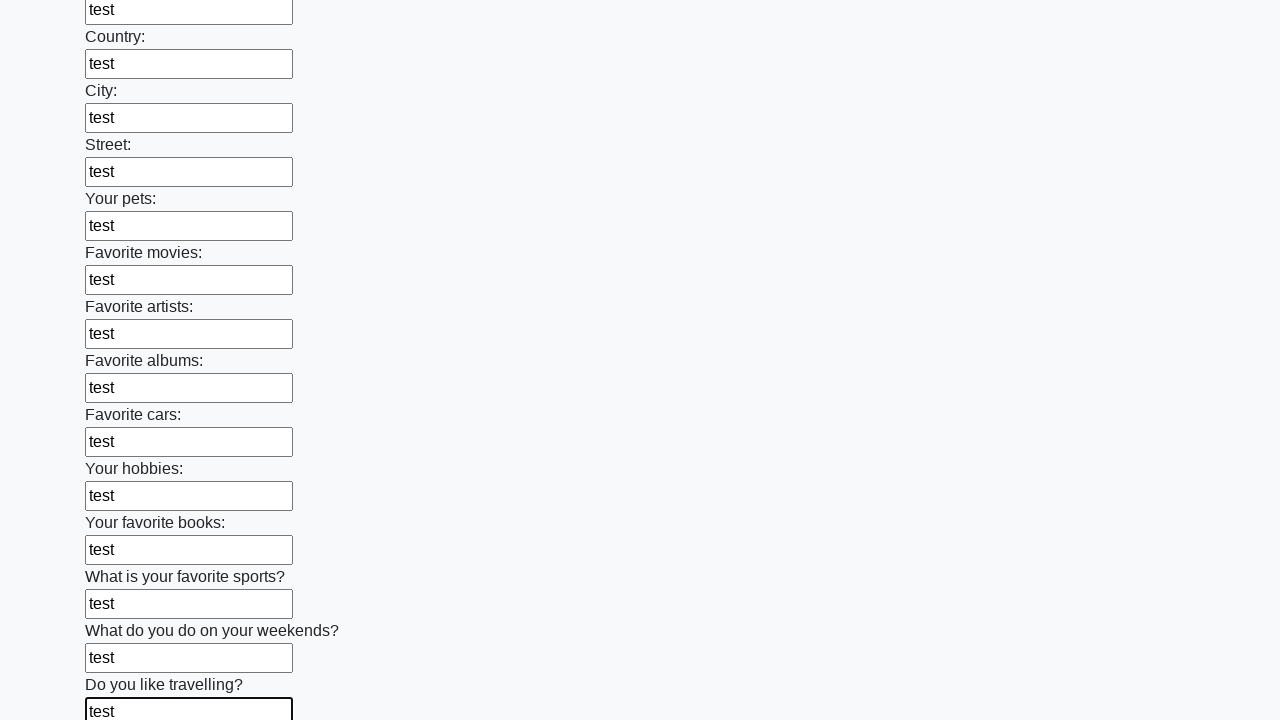

Filled input field with test data on input >> nth=16
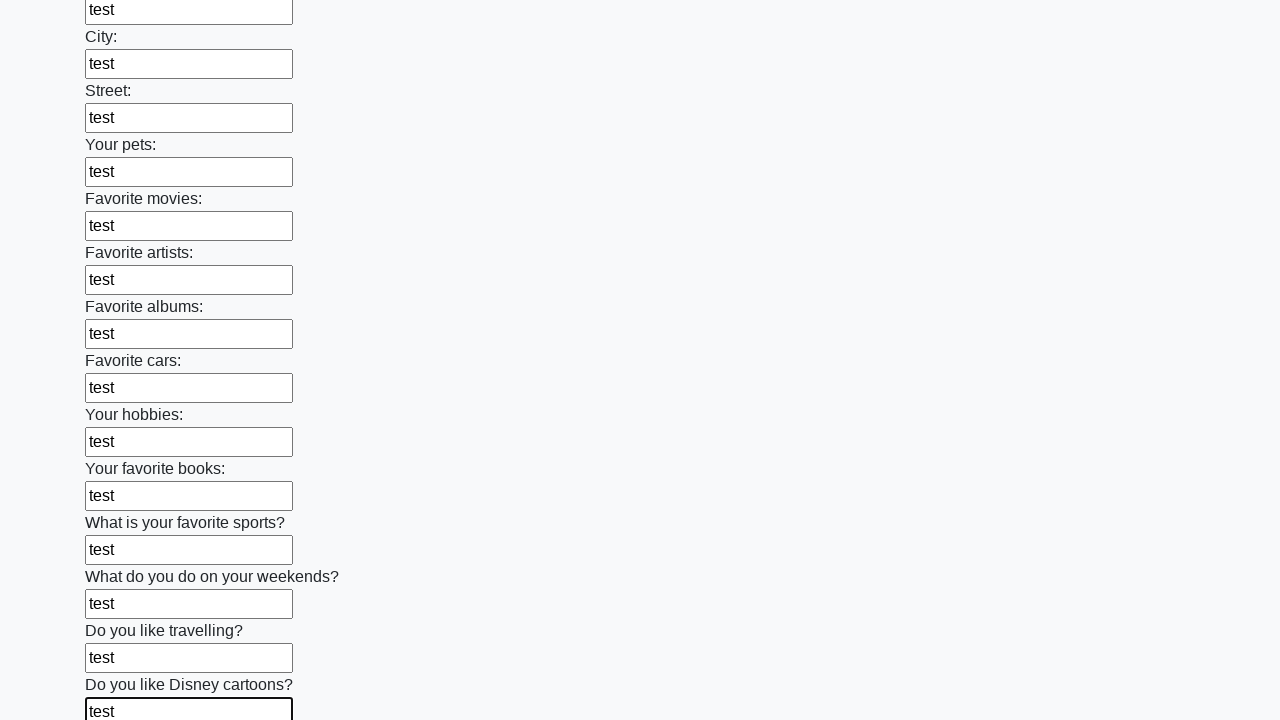

Filled input field with test data on input >> nth=17
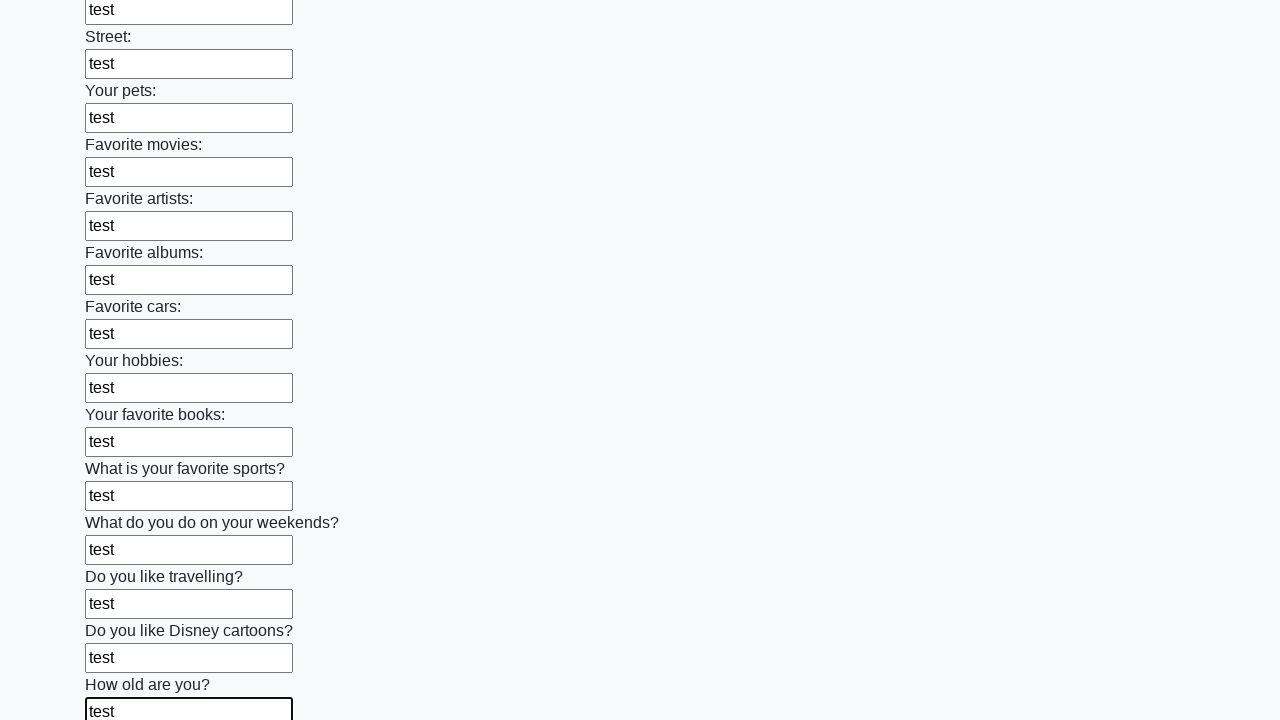

Filled input field with test data on input >> nth=18
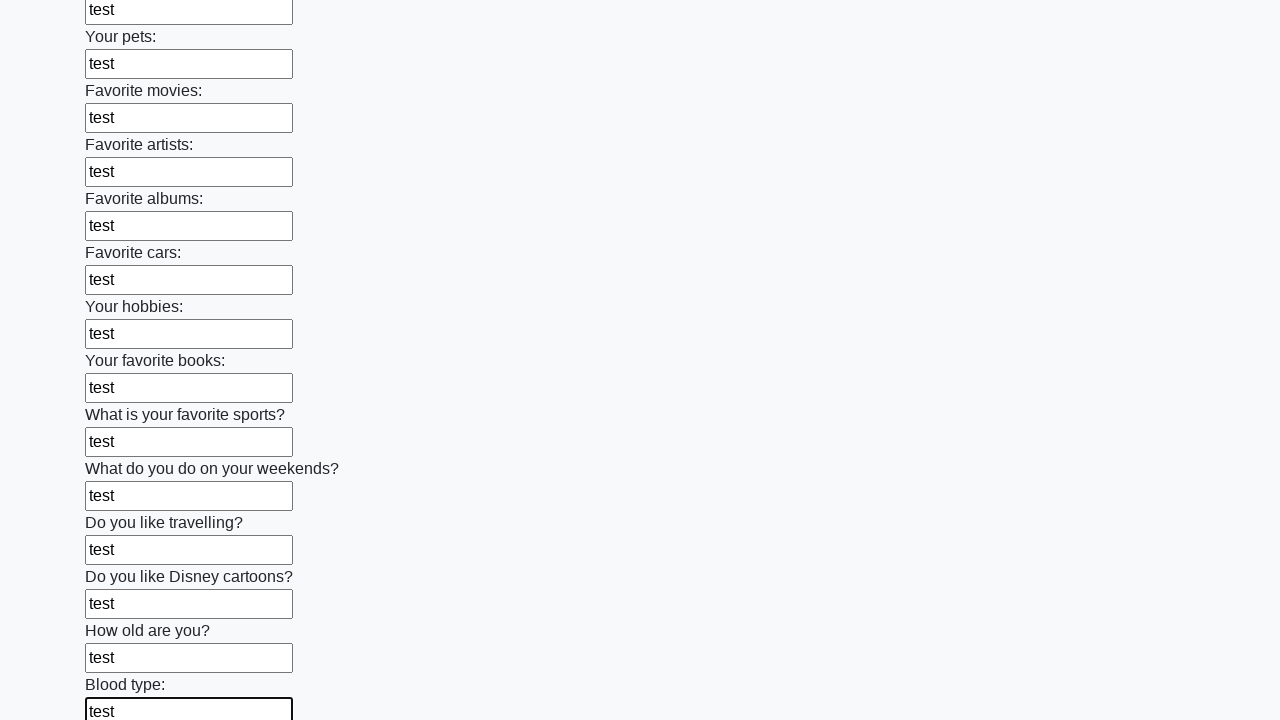

Filled input field with test data on input >> nth=19
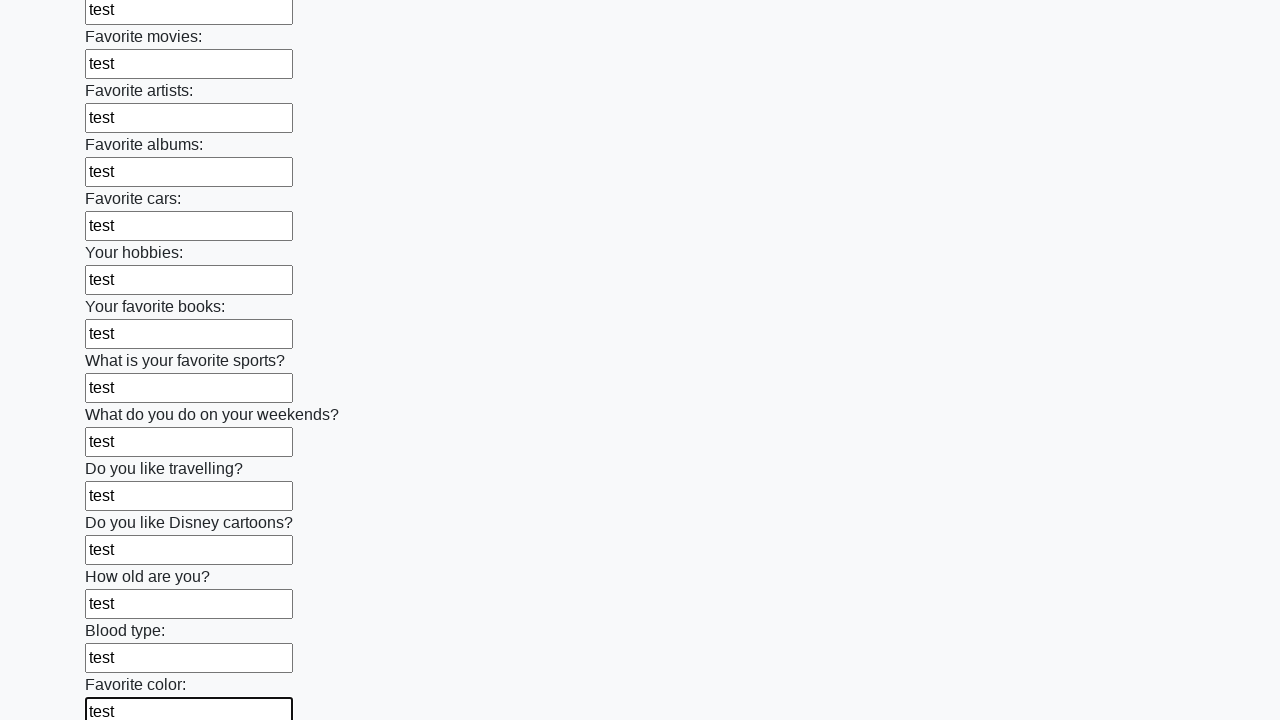

Filled input field with test data on input >> nth=20
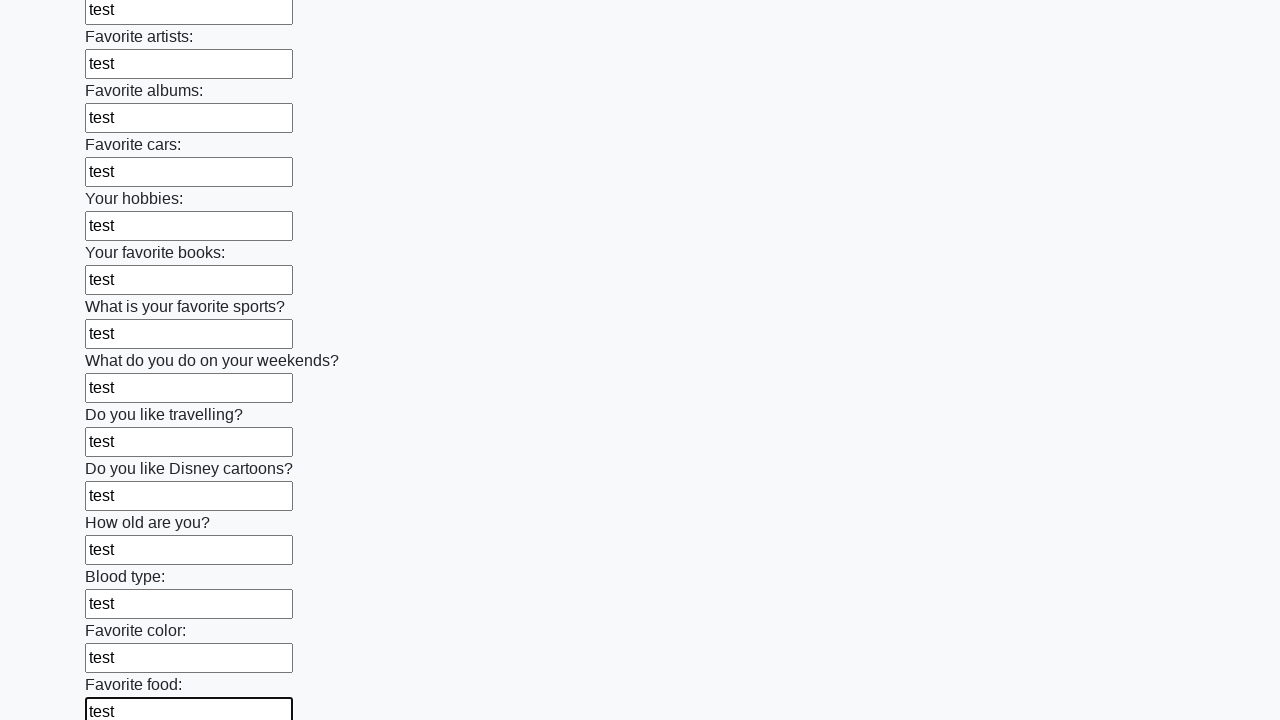

Filled input field with test data on input >> nth=21
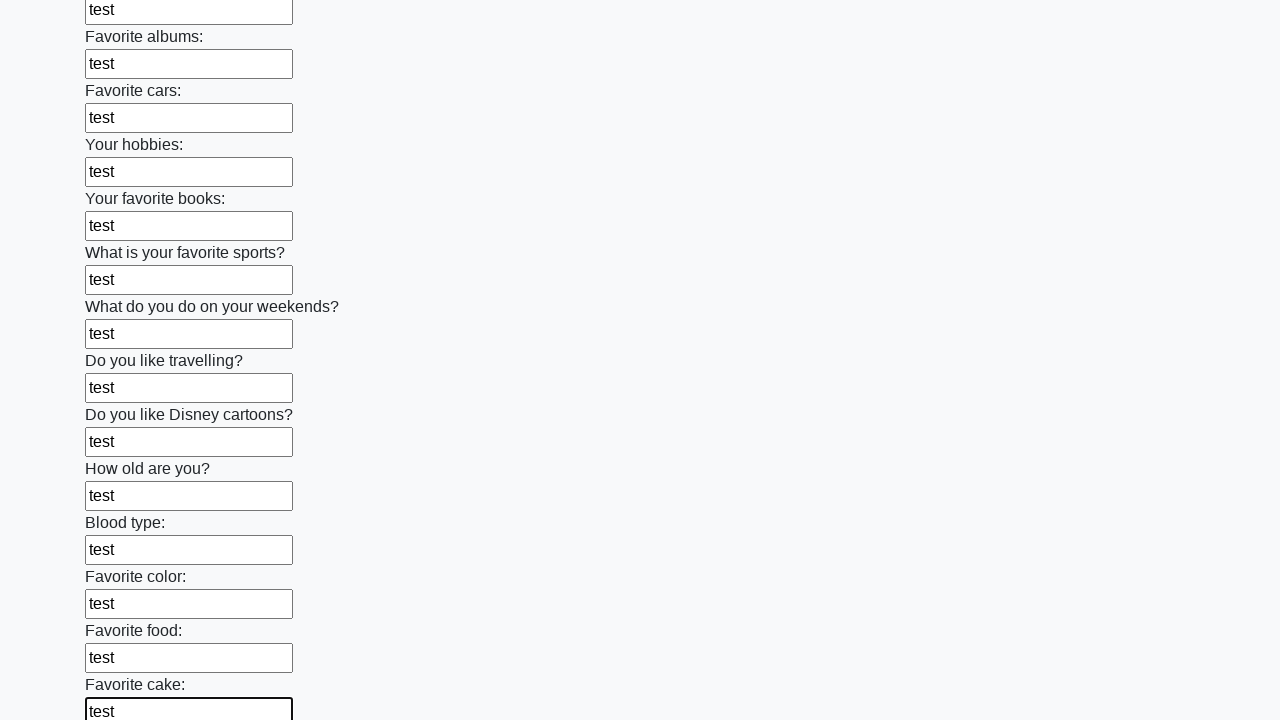

Filled input field with test data on input >> nth=22
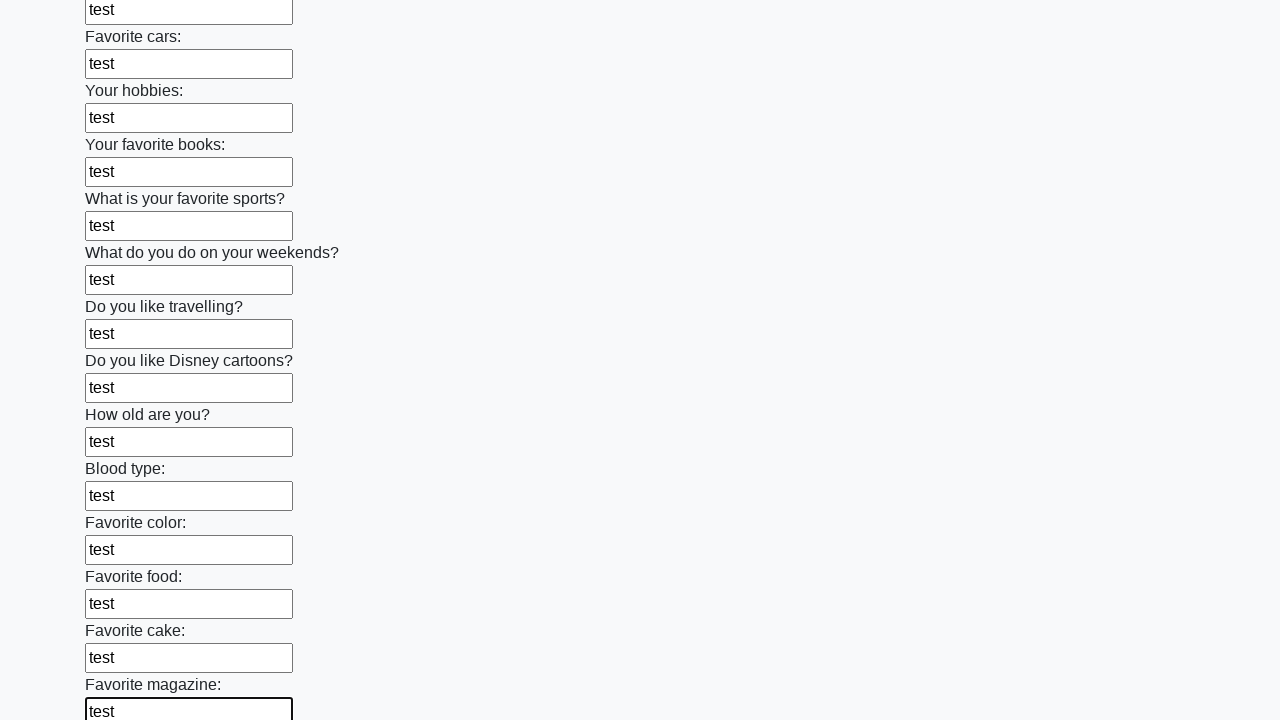

Filled input field with test data on input >> nth=23
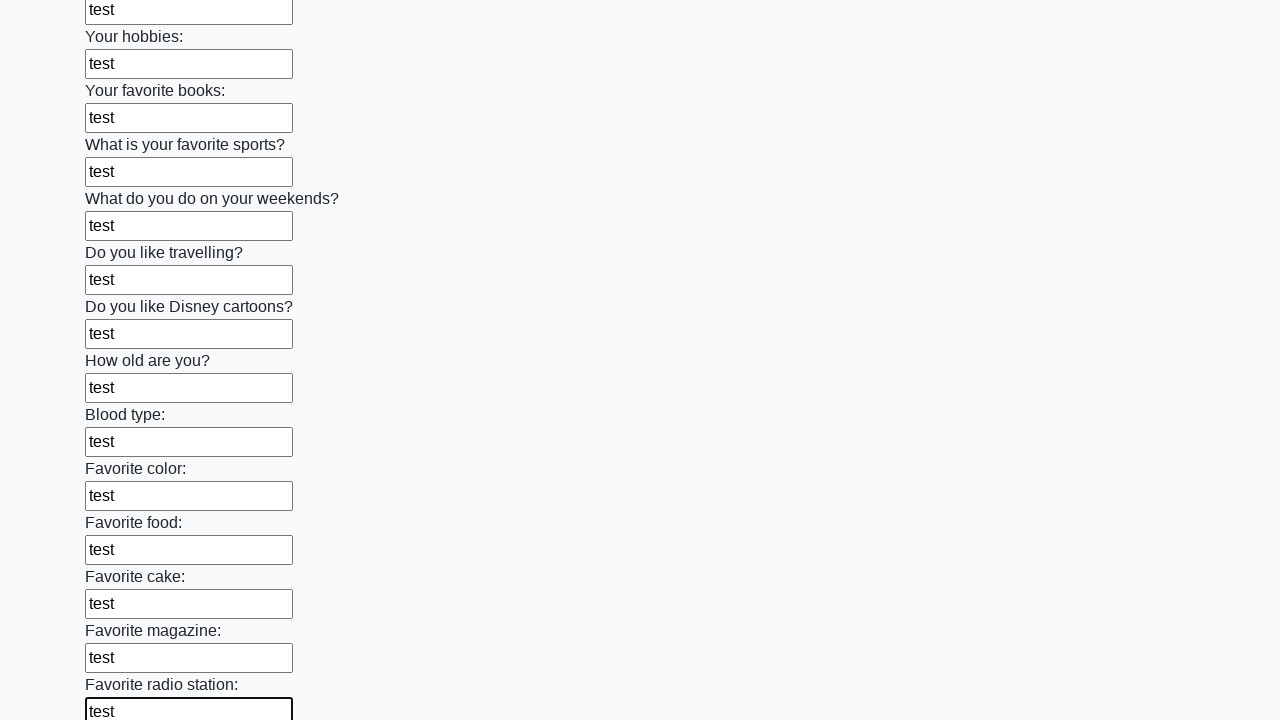

Filled input field with test data on input >> nth=24
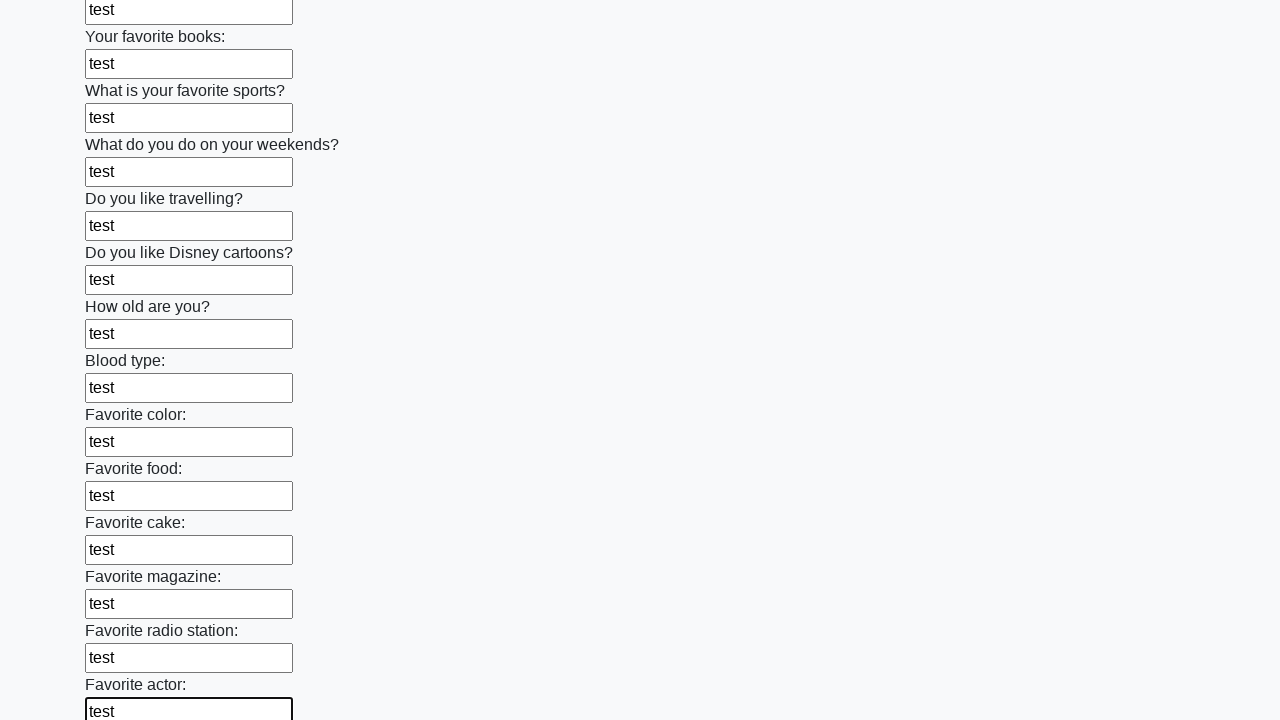

Filled input field with test data on input >> nth=25
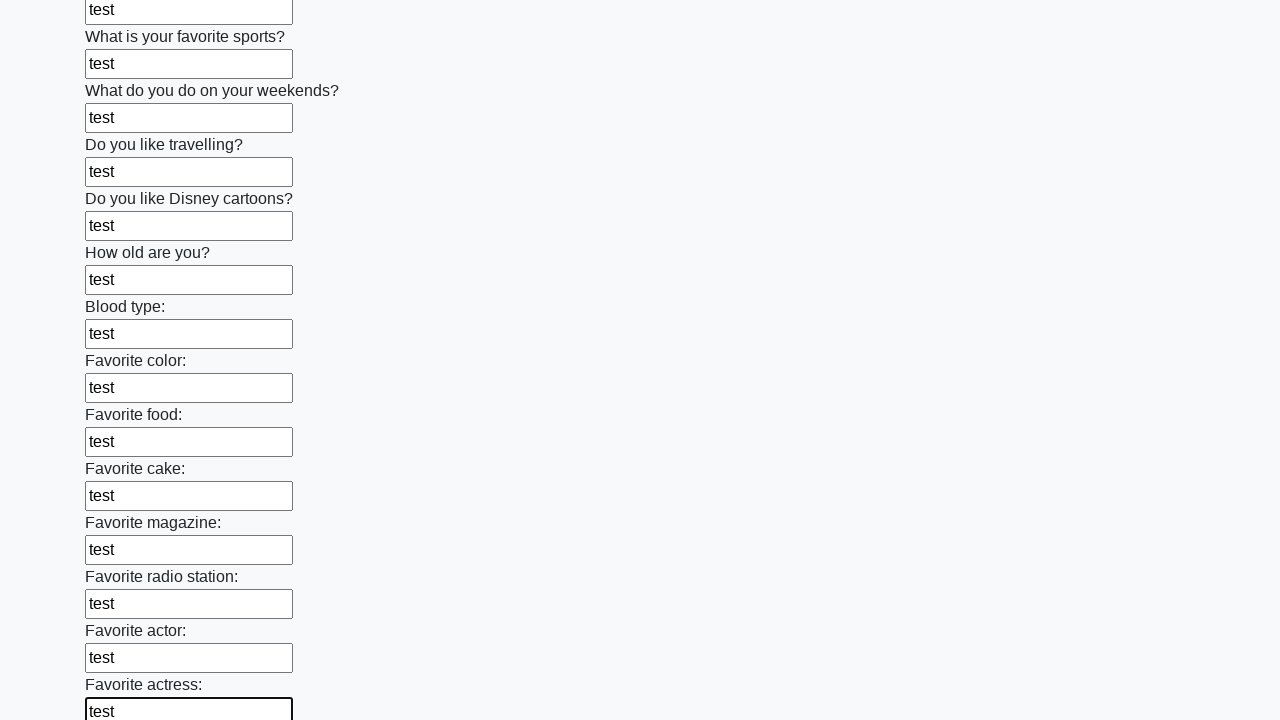

Filled input field with test data on input >> nth=26
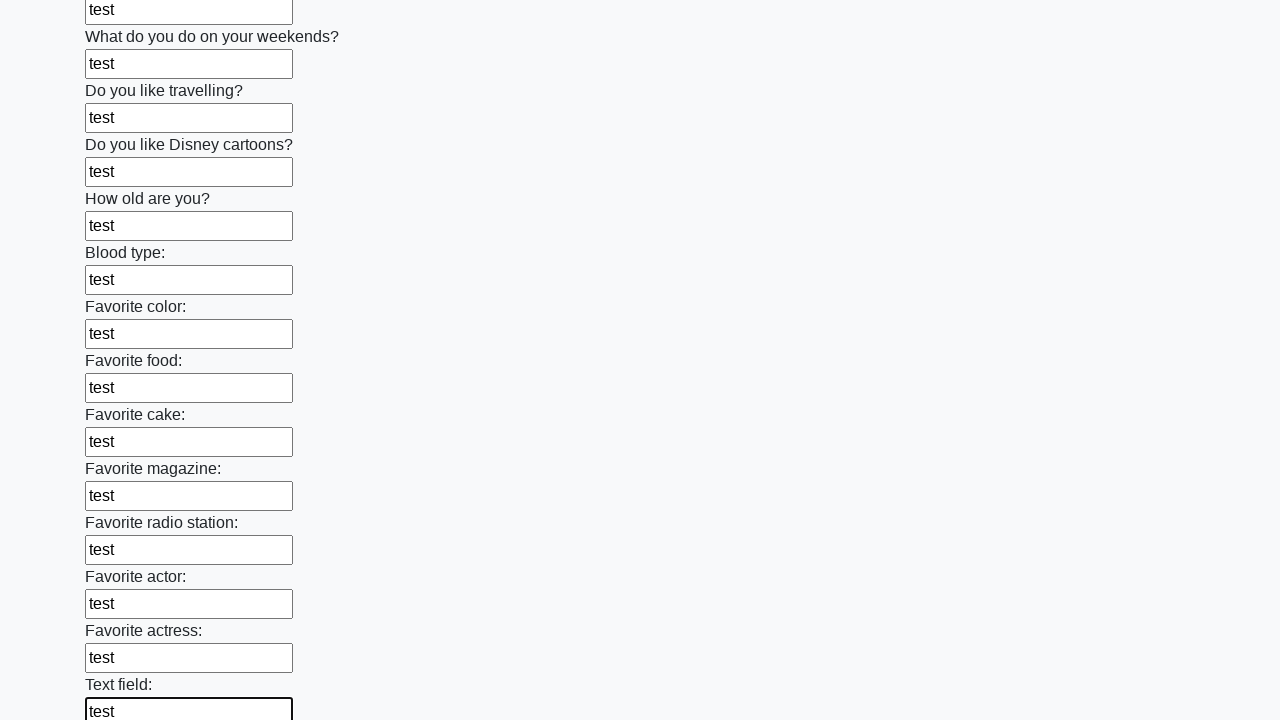

Filled input field with test data on input >> nth=27
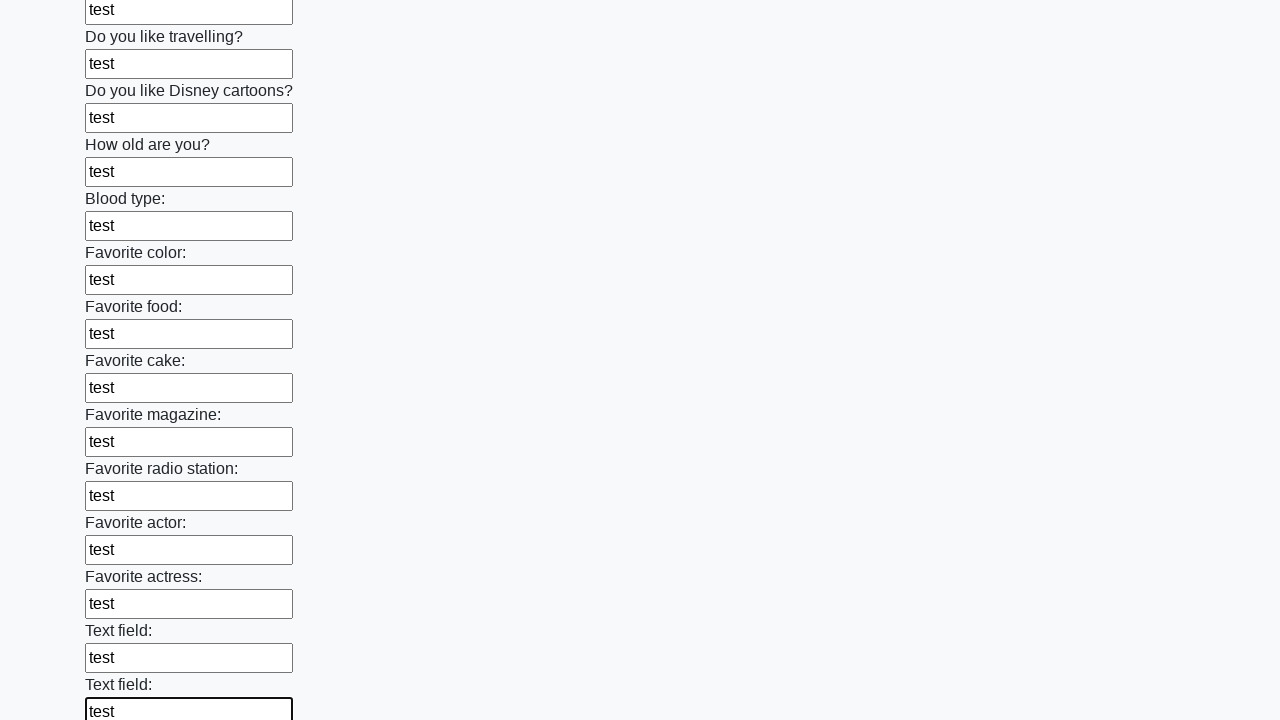

Filled input field with test data on input >> nth=28
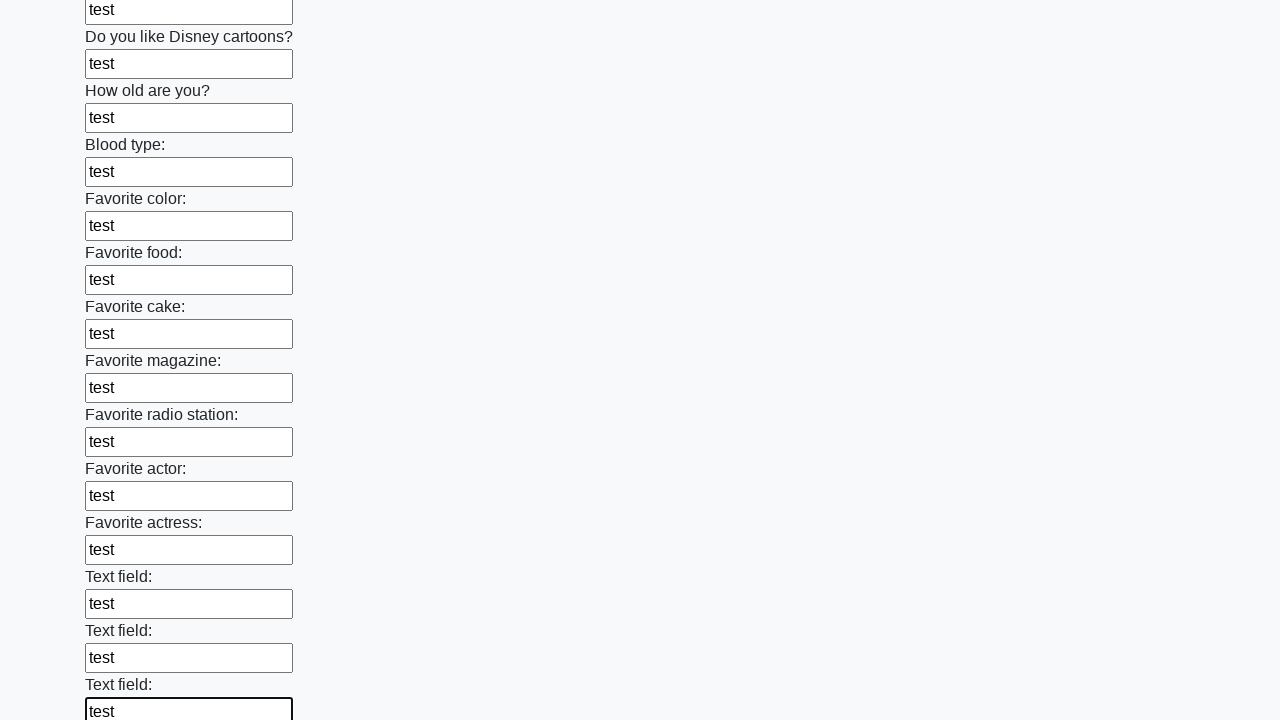

Filled input field with test data on input >> nth=29
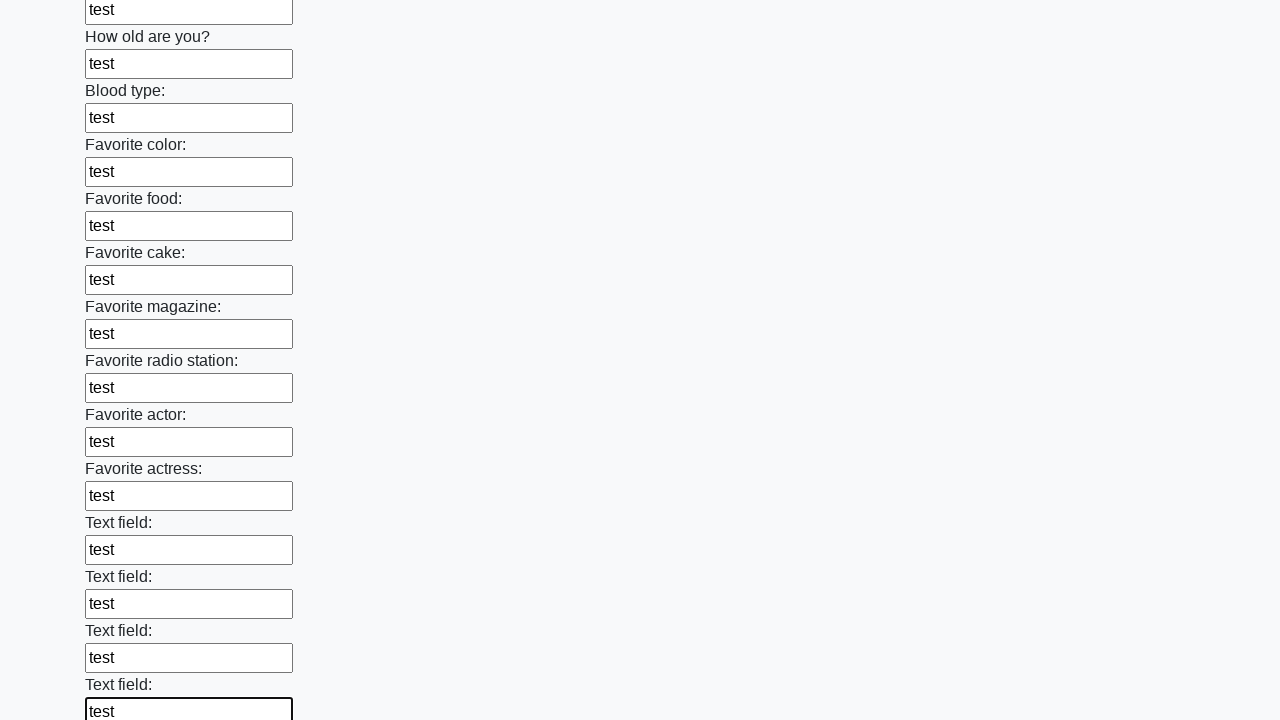

Filled input field with test data on input >> nth=30
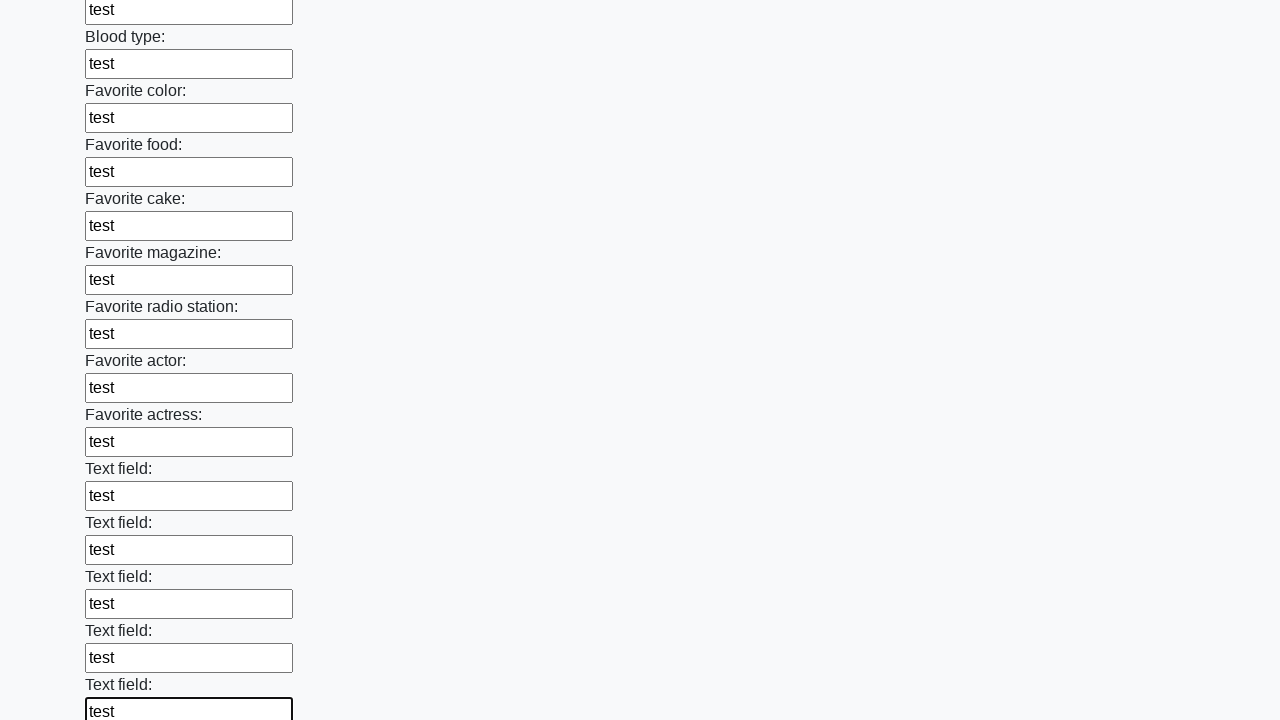

Filled input field with test data on input >> nth=31
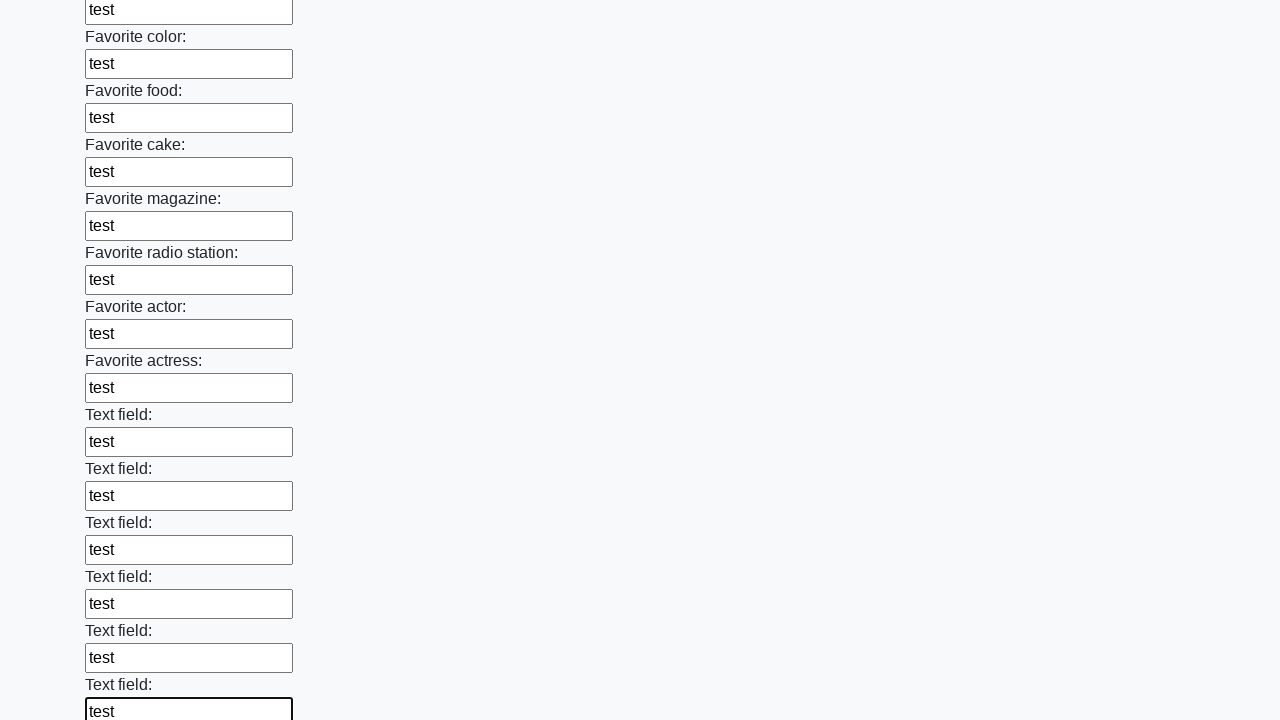

Filled input field with test data on input >> nth=32
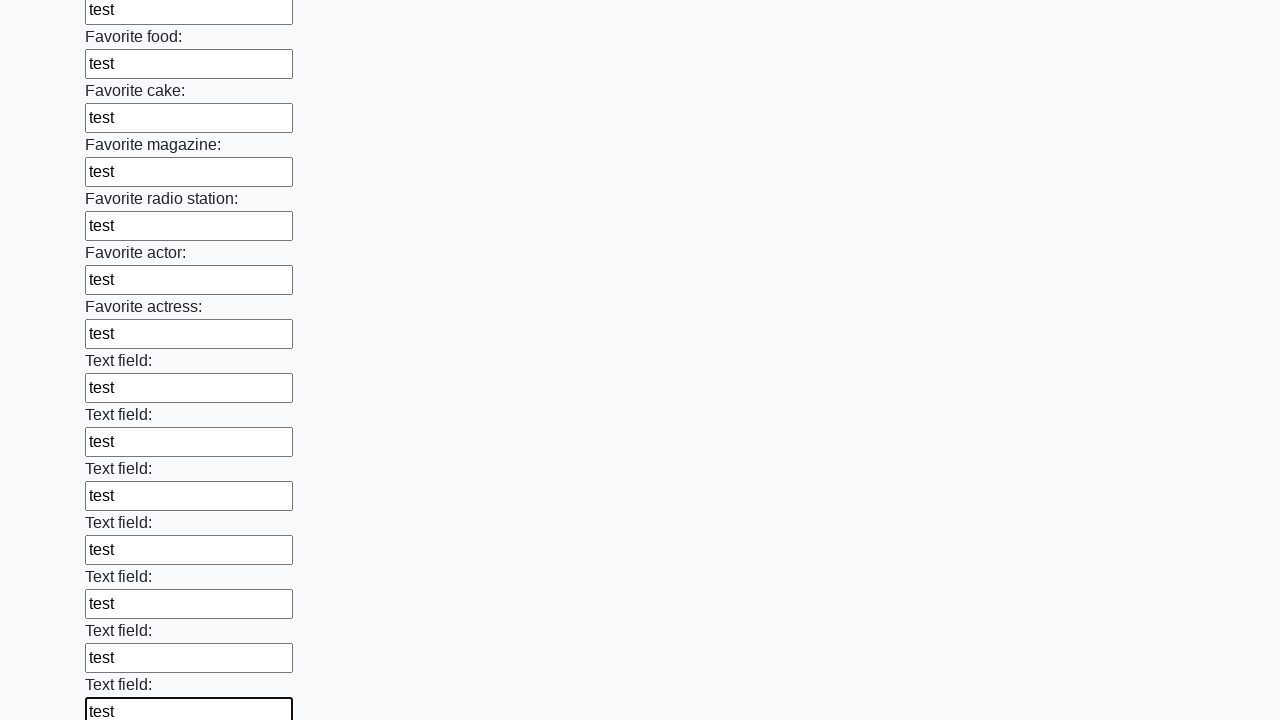

Filled input field with test data on input >> nth=33
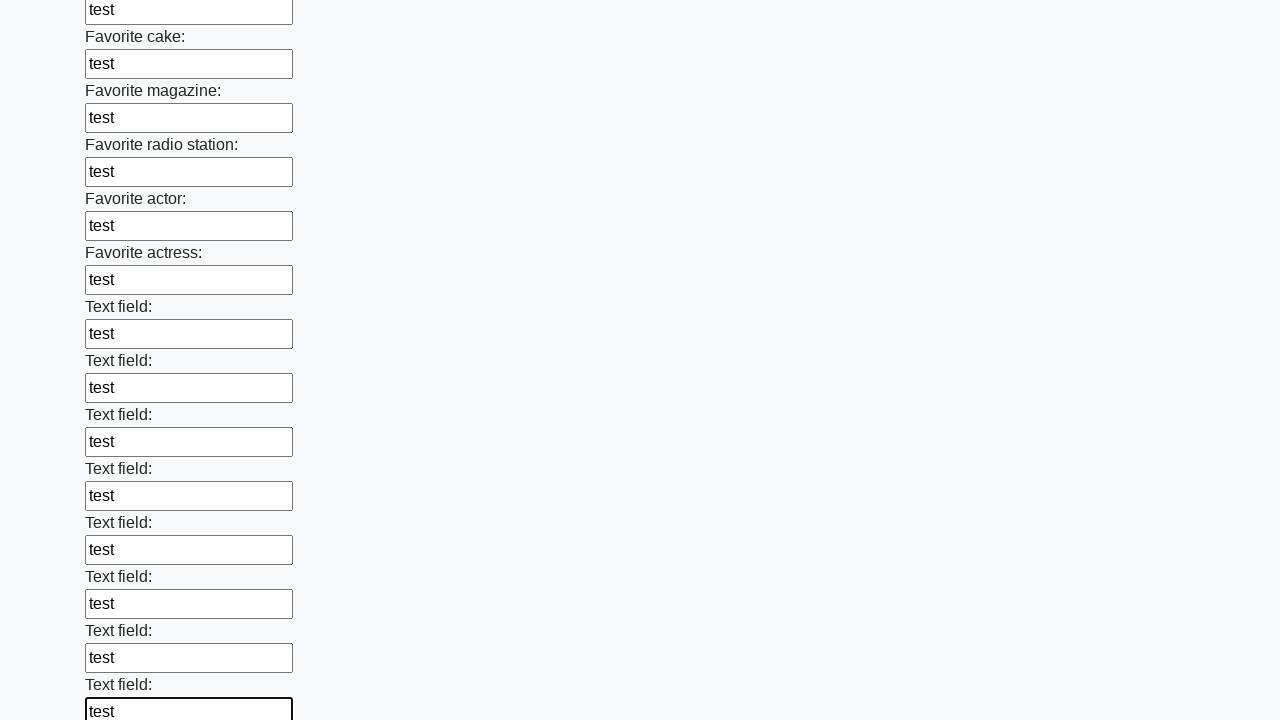

Filled input field with test data on input >> nth=34
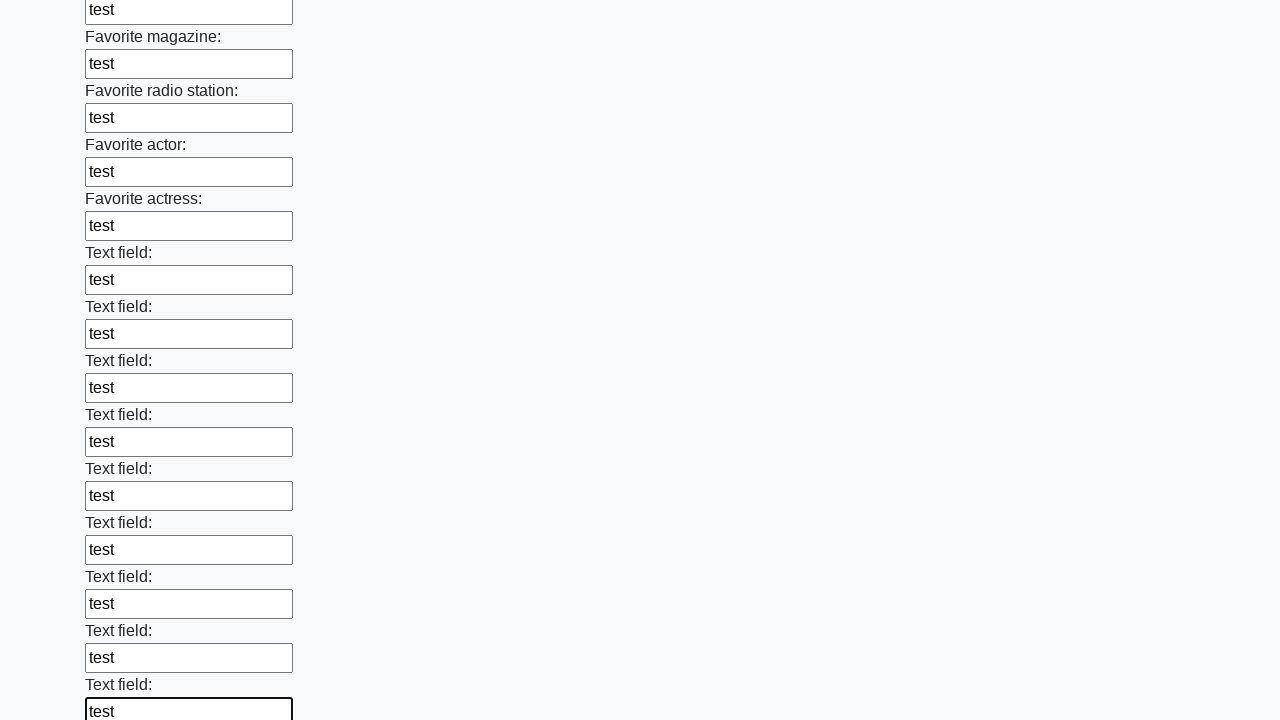

Filled input field with test data on input >> nth=35
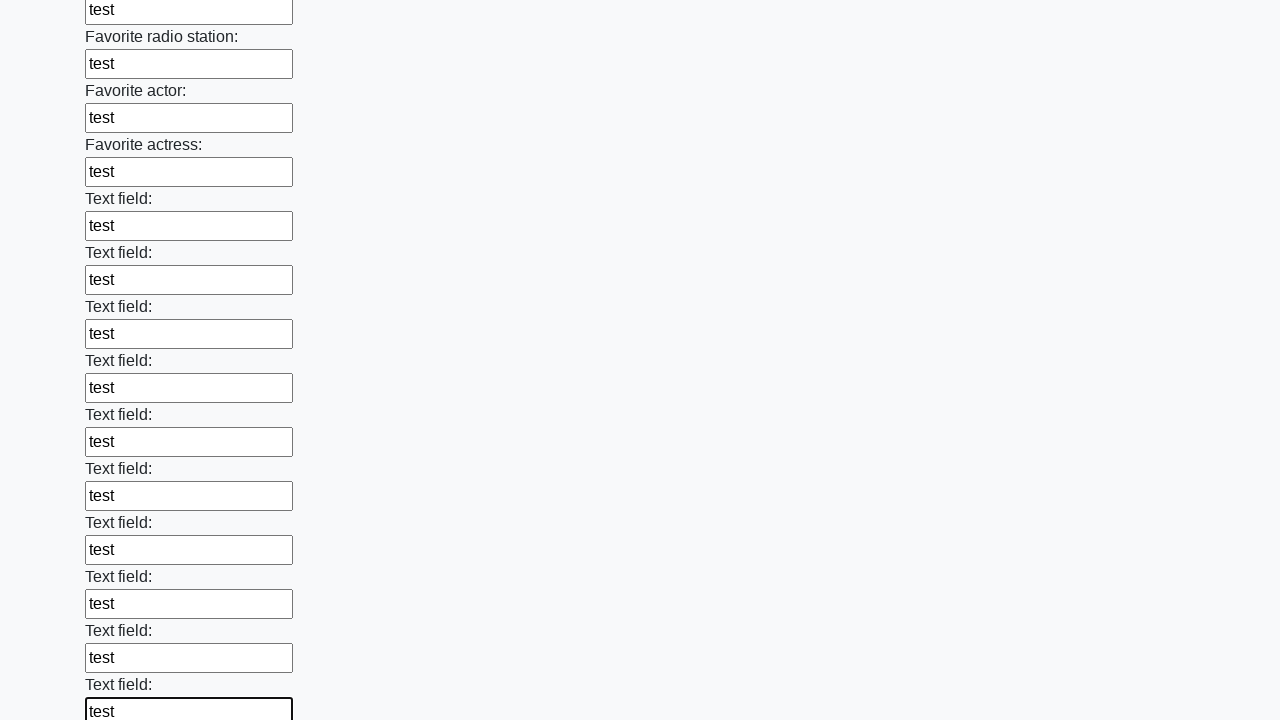

Filled input field with test data on input >> nth=36
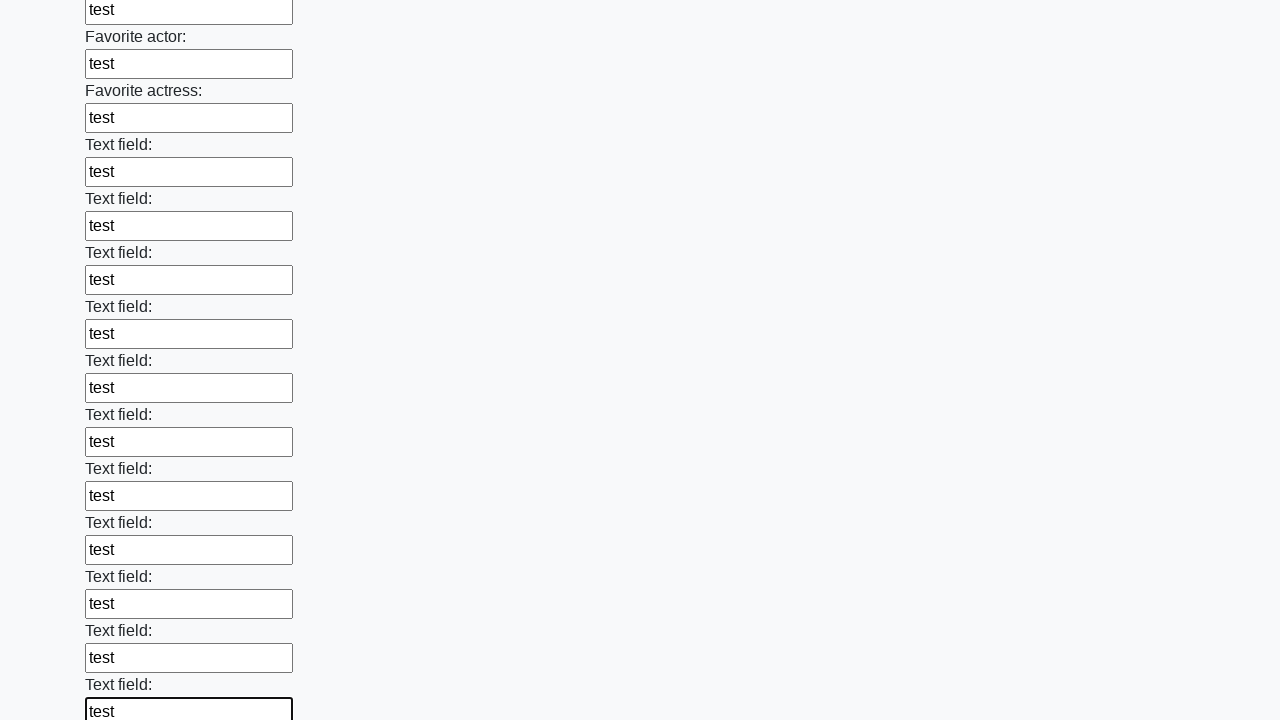

Filled input field with test data on input >> nth=37
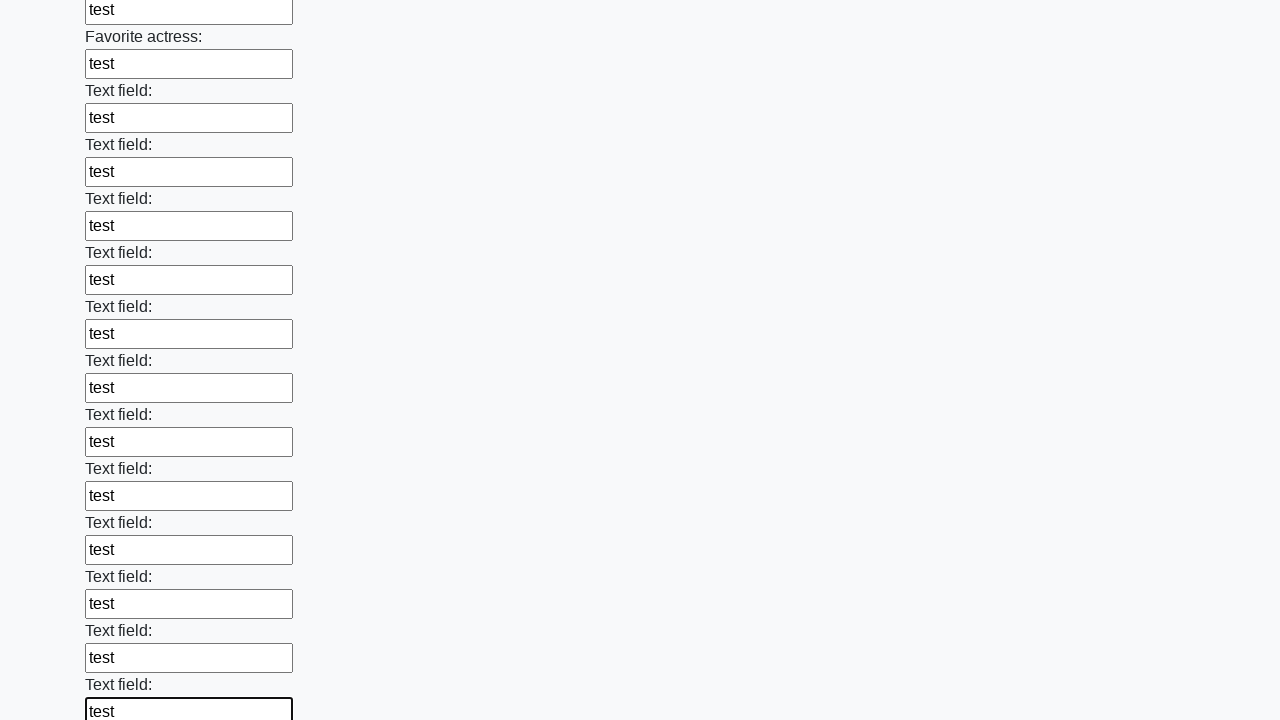

Filled input field with test data on input >> nth=38
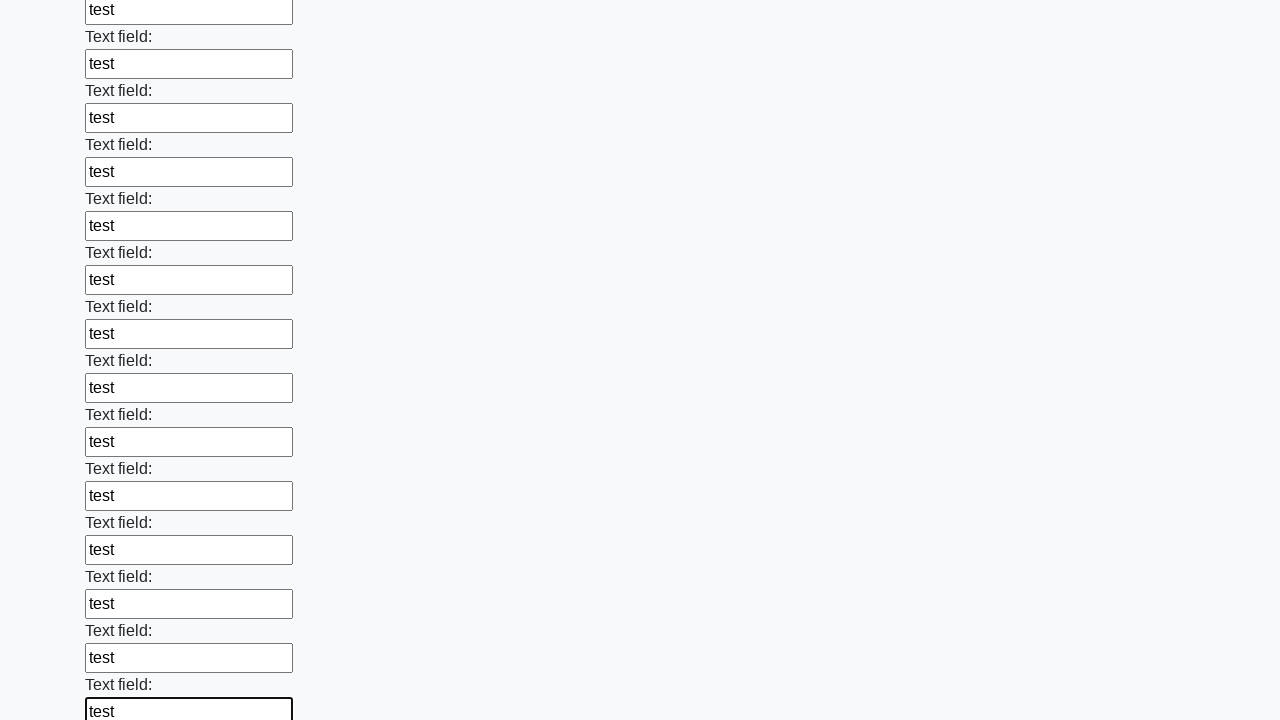

Filled input field with test data on input >> nth=39
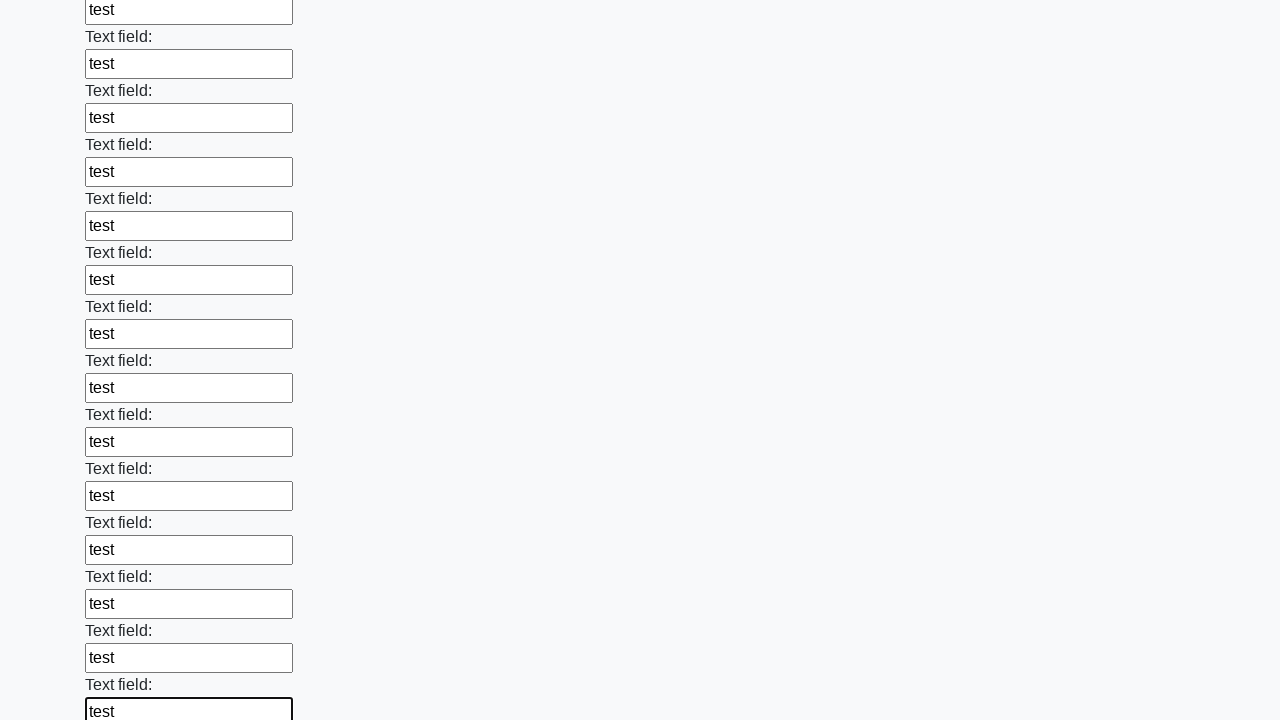

Filled input field with test data on input >> nth=40
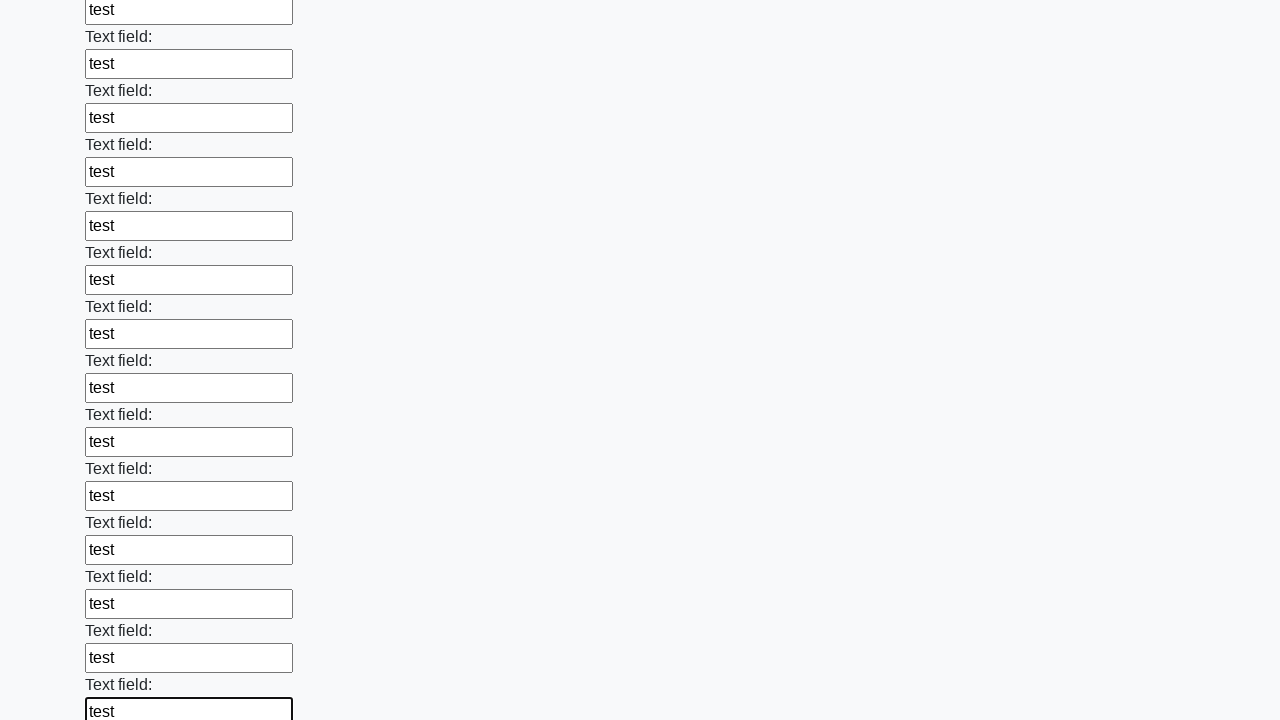

Filled input field with test data on input >> nth=41
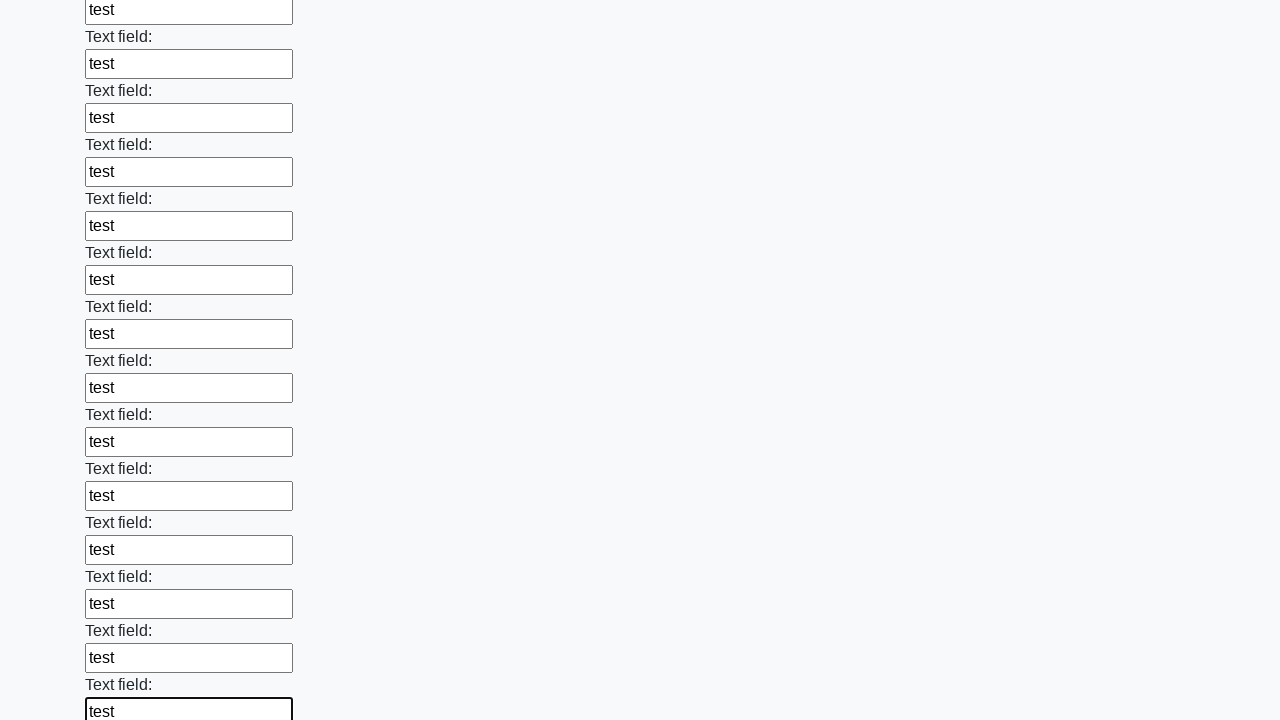

Filled input field with test data on input >> nth=42
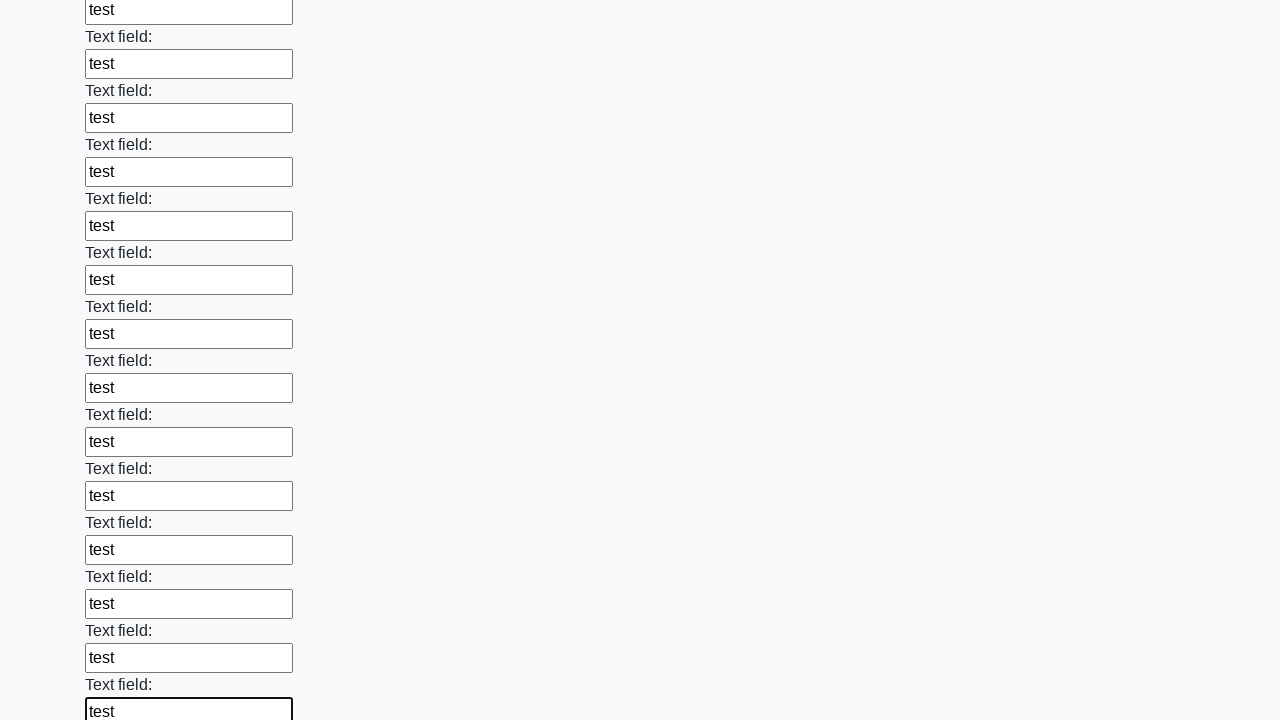

Filled input field with test data on input >> nth=43
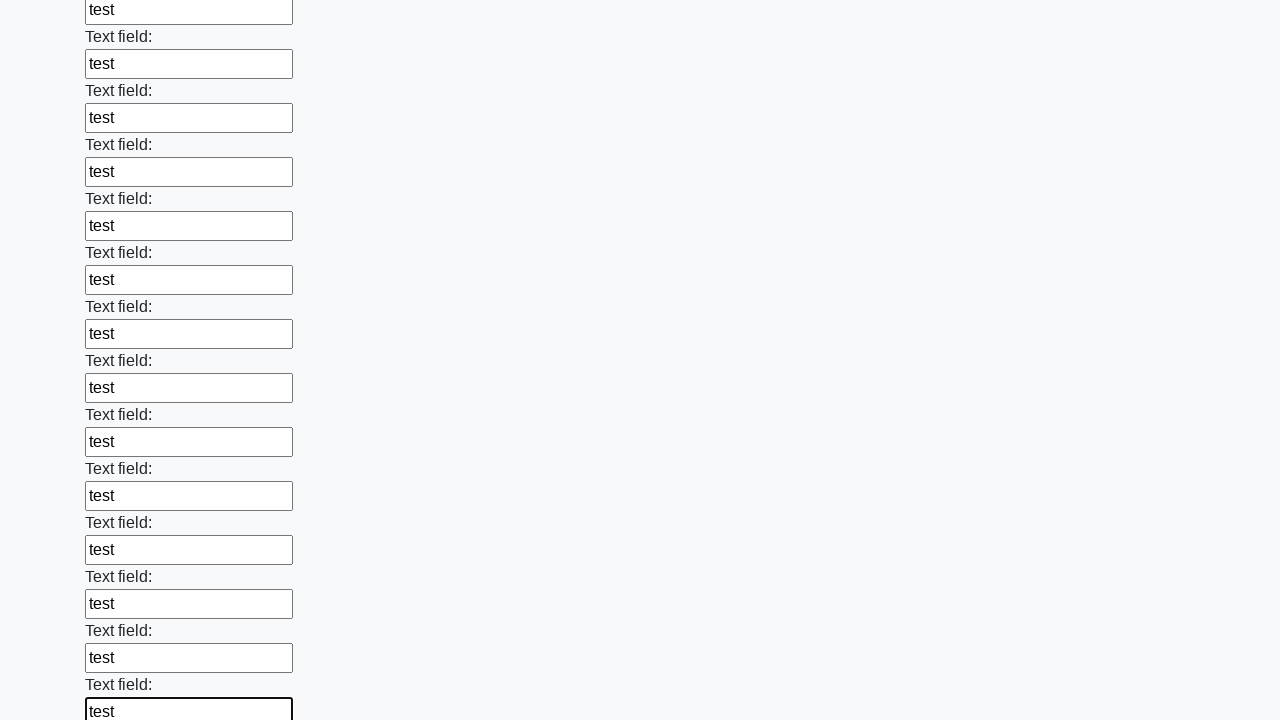

Filled input field with test data on input >> nth=44
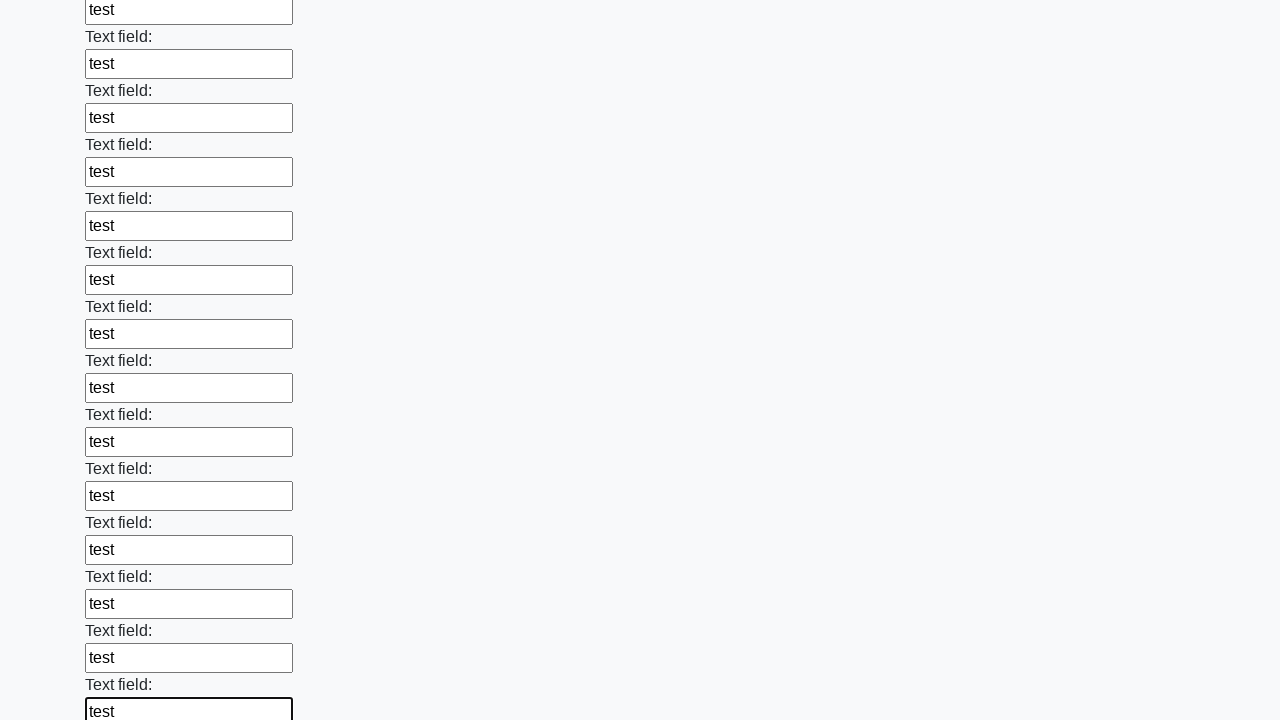

Filled input field with test data on input >> nth=45
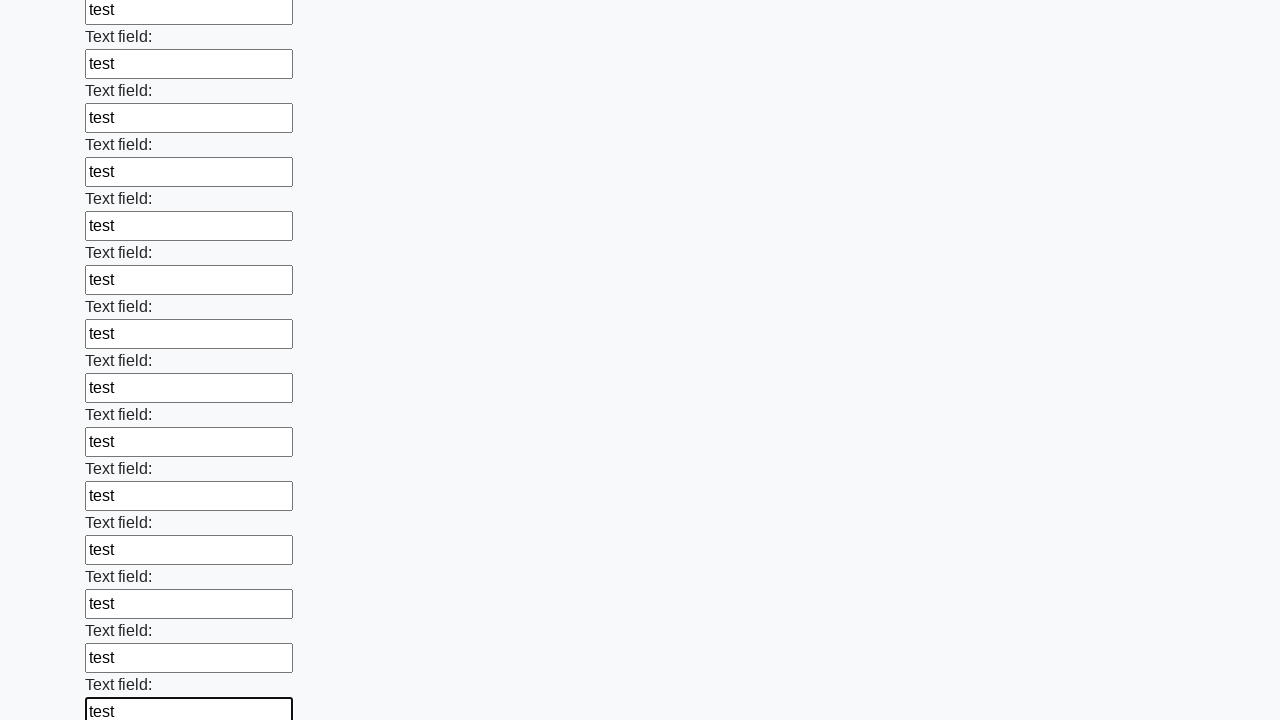

Filled input field with test data on input >> nth=46
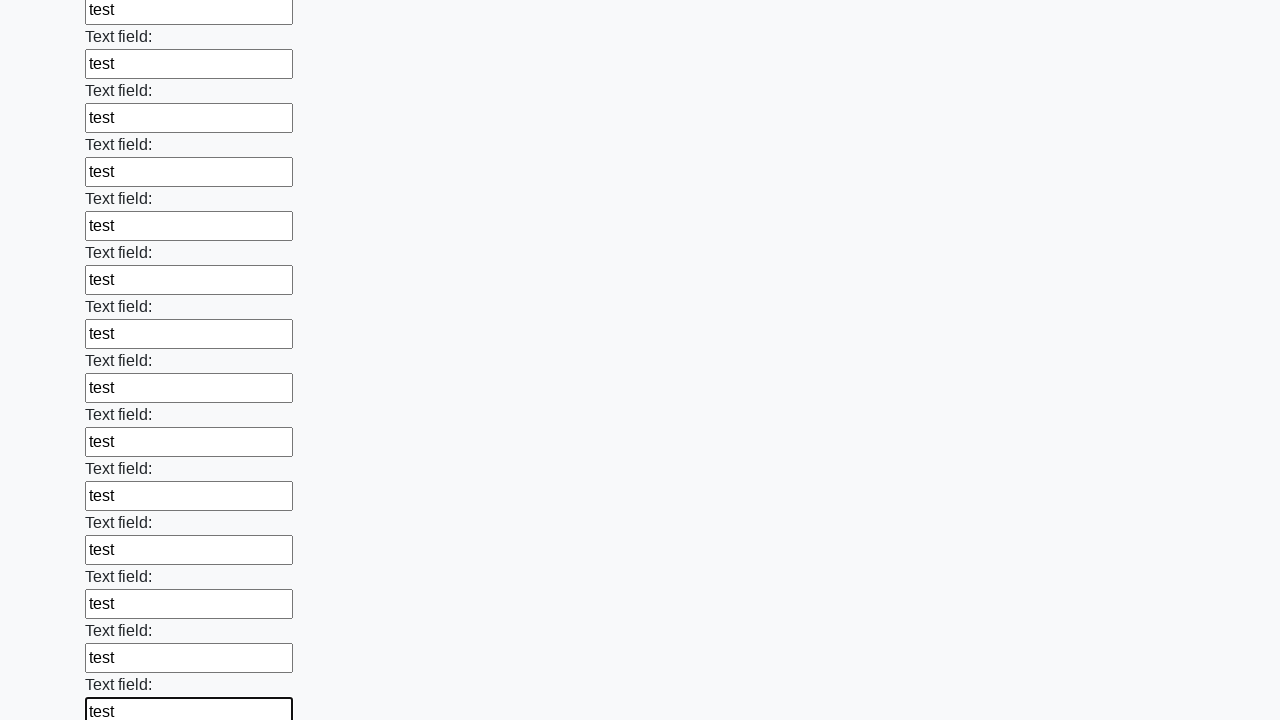

Filled input field with test data on input >> nth=47
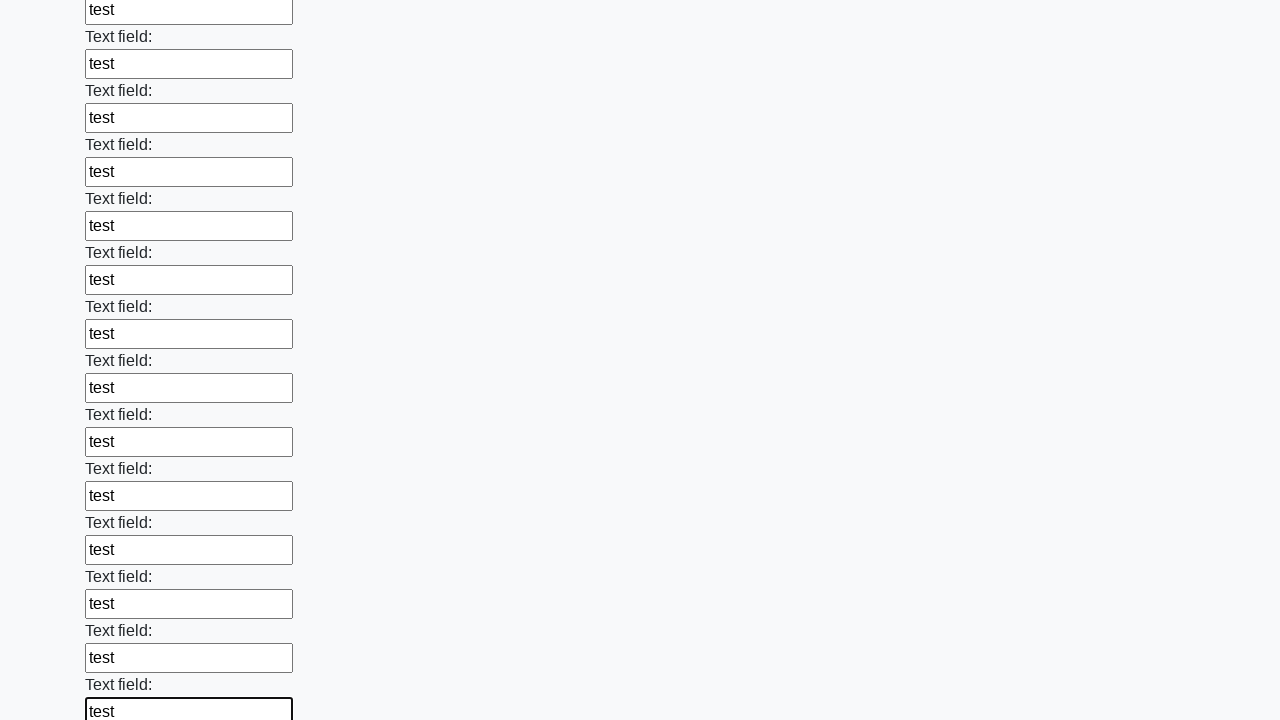

Filled input field with test data on input >> nth=48
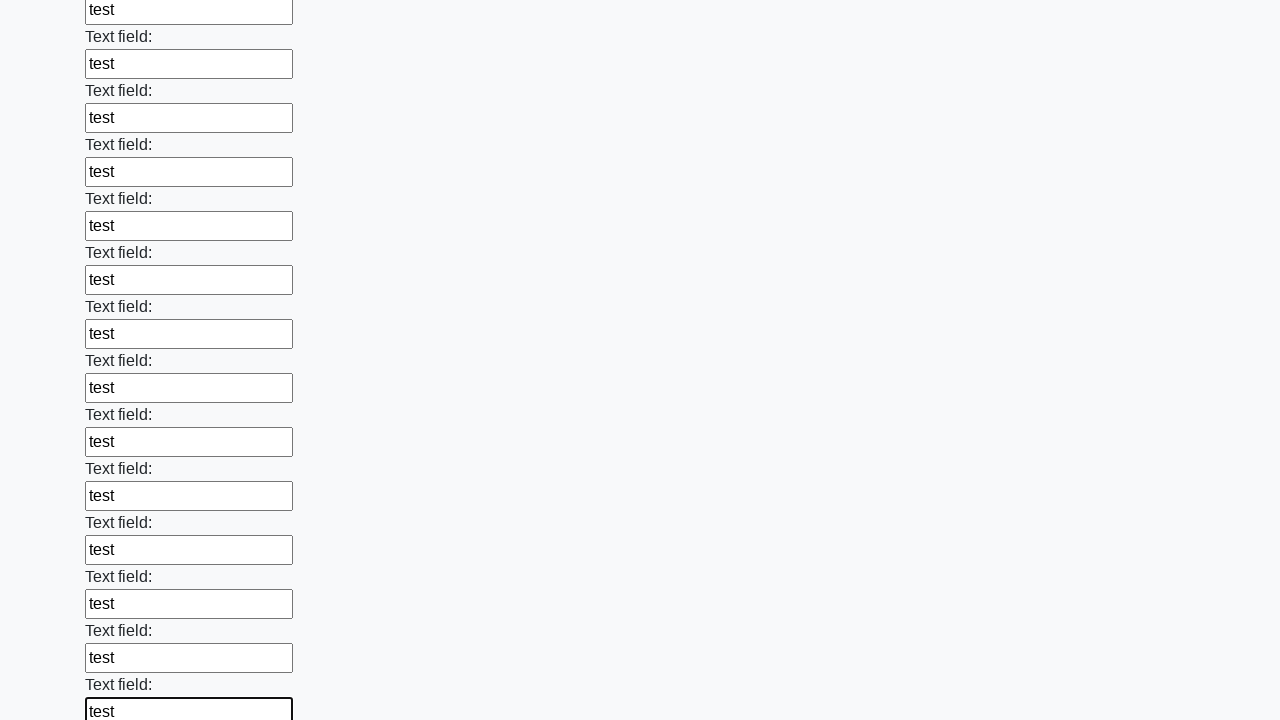

Filled input field with test data on input >> nth=49
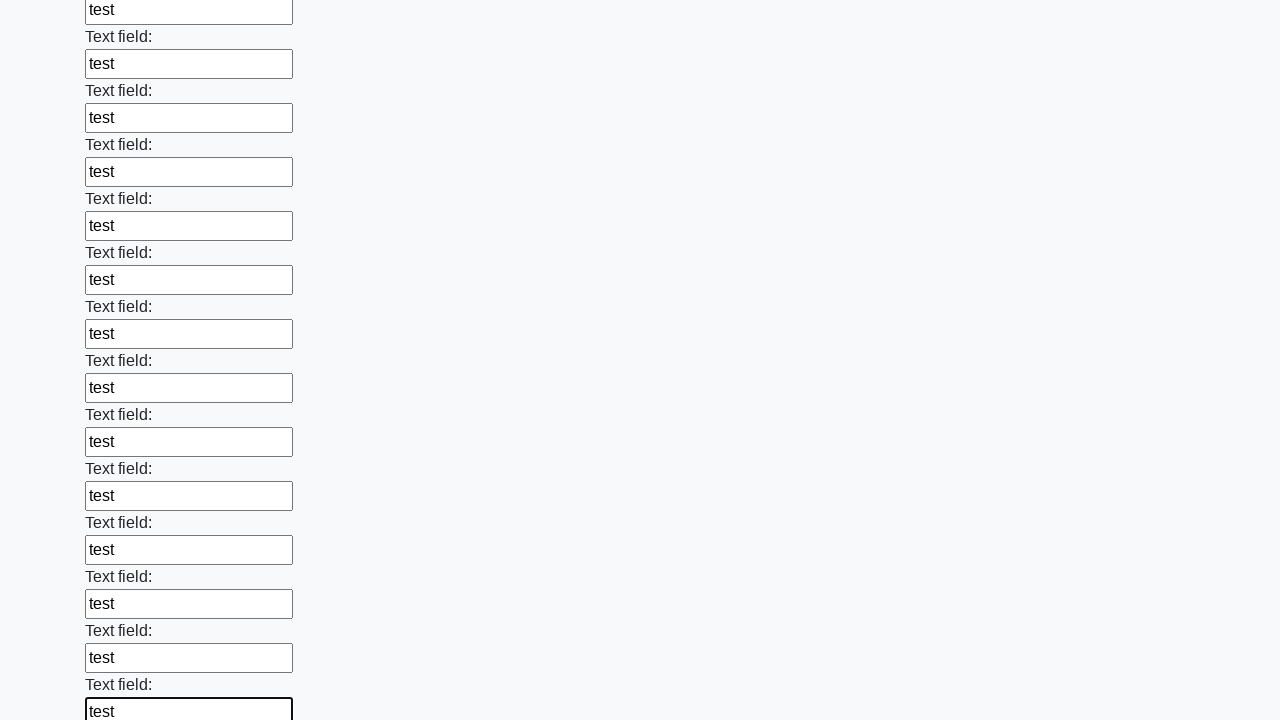

Filled input field with test data on input >> nth=50
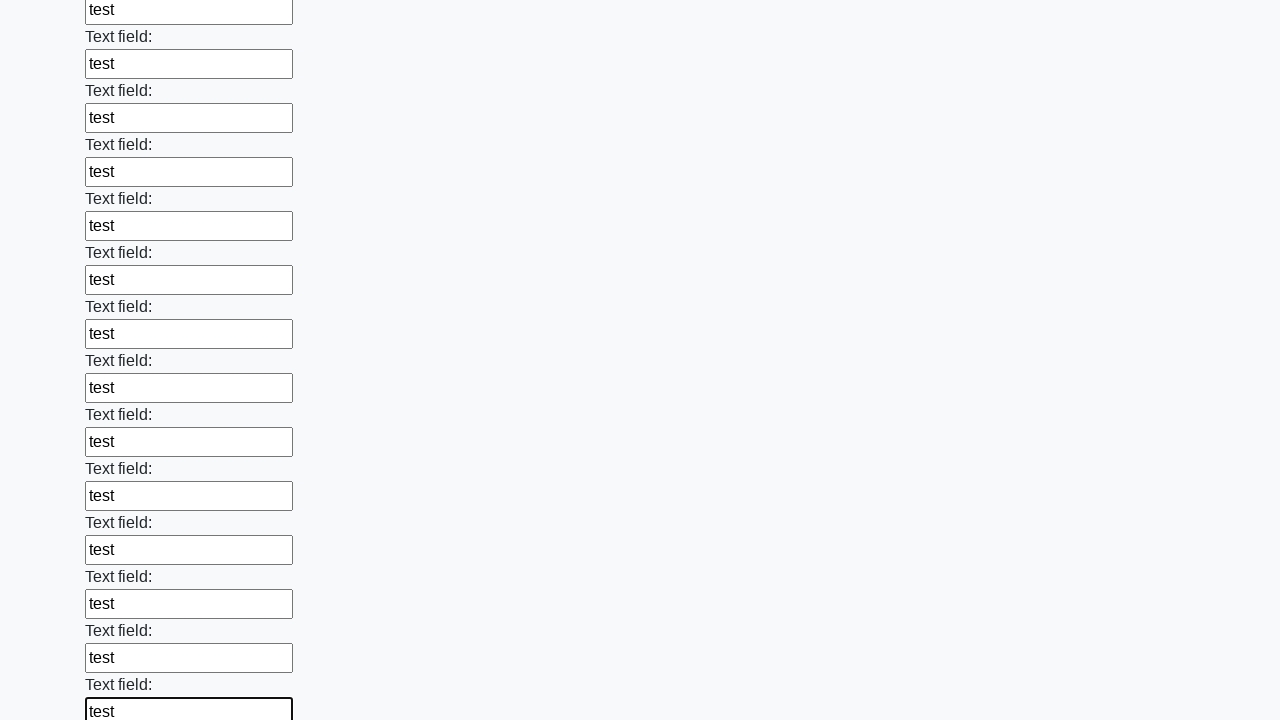

Filled input field with test data on input >> nth=51
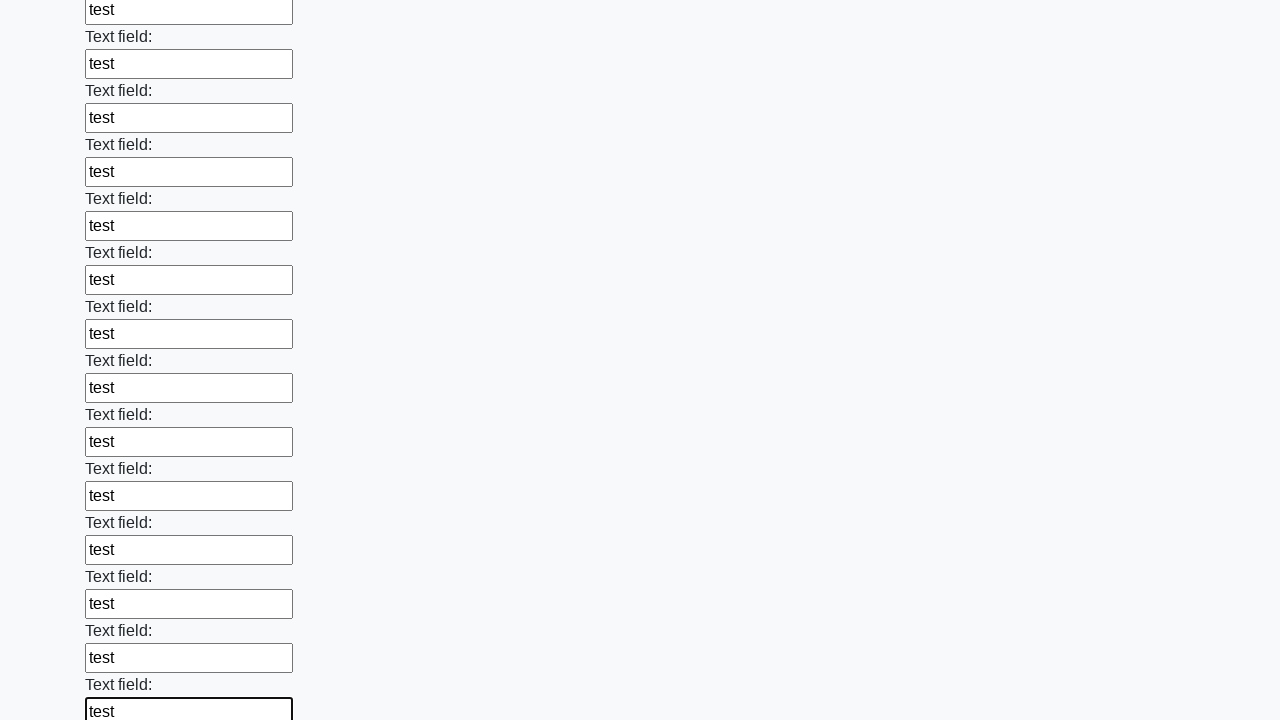

Filled input field with test data on input >> nth=52
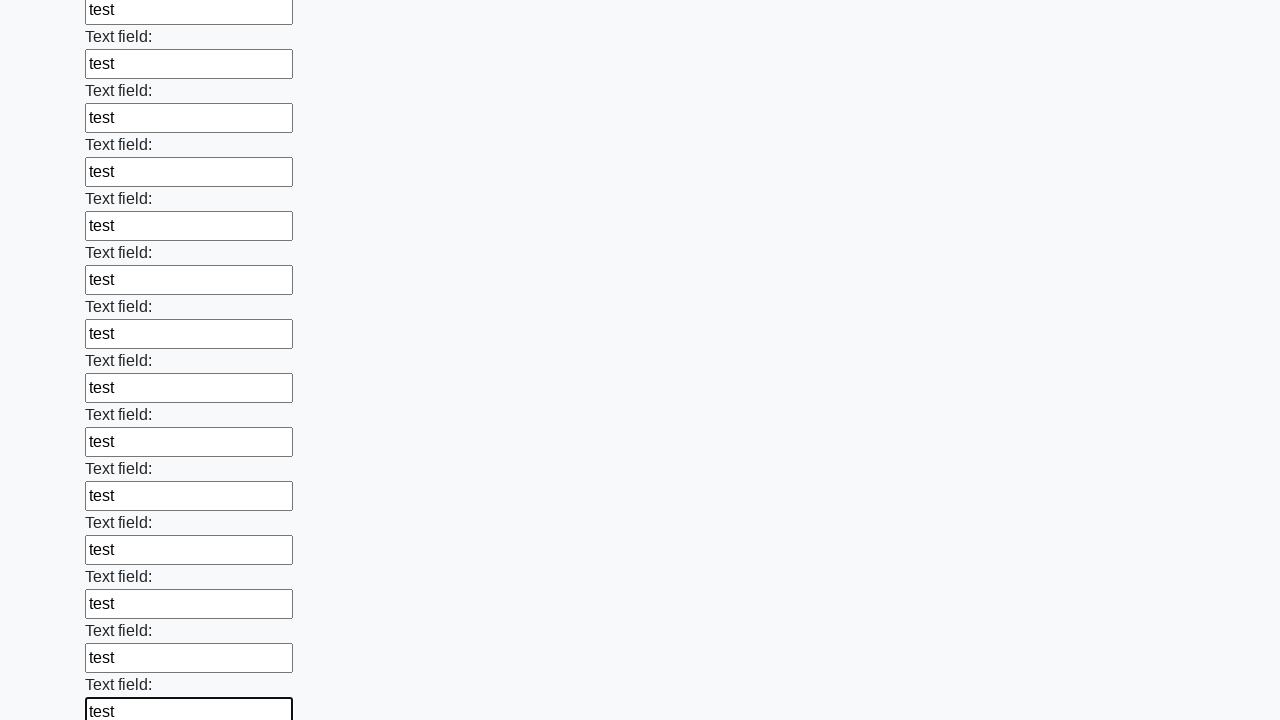

Filled input field with test data on input >> nth=53
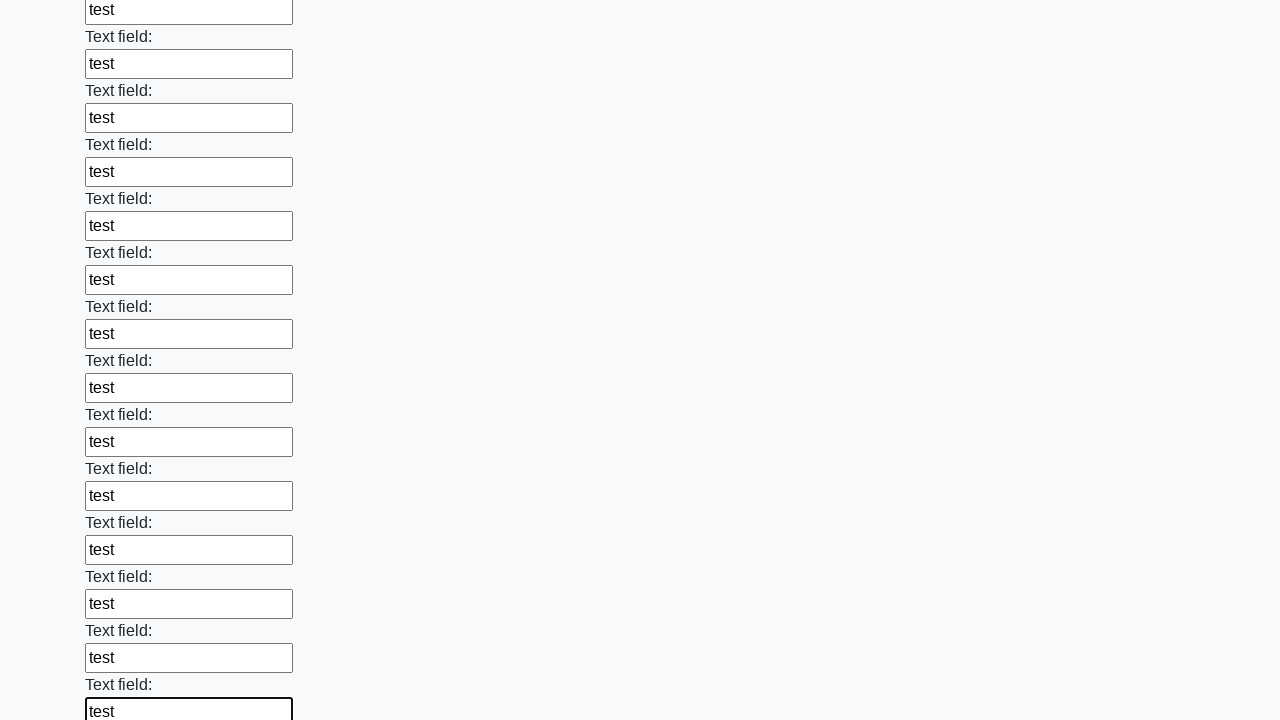

Filled input field with test data on input >> nth=54
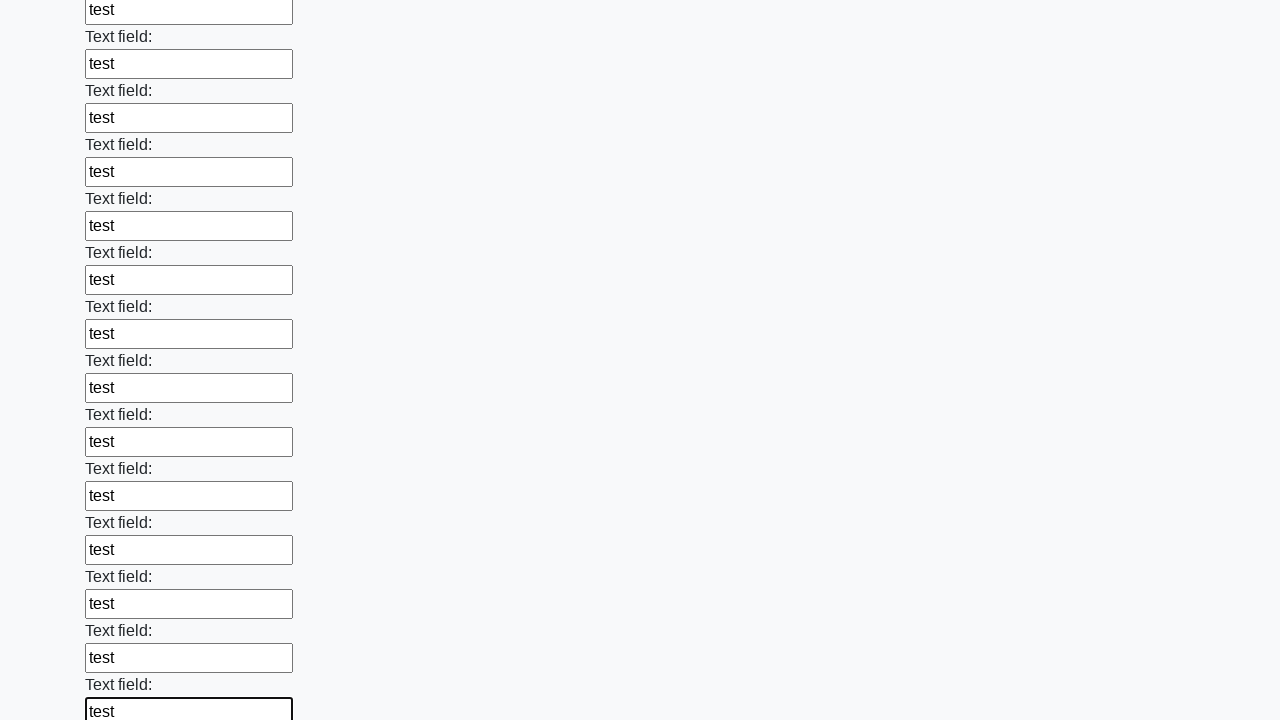

Filled input field with test data on input >> nth=55
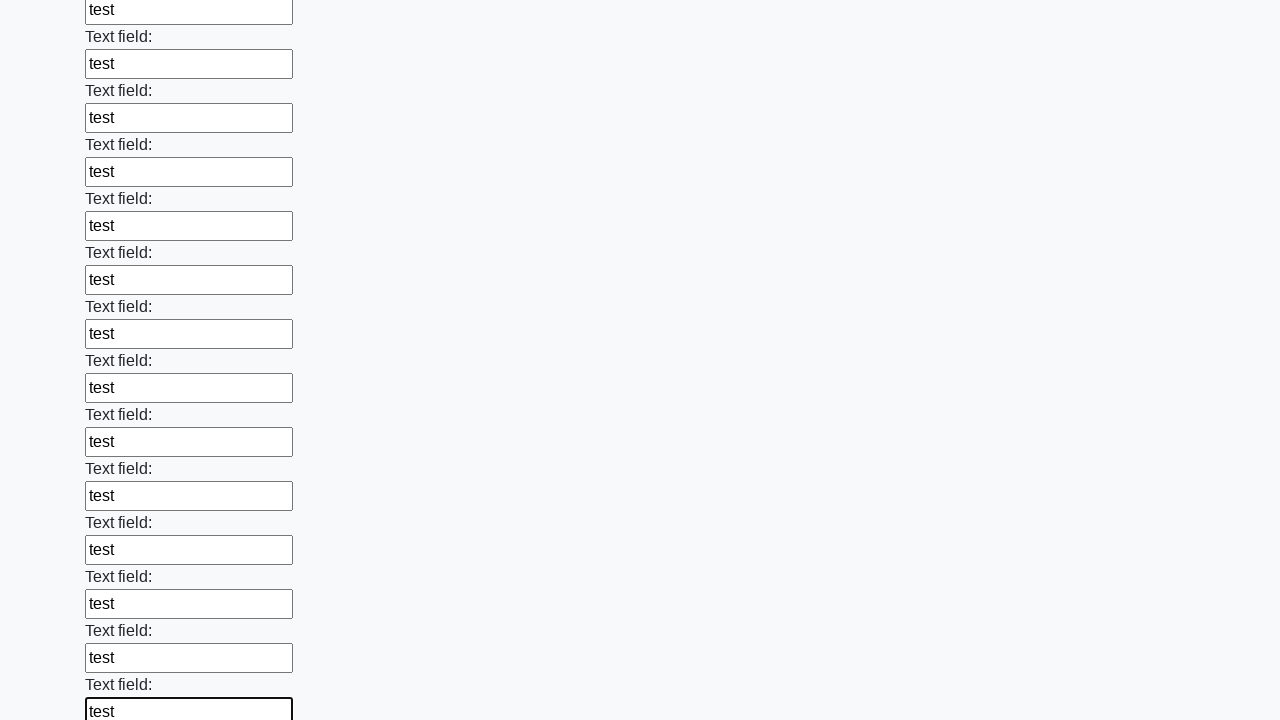

Filled input field with test data on input >> nth=56
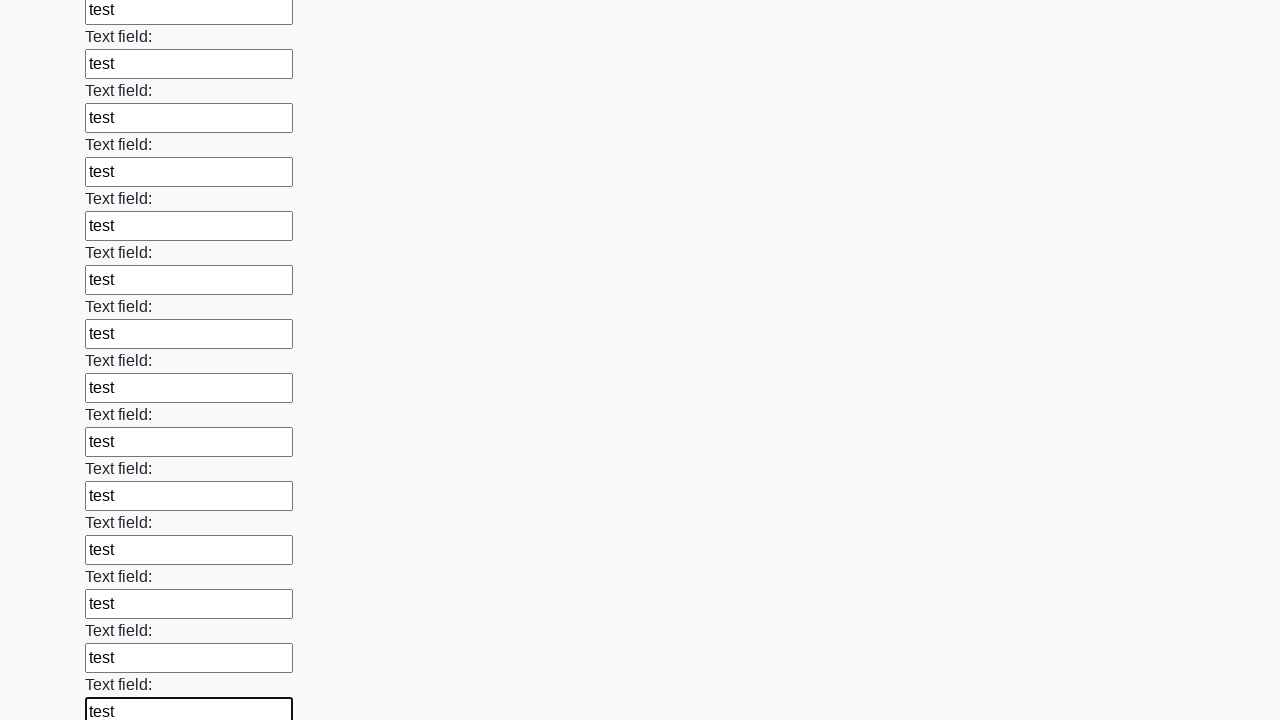

Filled input field with test data on input >> nth=57
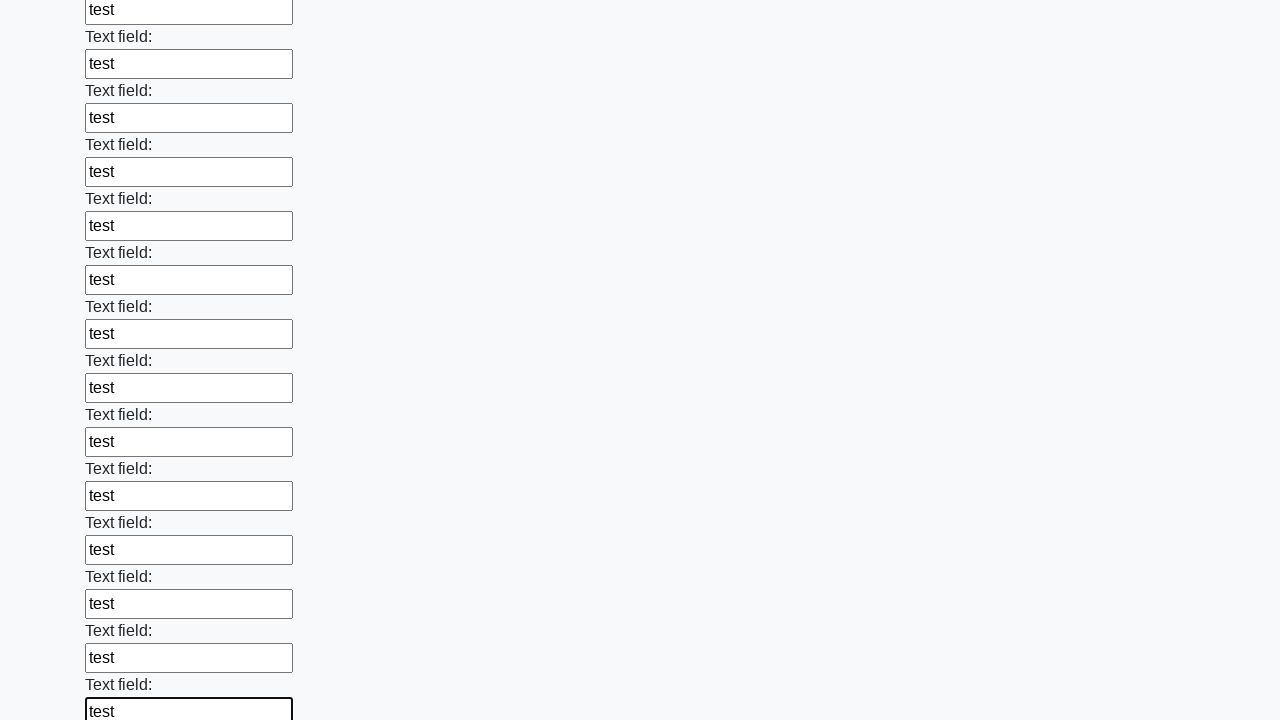

Filled input field with test data on input >> nth=58
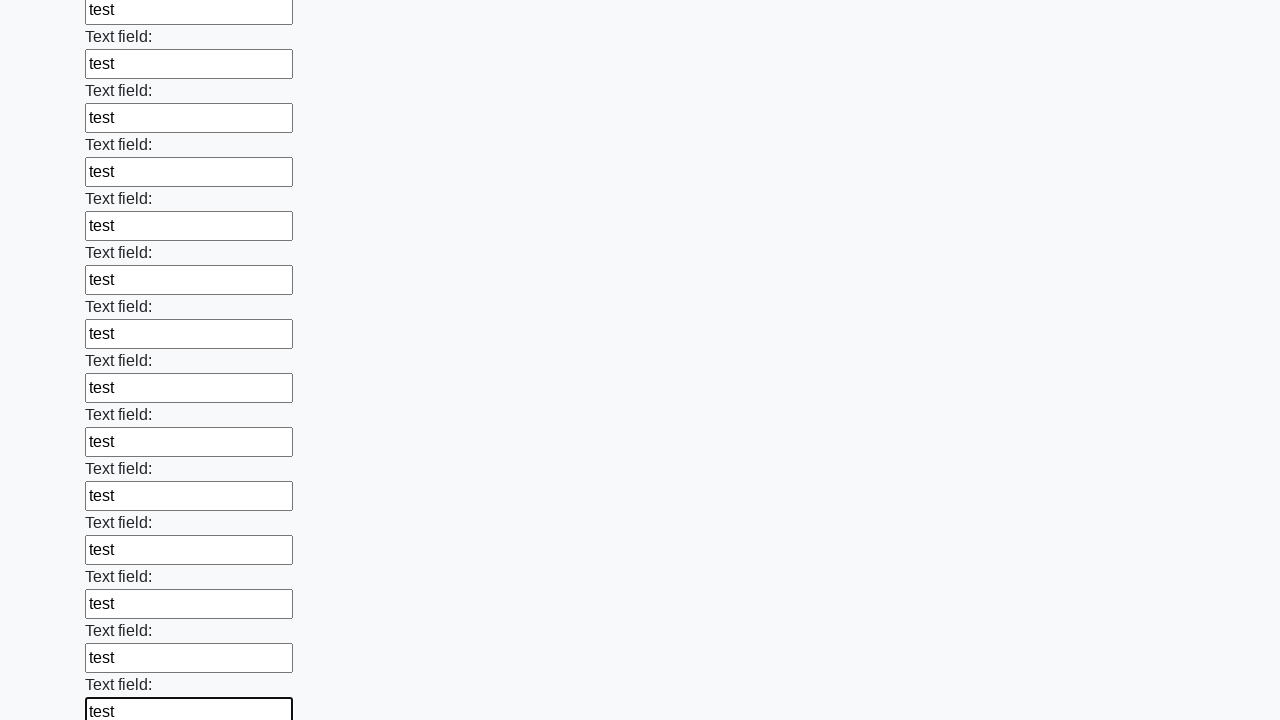

Filled input field with test data on input >> nth=59
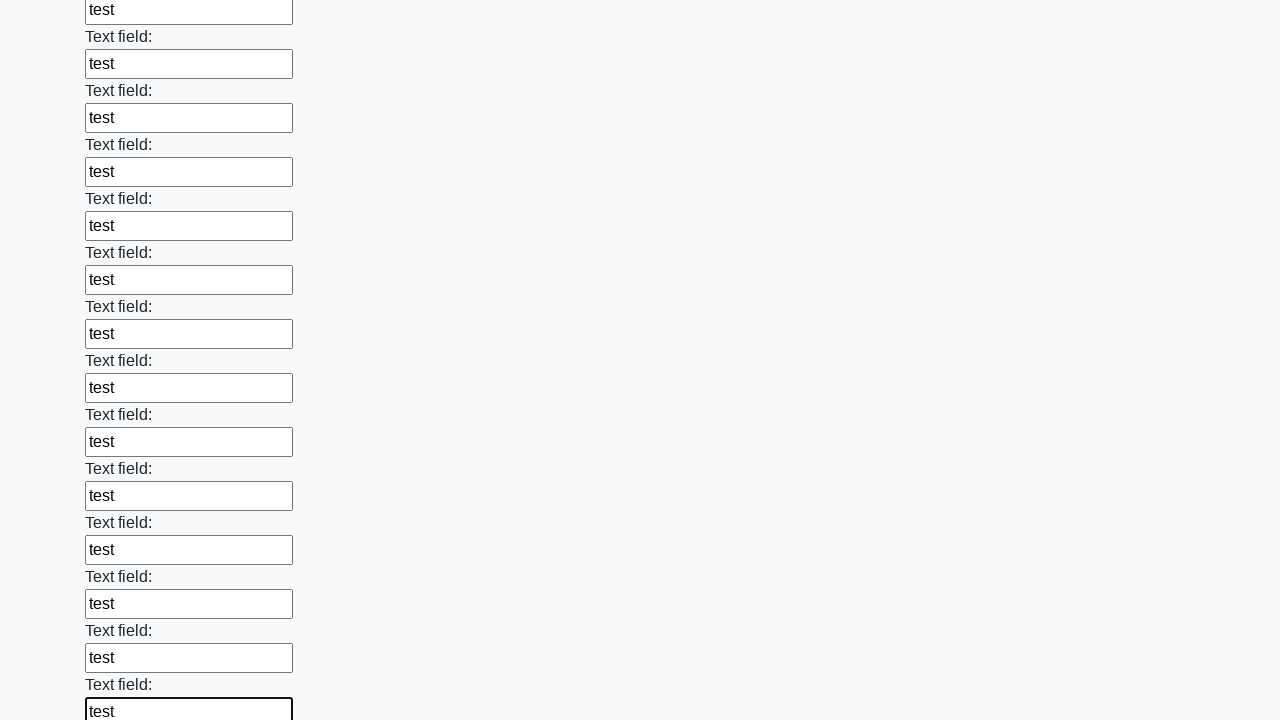

Filled input field with test data on input >> nth=60
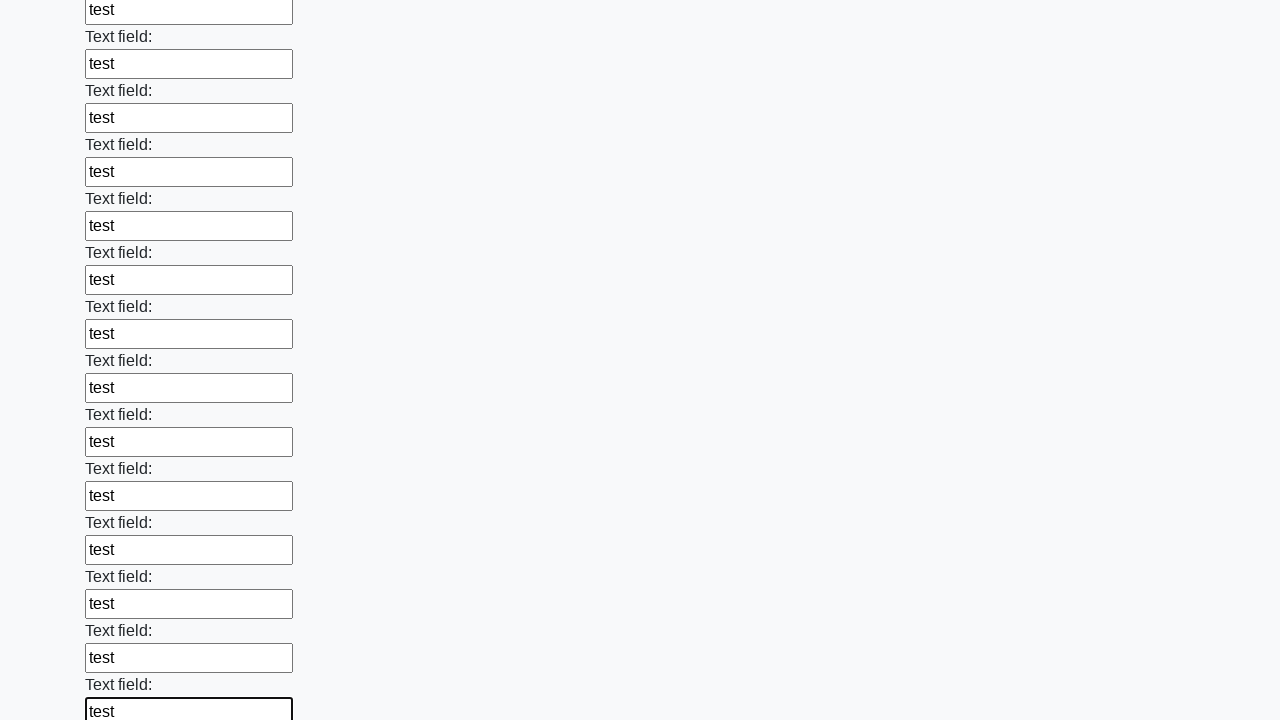

Filled input field with test data on input >> nth=61
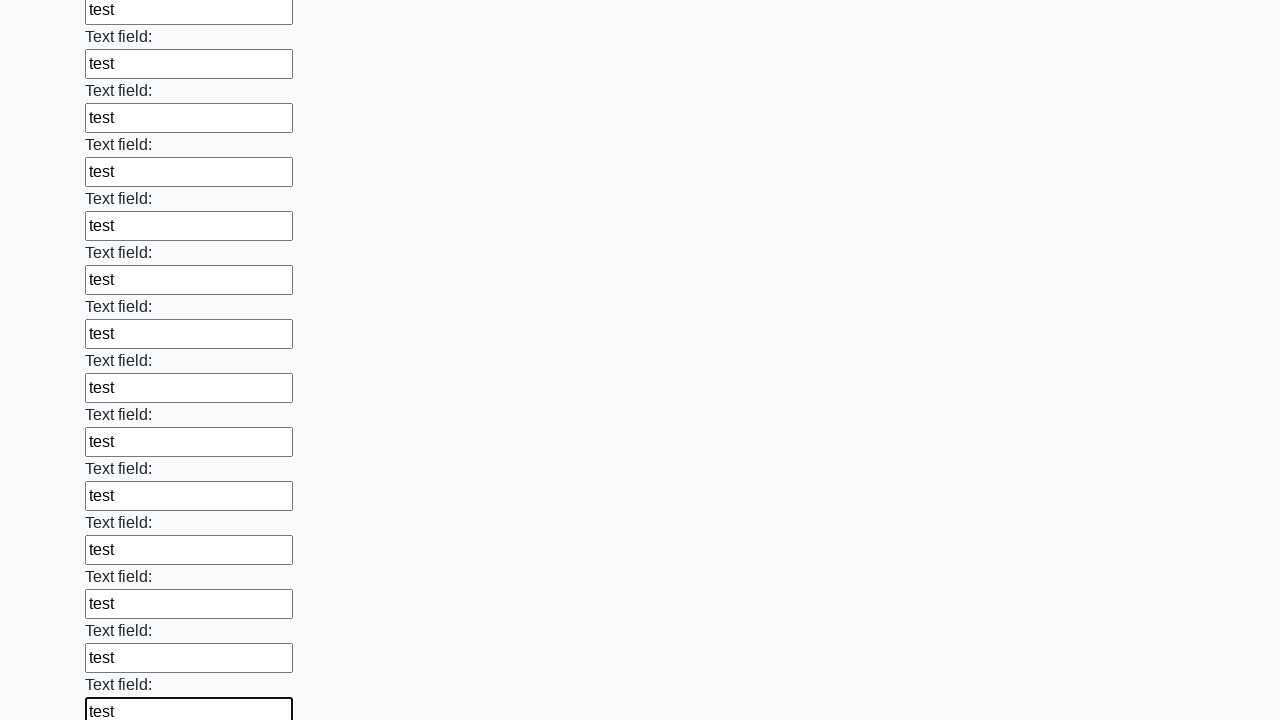

Filled input field with test data on input >> nth=62
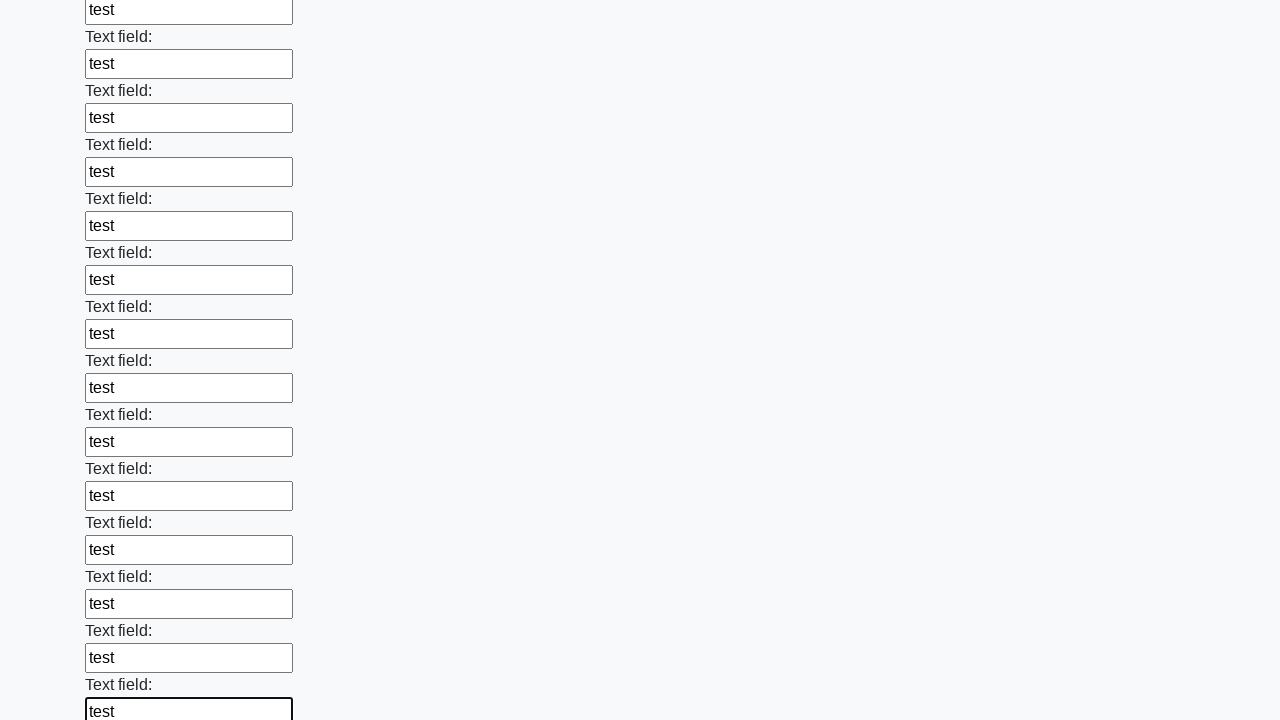

Filled input field with test data on input >> nth=63
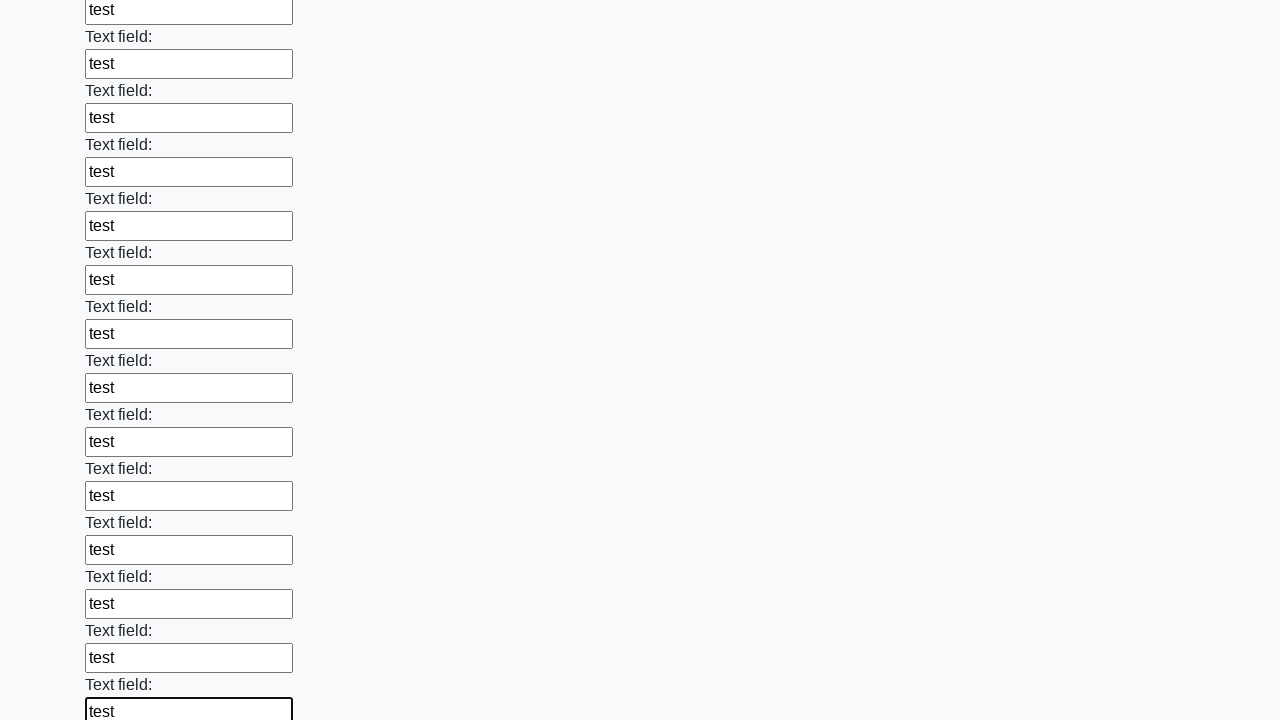

Filled input field with test data on input >> nth=64
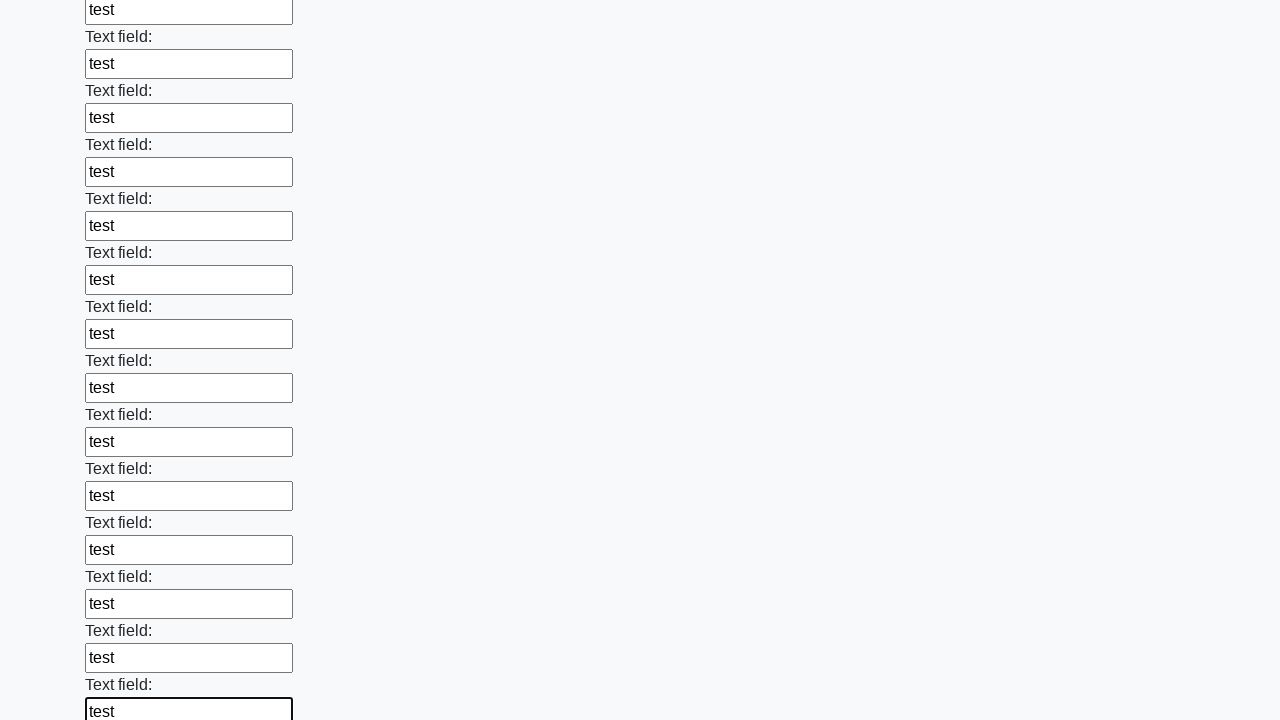

Filled input field with test data on input >> nth=65
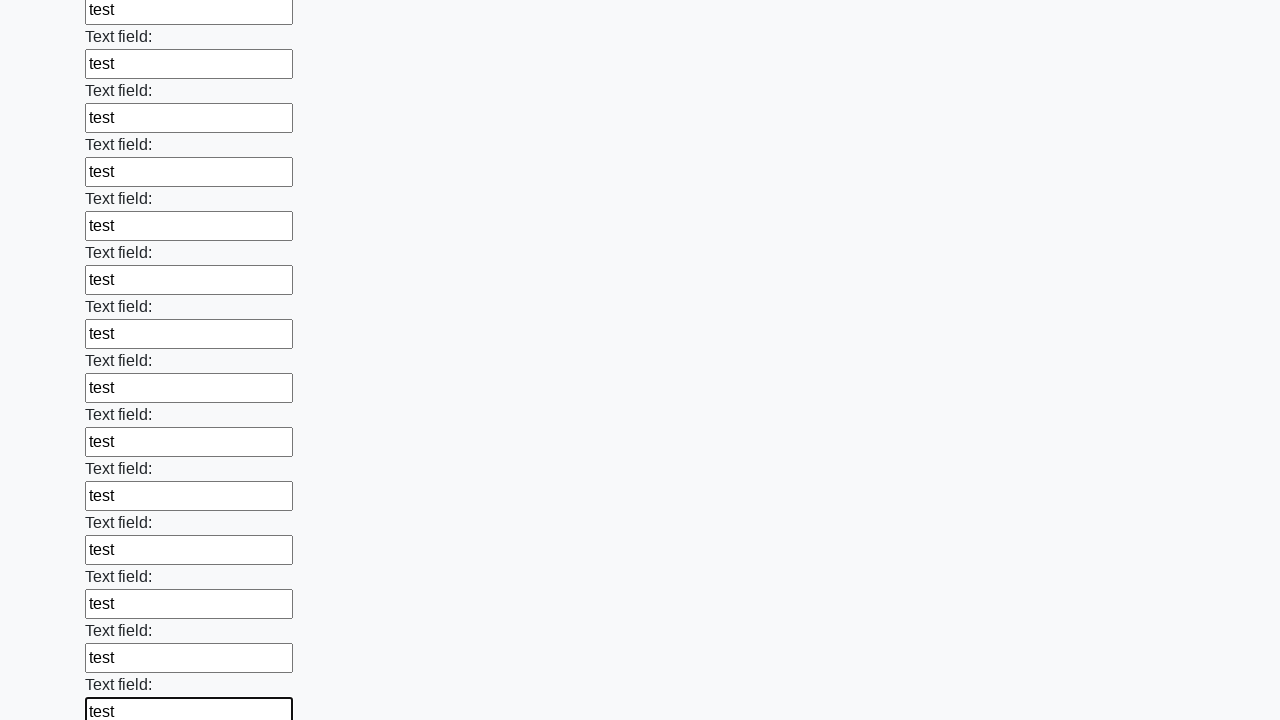

Filled input field with test data on input >> nth=66
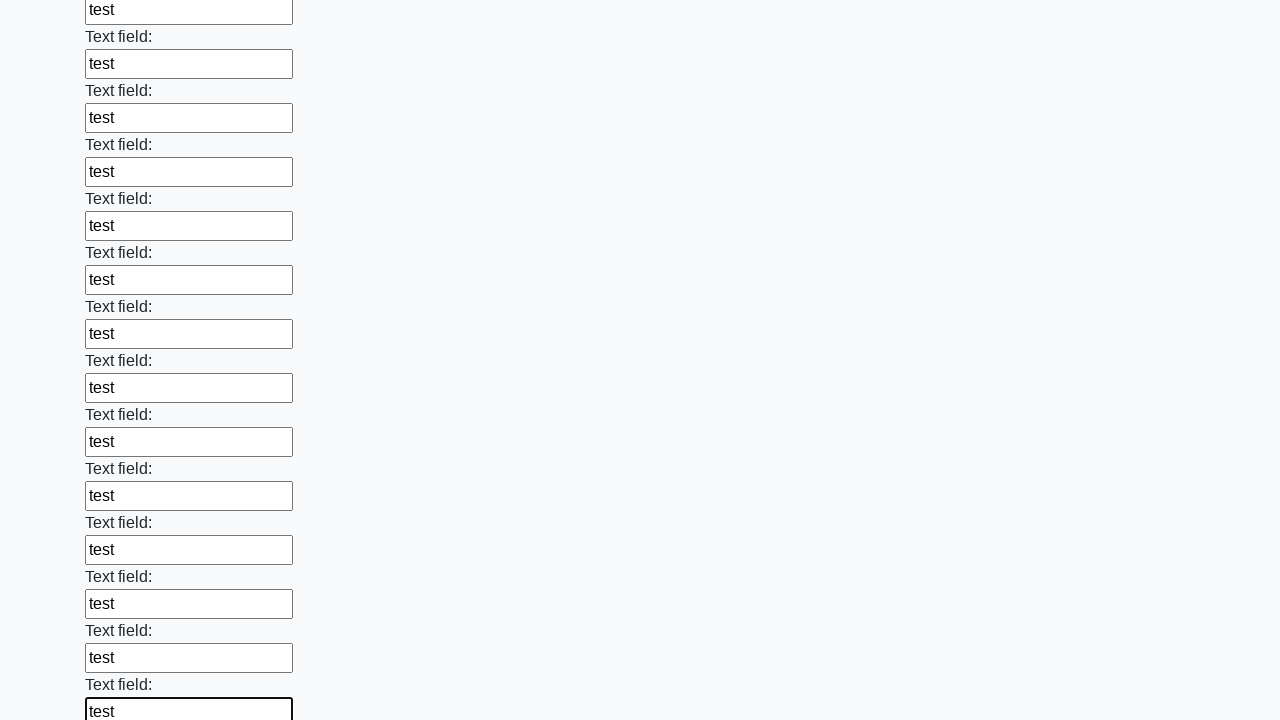

Filled input field with test data on input >> nth=67
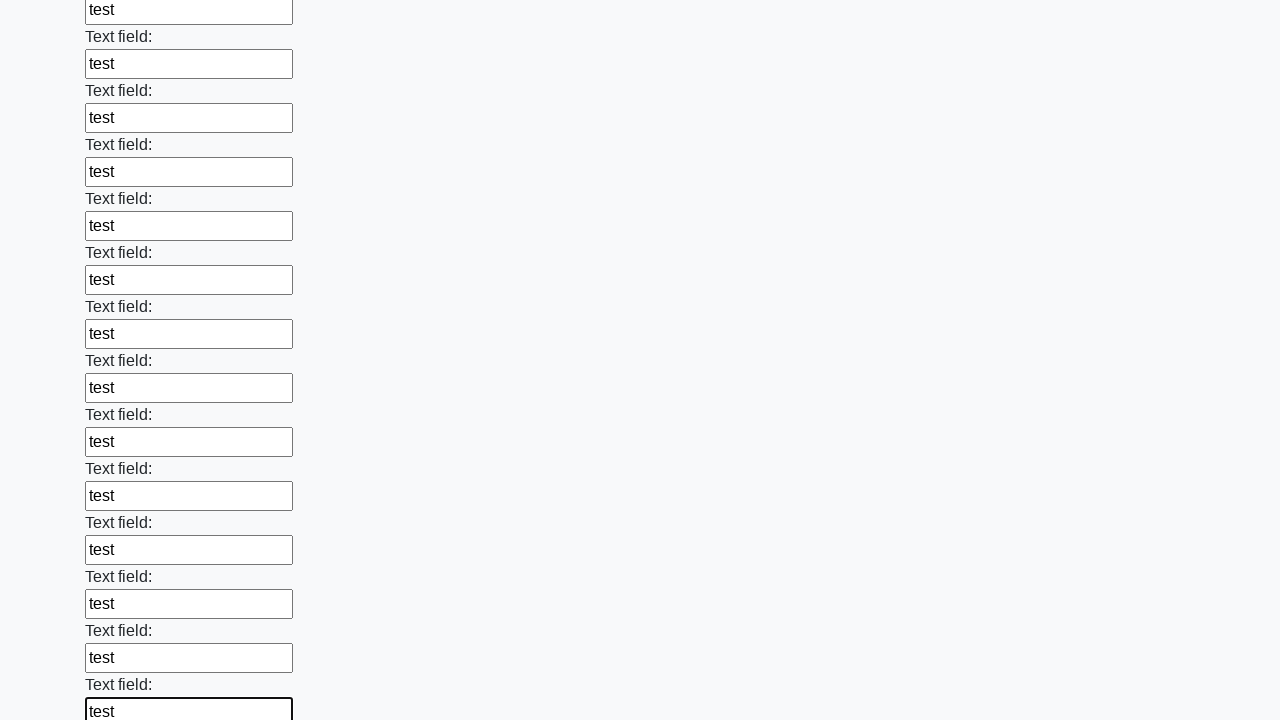

Filled input field with test data on input >> nth=68
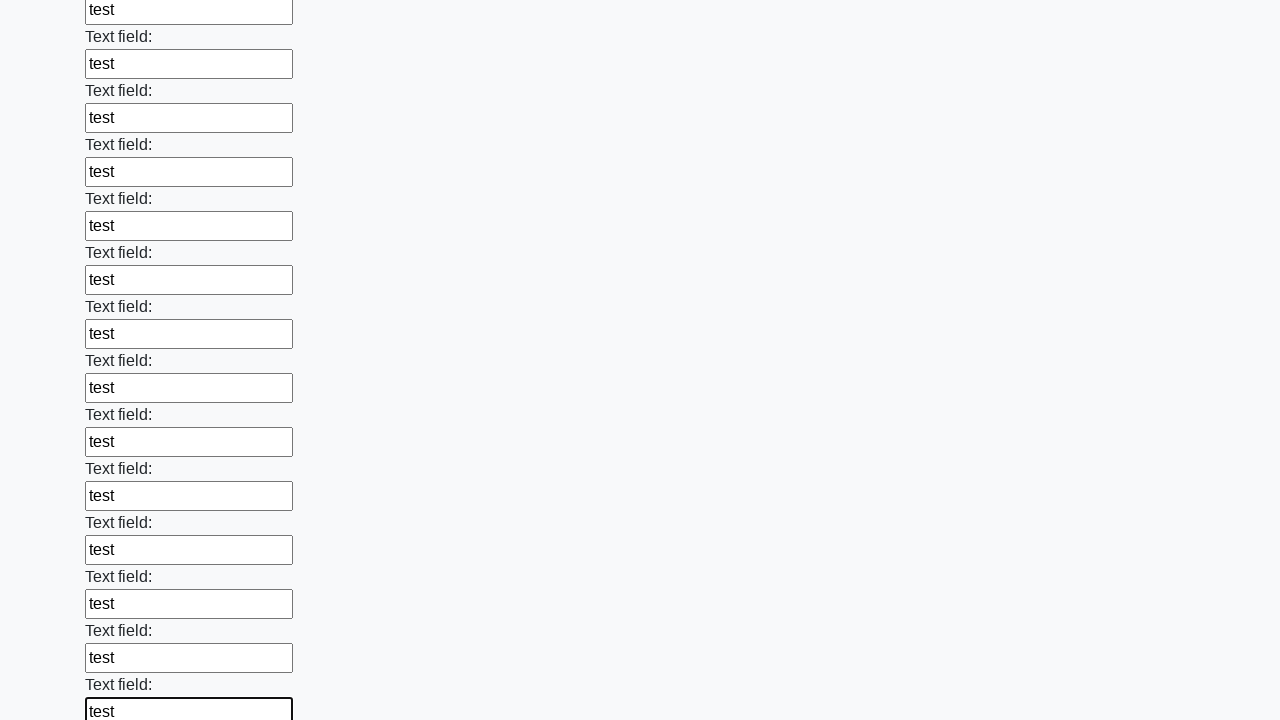

Filled input field with test data on input >> nth=69
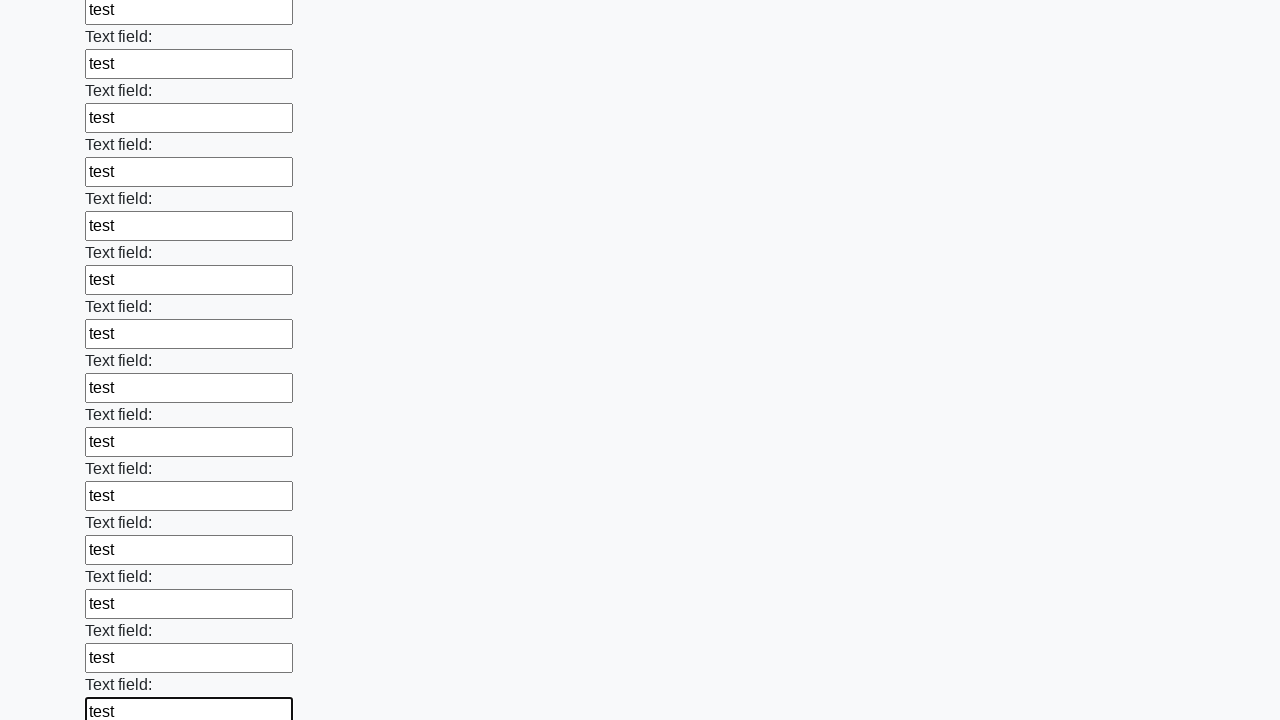

Filled input field with test data on input >> nth=70
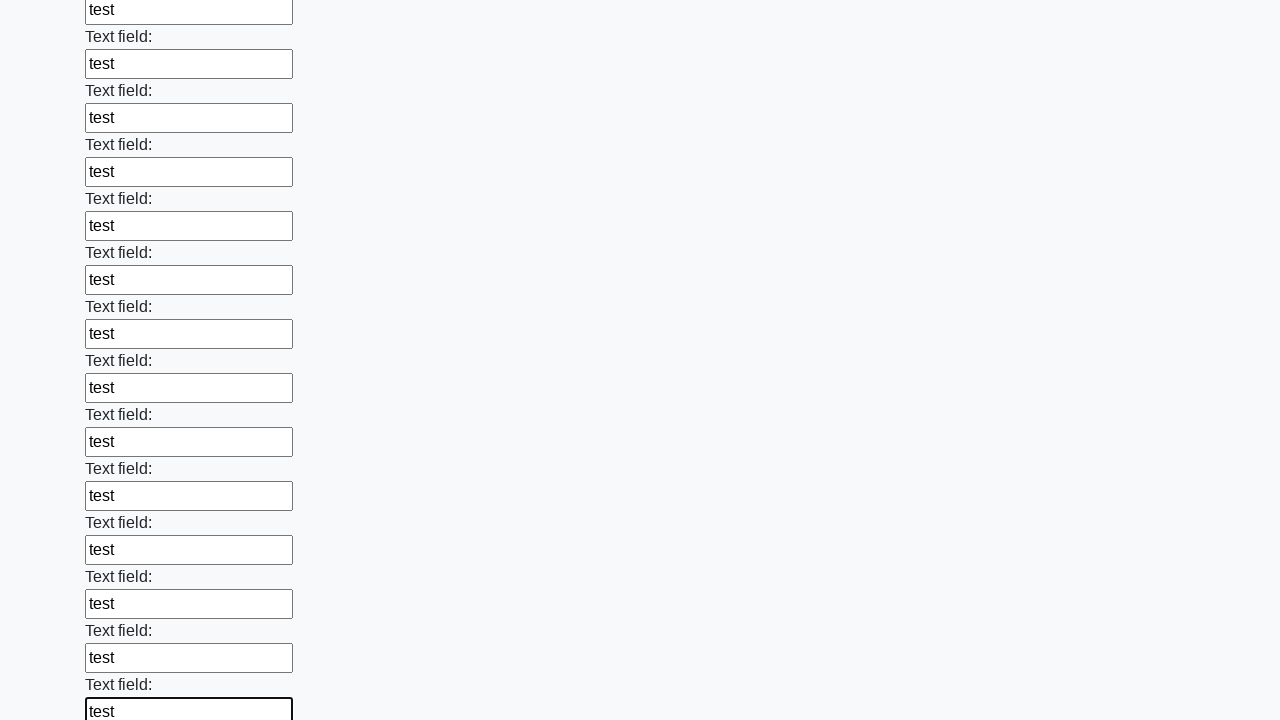

Filled input field with test data on input >> nth=71
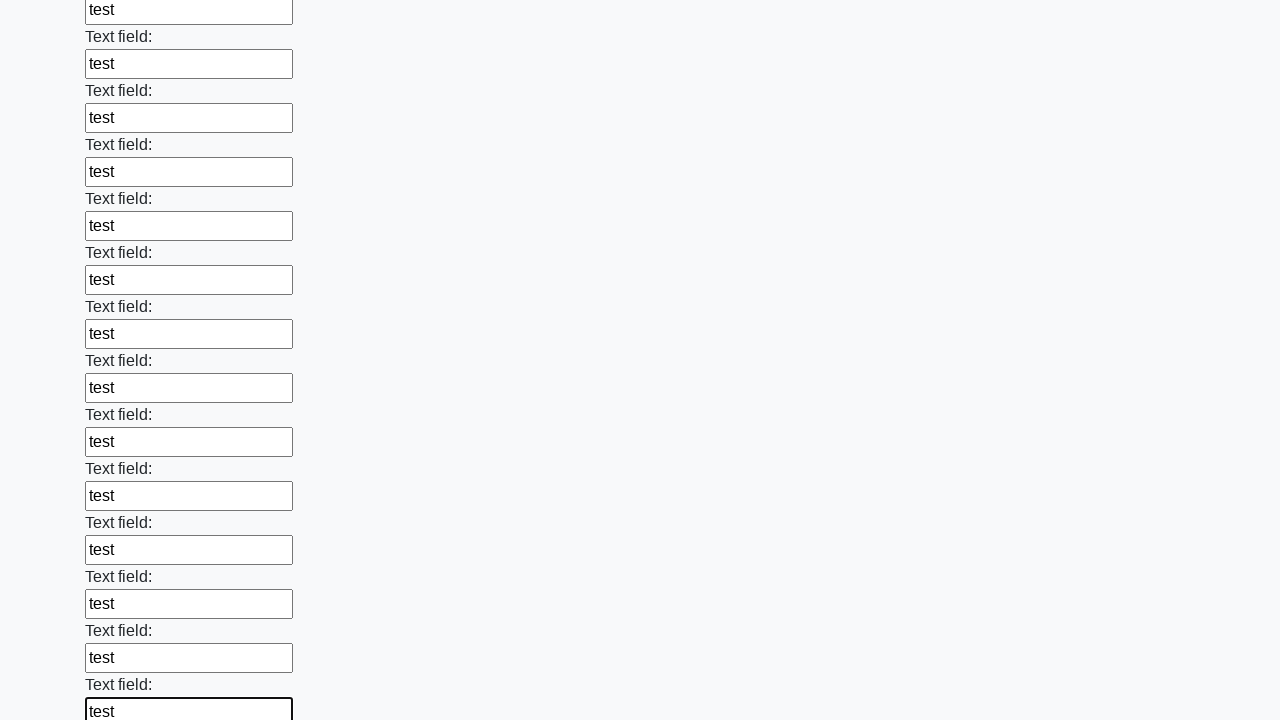

Filled input field with test data on input >> nth=72
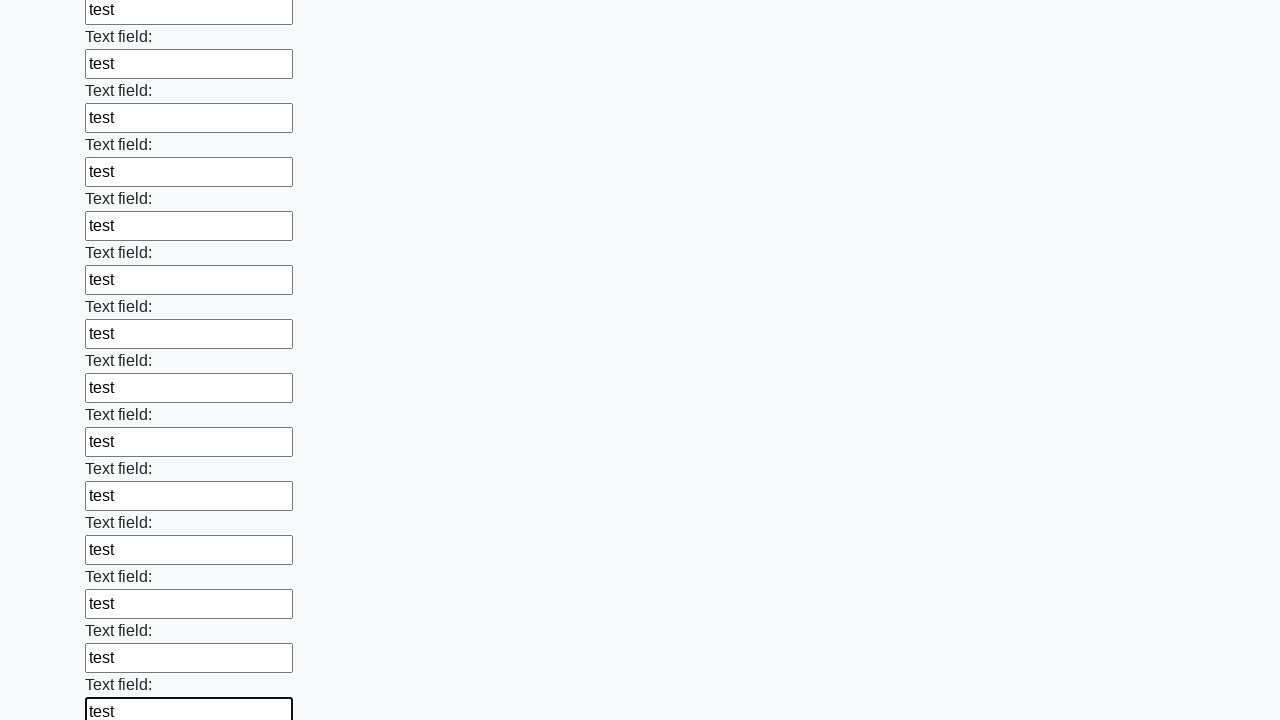

Filled input field with test data on input >> nth=73
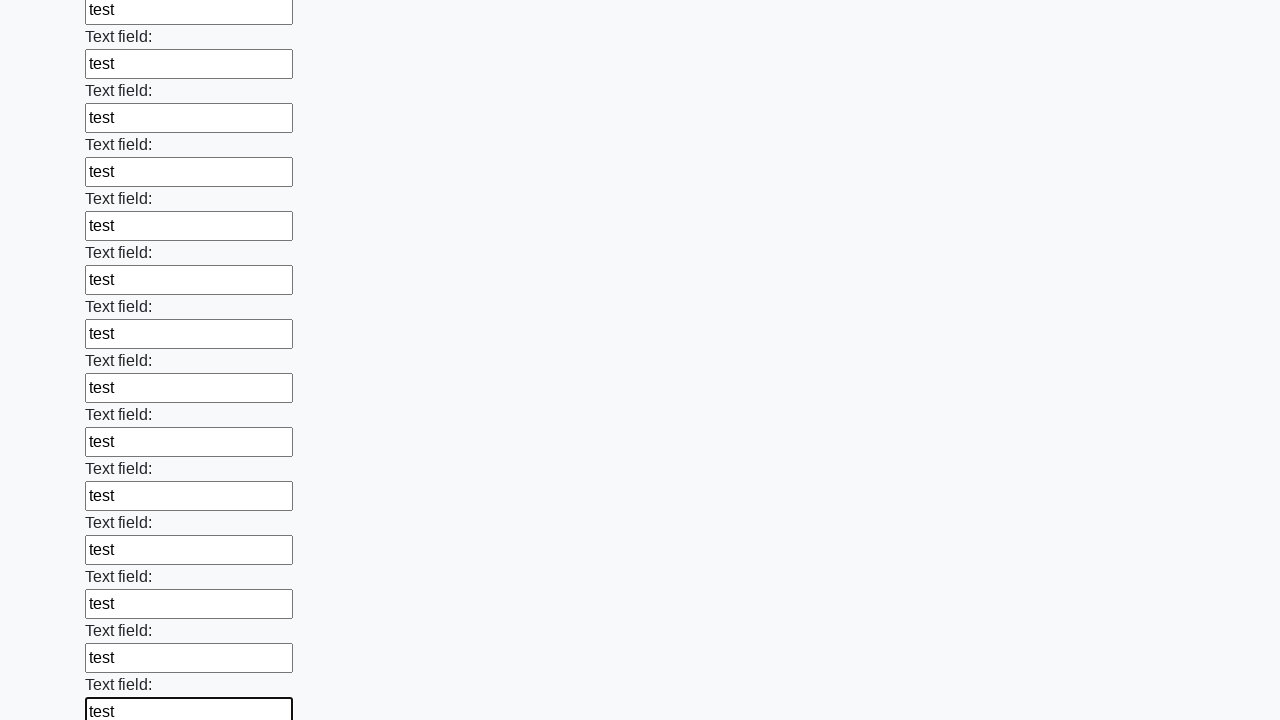

Filled input field with test data on input >> nth=74
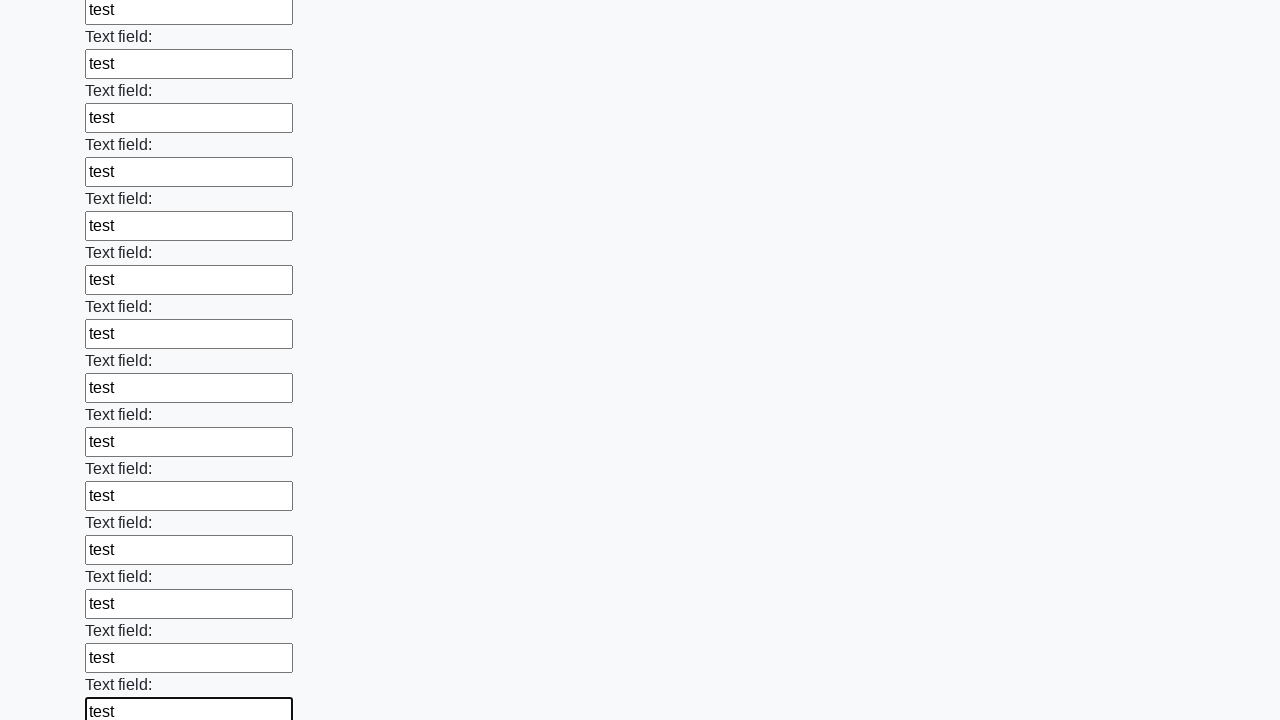

Filled input field with test data on input >> nth=75
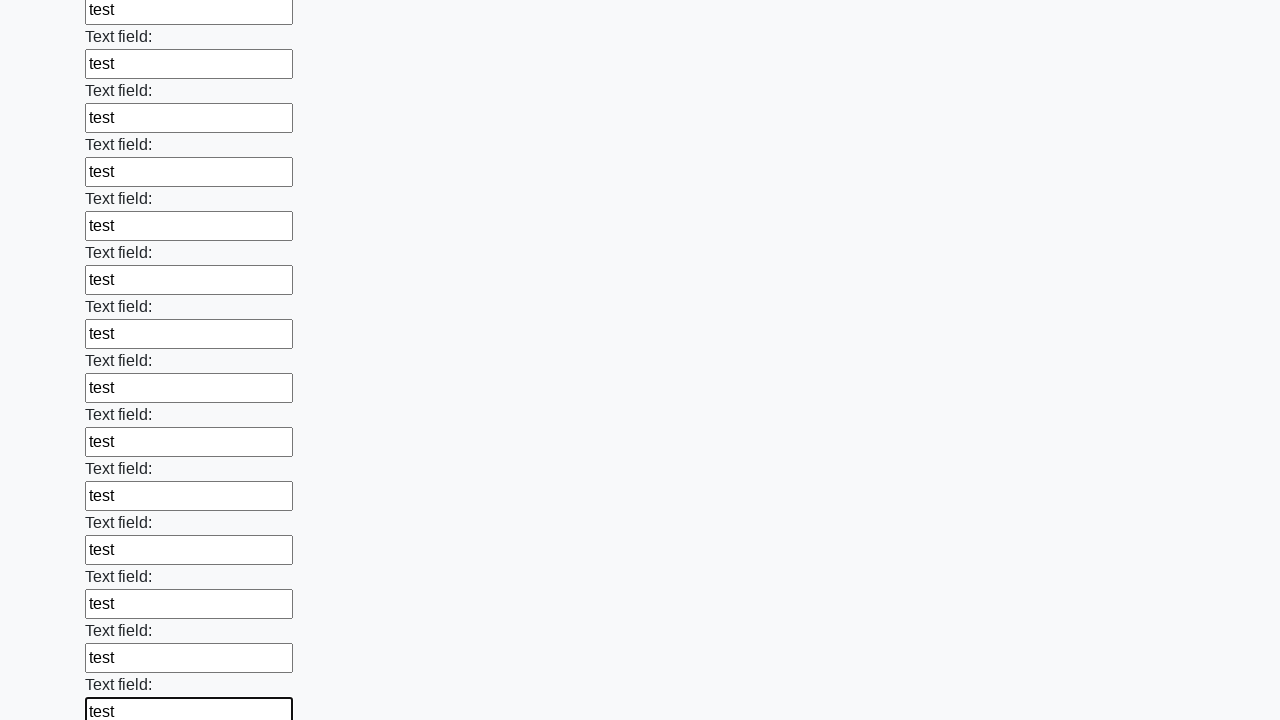

Filled input field with test data on input >> nth=76
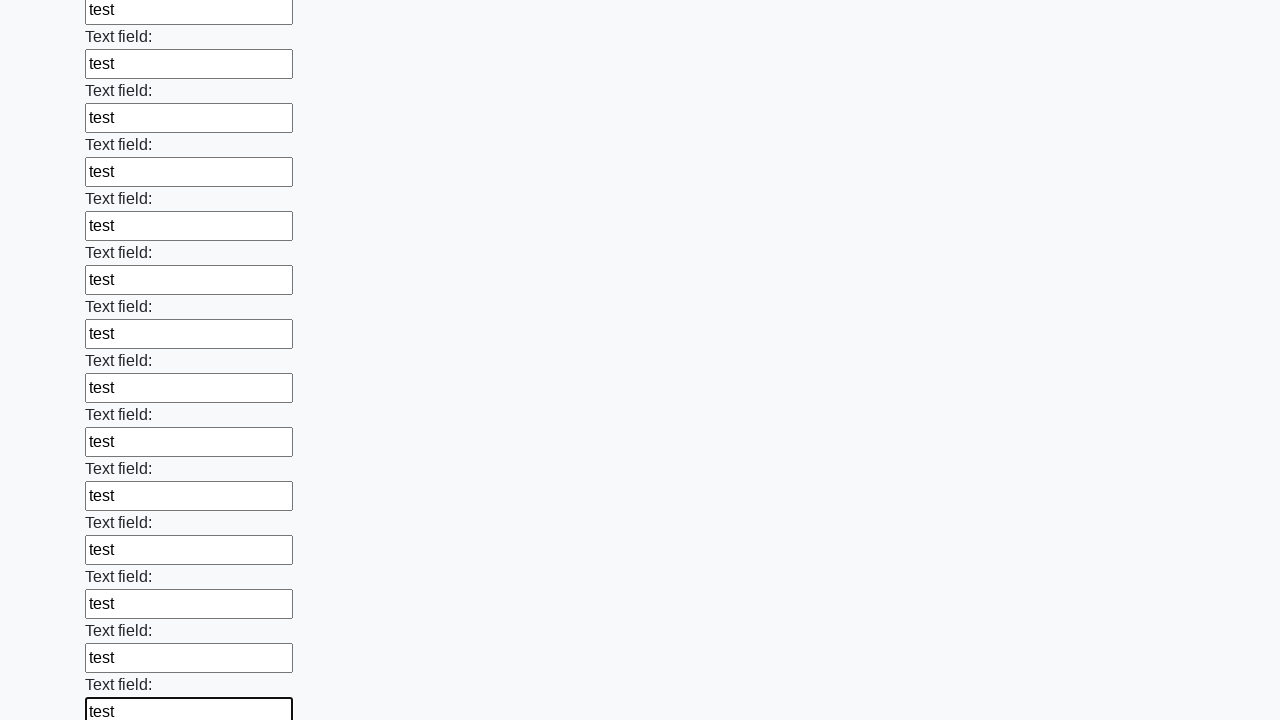

Filled input field with test data on input >> nth=77
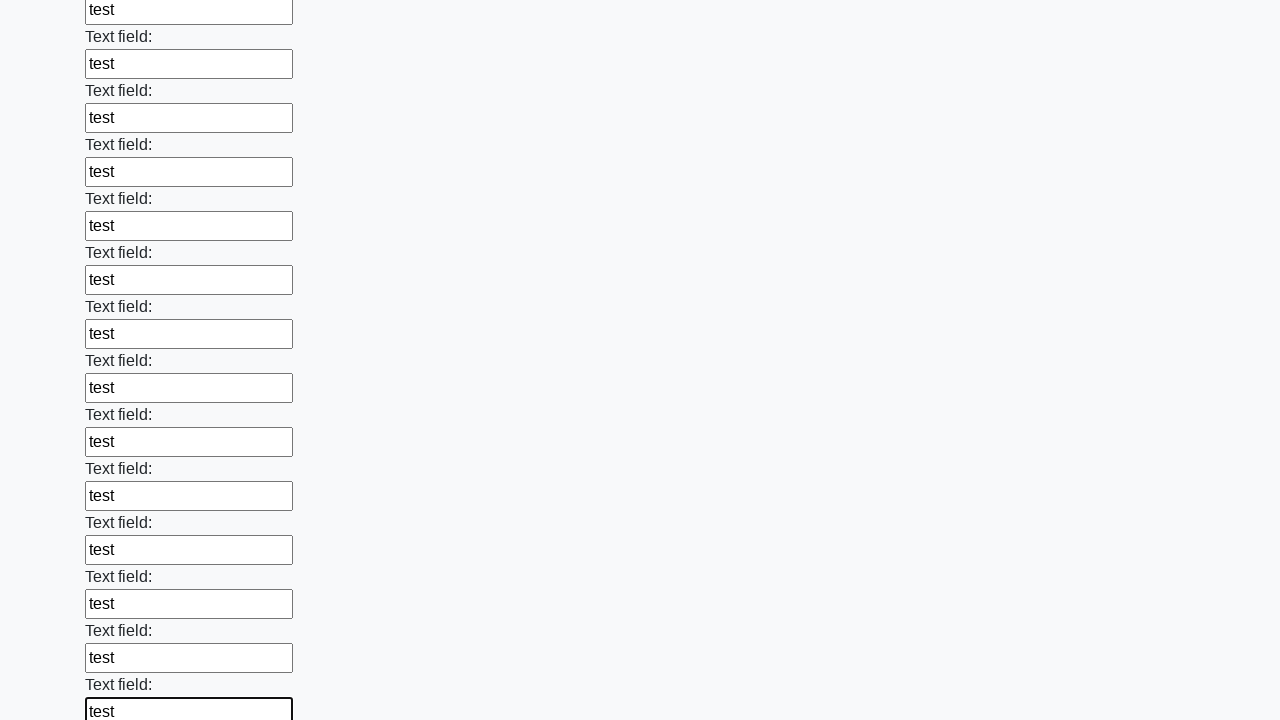

Filled input field with test data on input >> nth=78
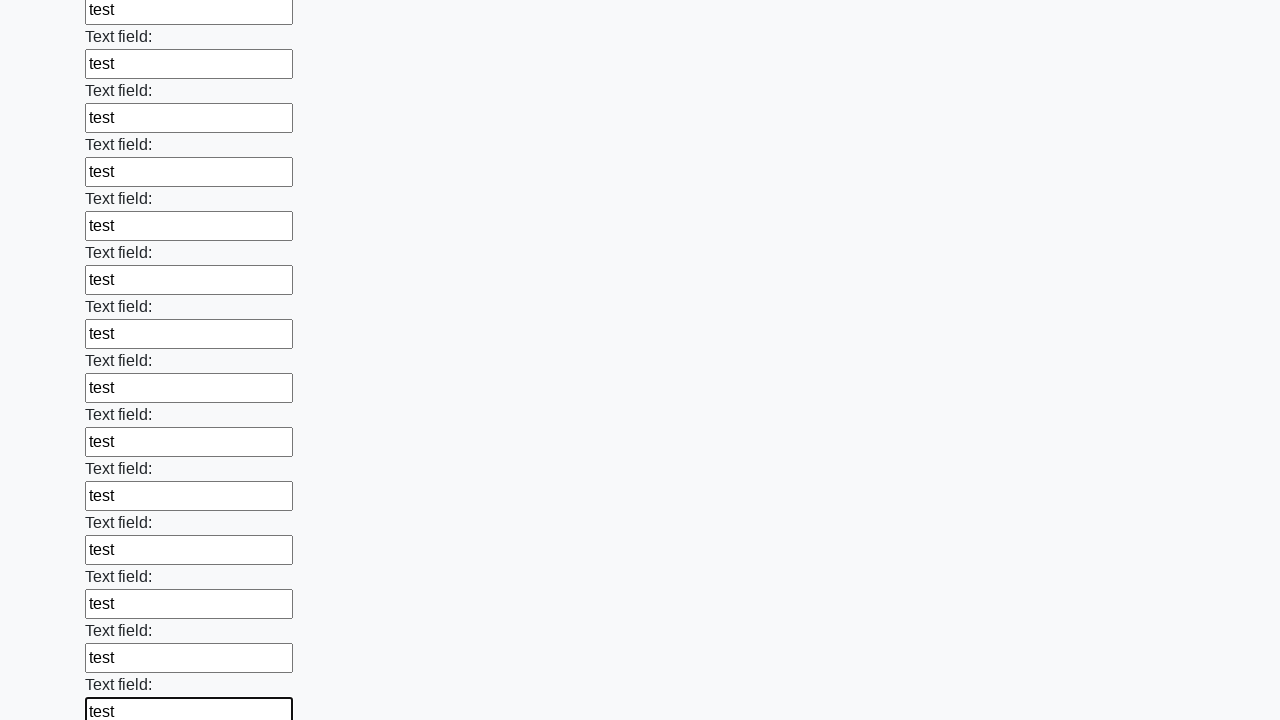

Filled input field with test data on input >> nth=79
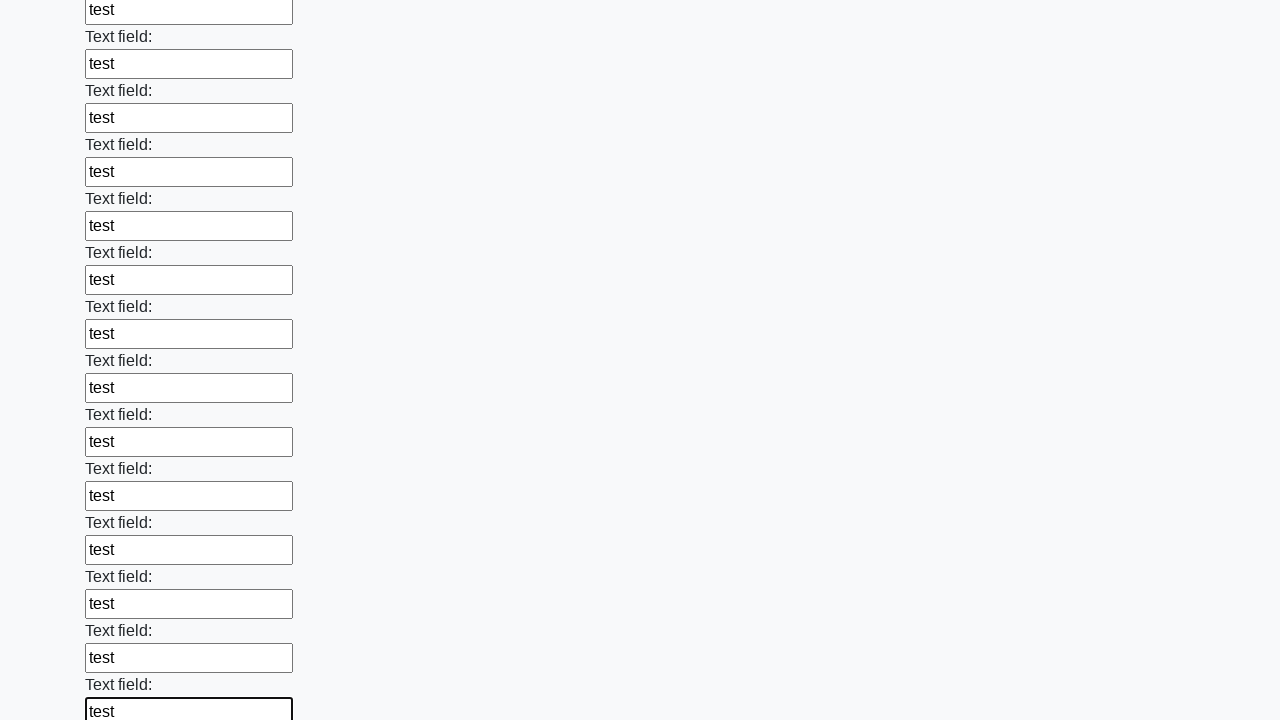

Filled input field with test data on input >> nth=80
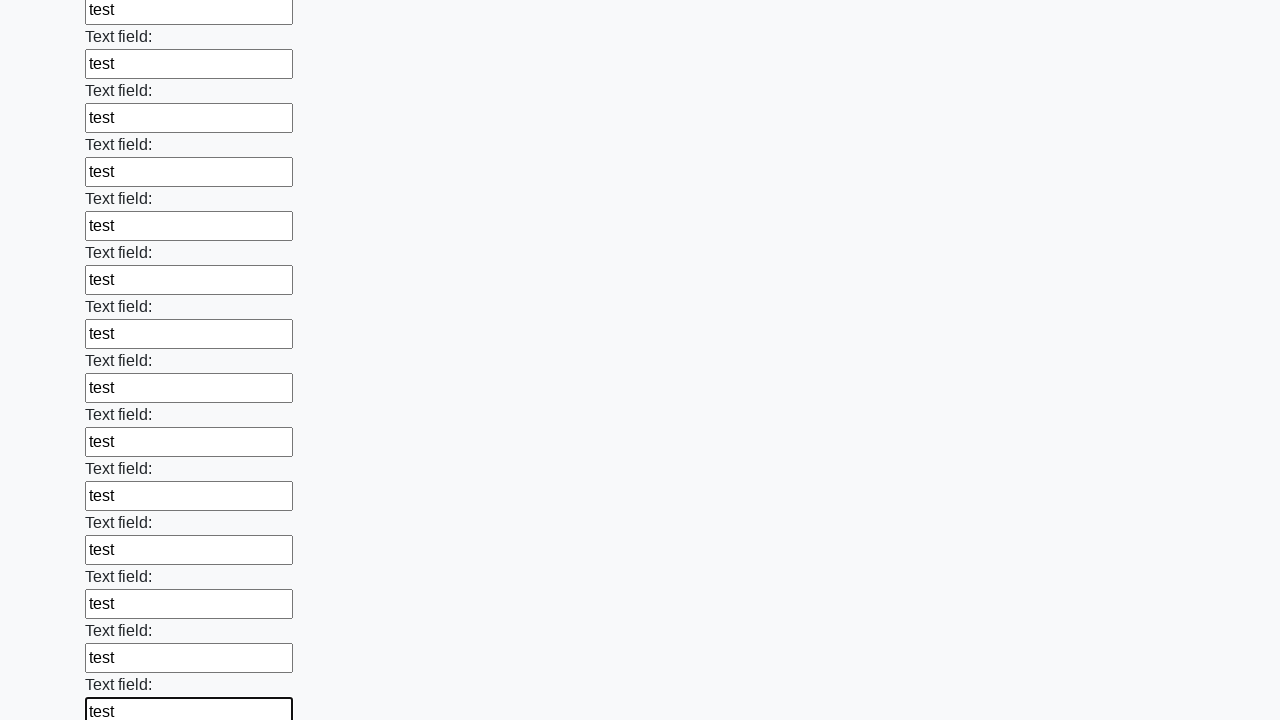

Filled input field with test data on input >> nth=81
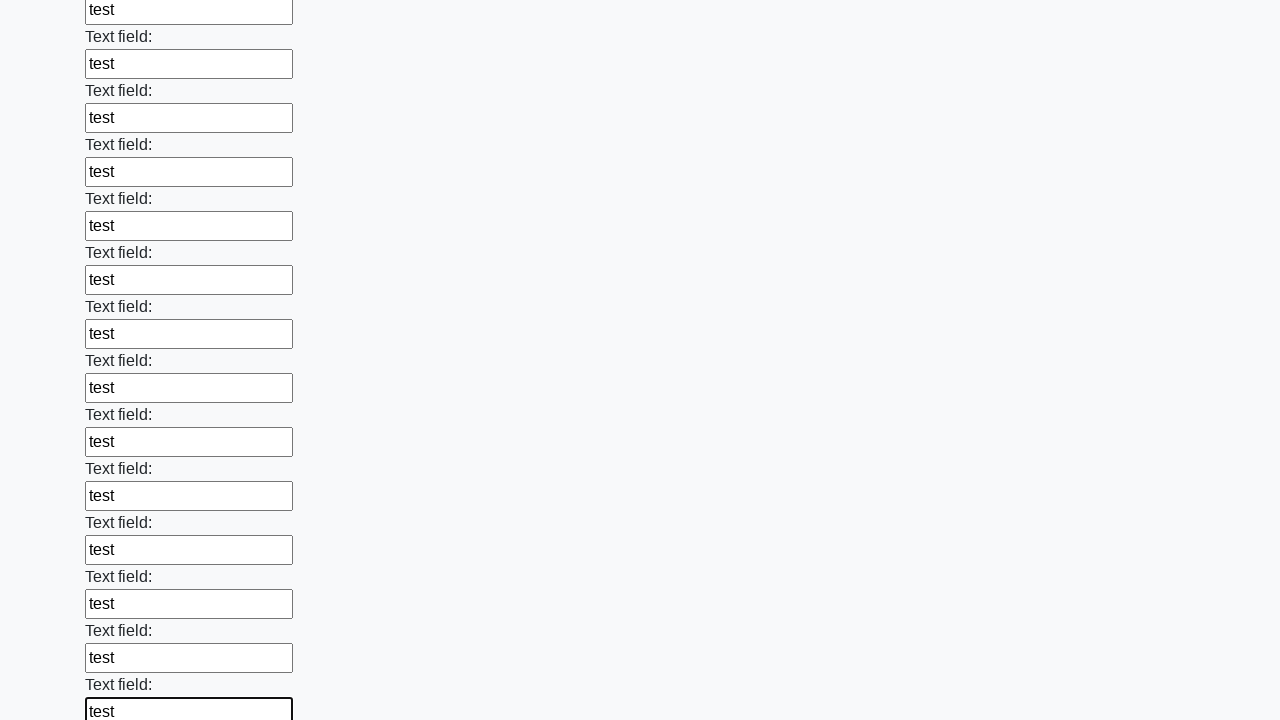

Filled input field with test data on input >> nth=82
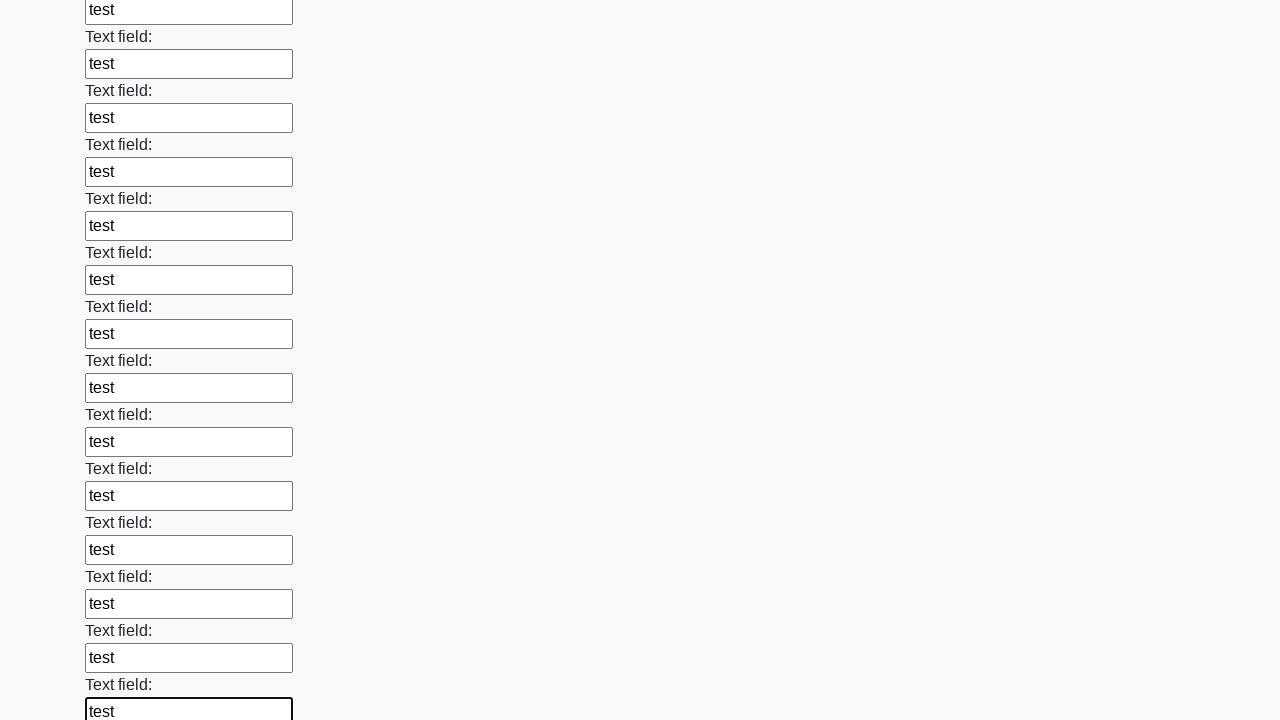

Filled input field with test data on input >> nth=83
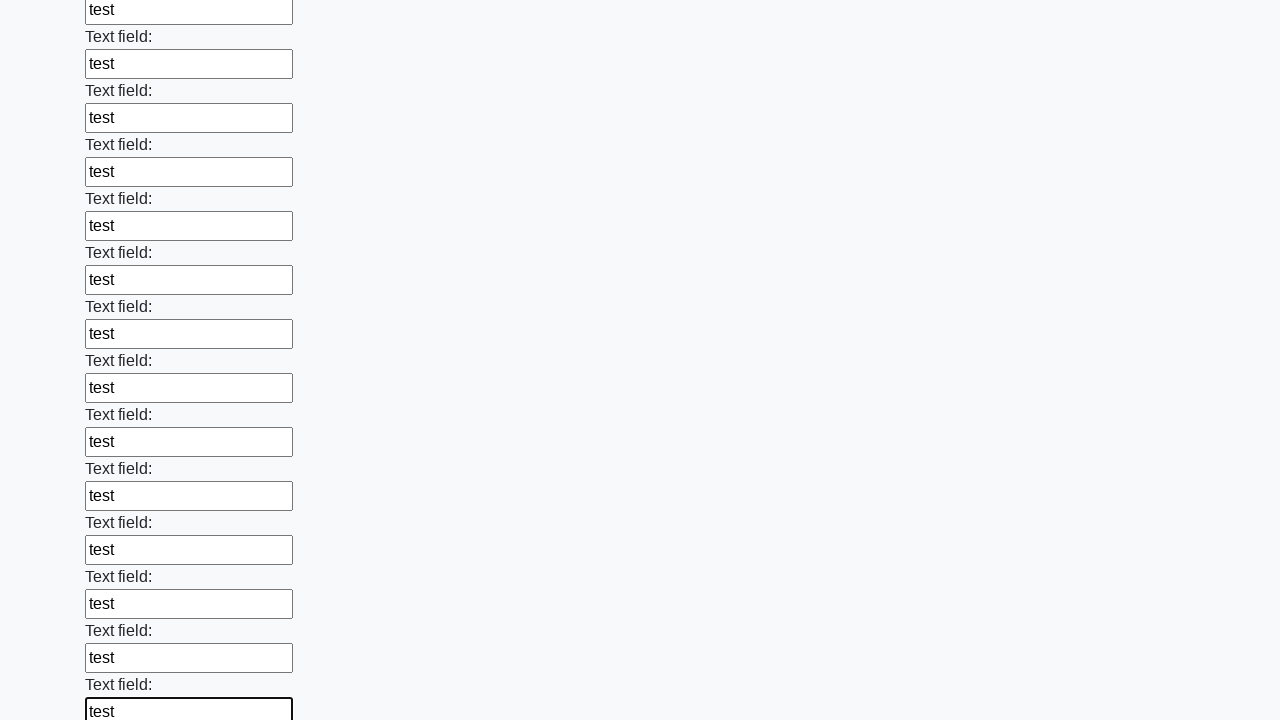

Filled input field with test data on input >> nth=84
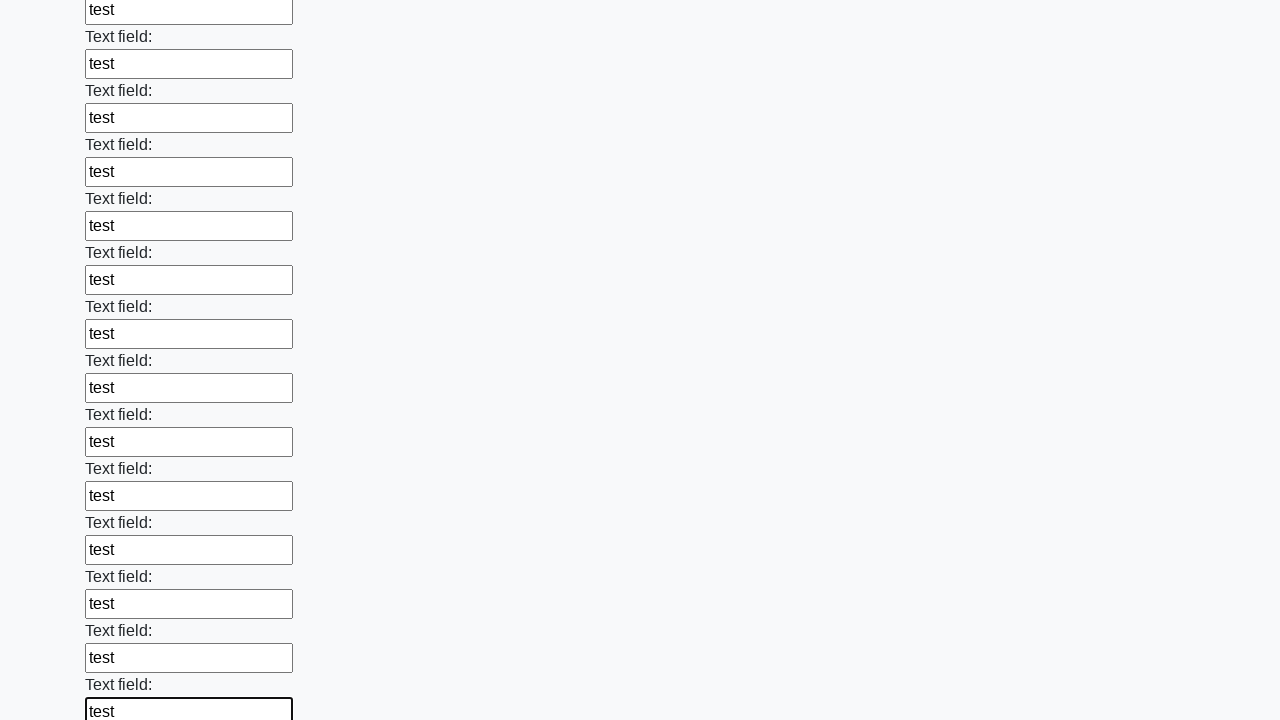

Filled input field with test data on input >> nth=85
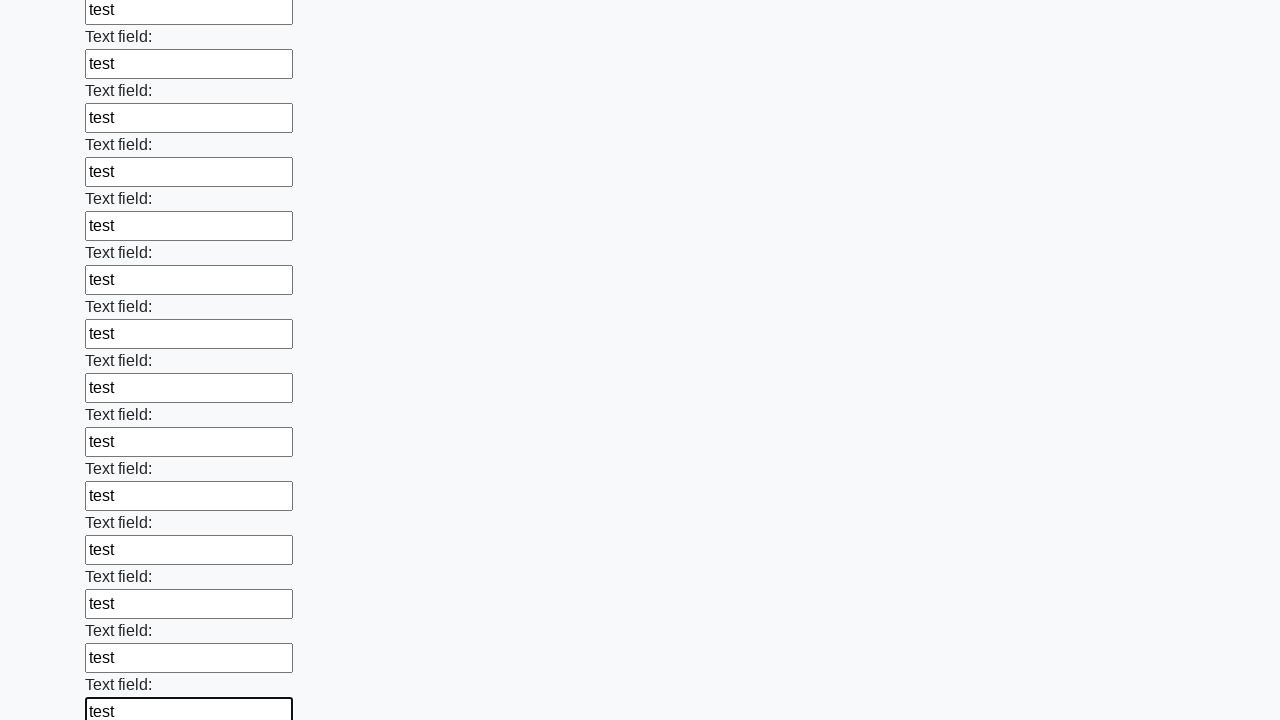

Filled input field with test data on input >> nth=86
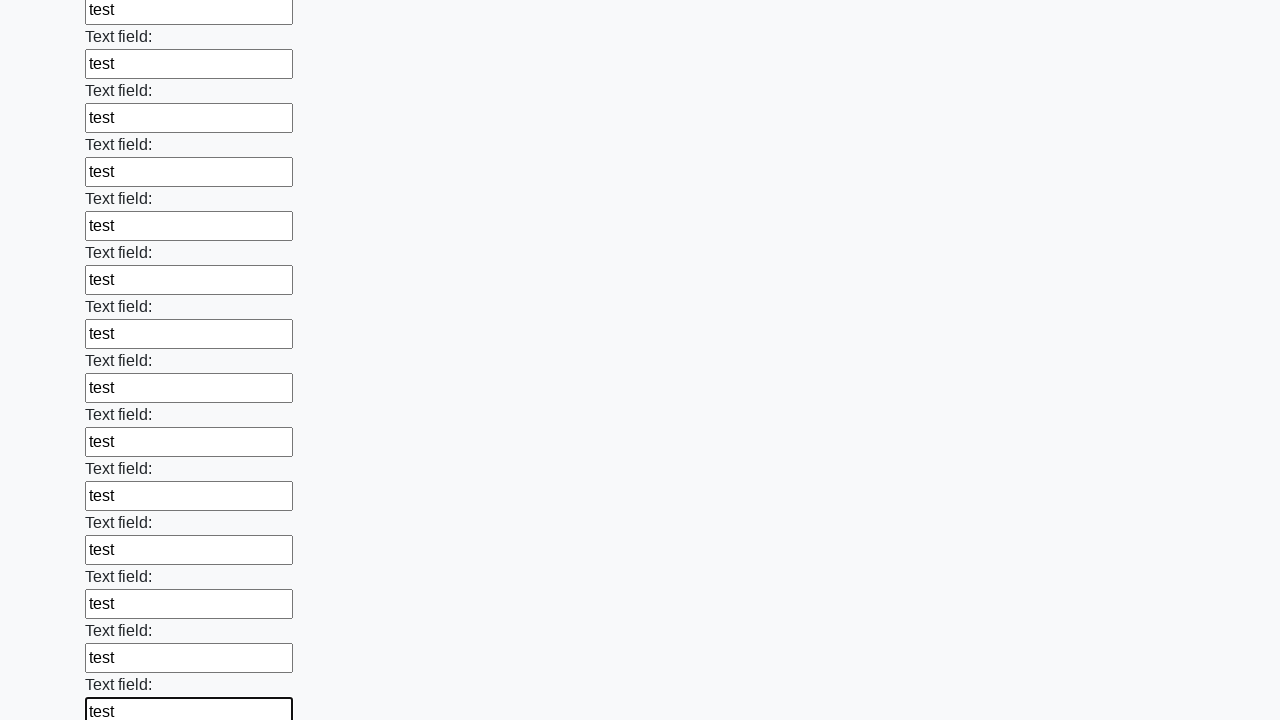

Filled input field with test data on input >> nth=87
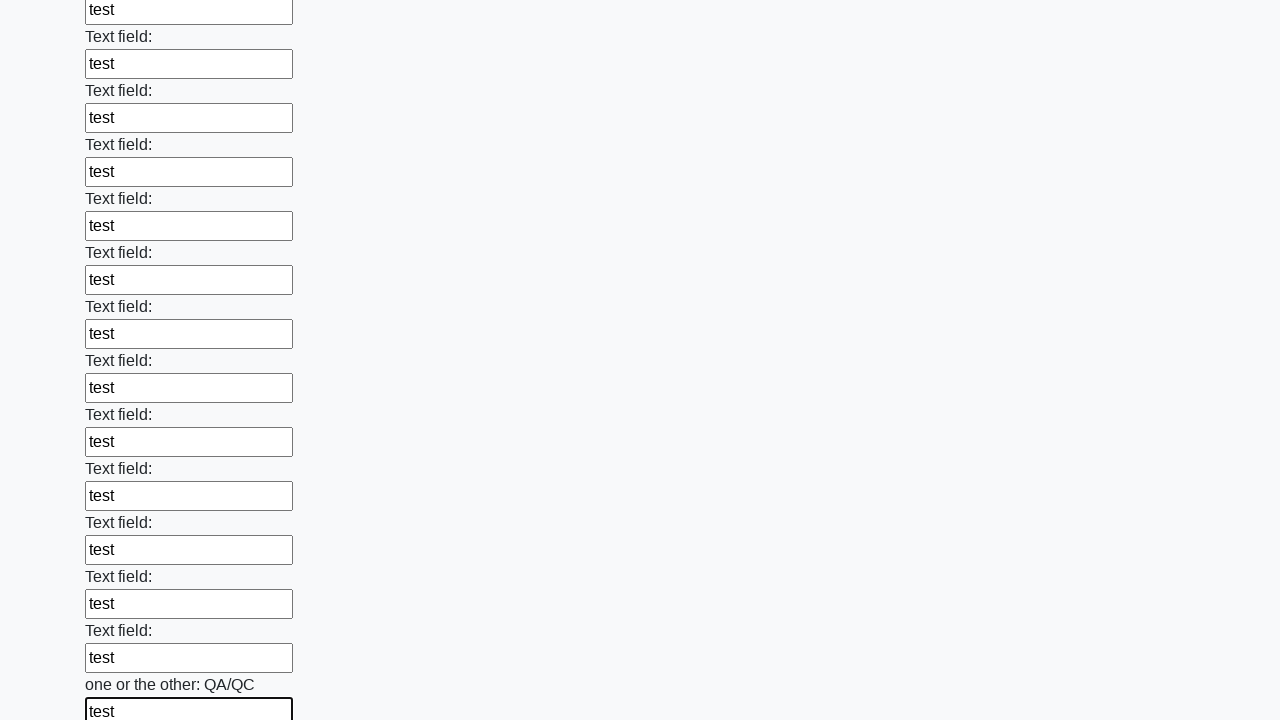

Filled input field with test data on input >> nth=88
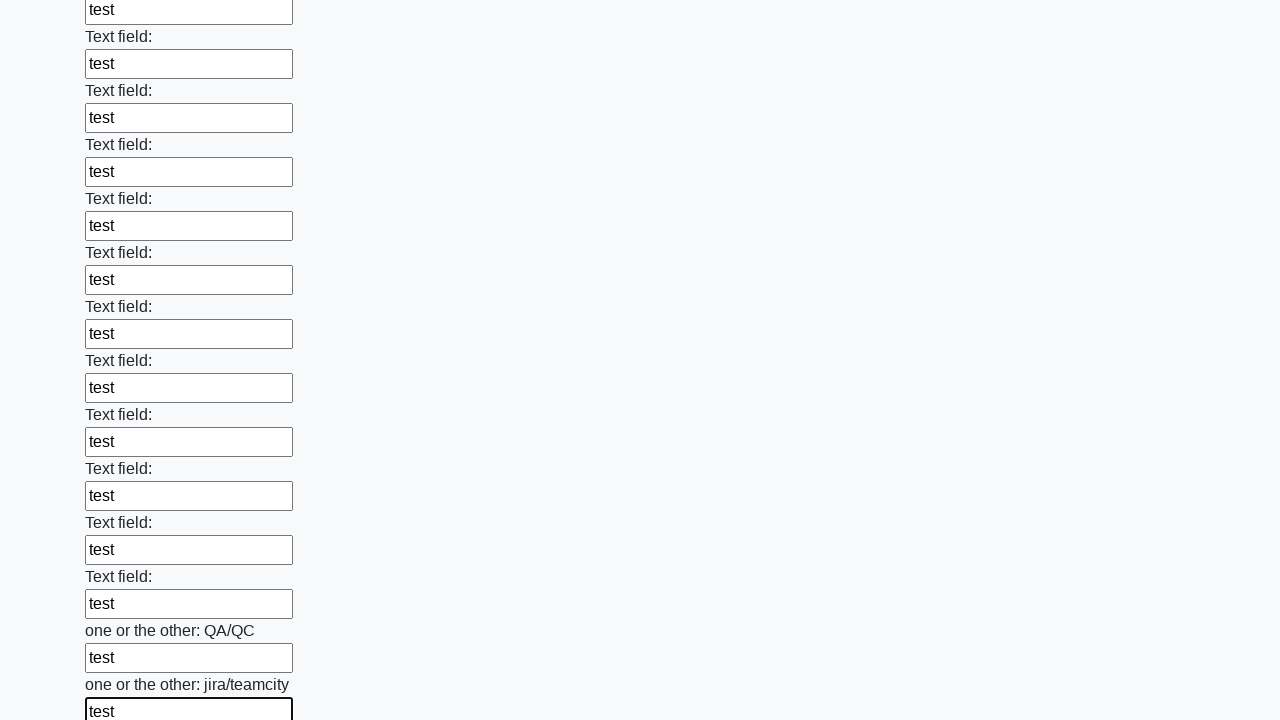

Filled input field with test data on input >> nth=89
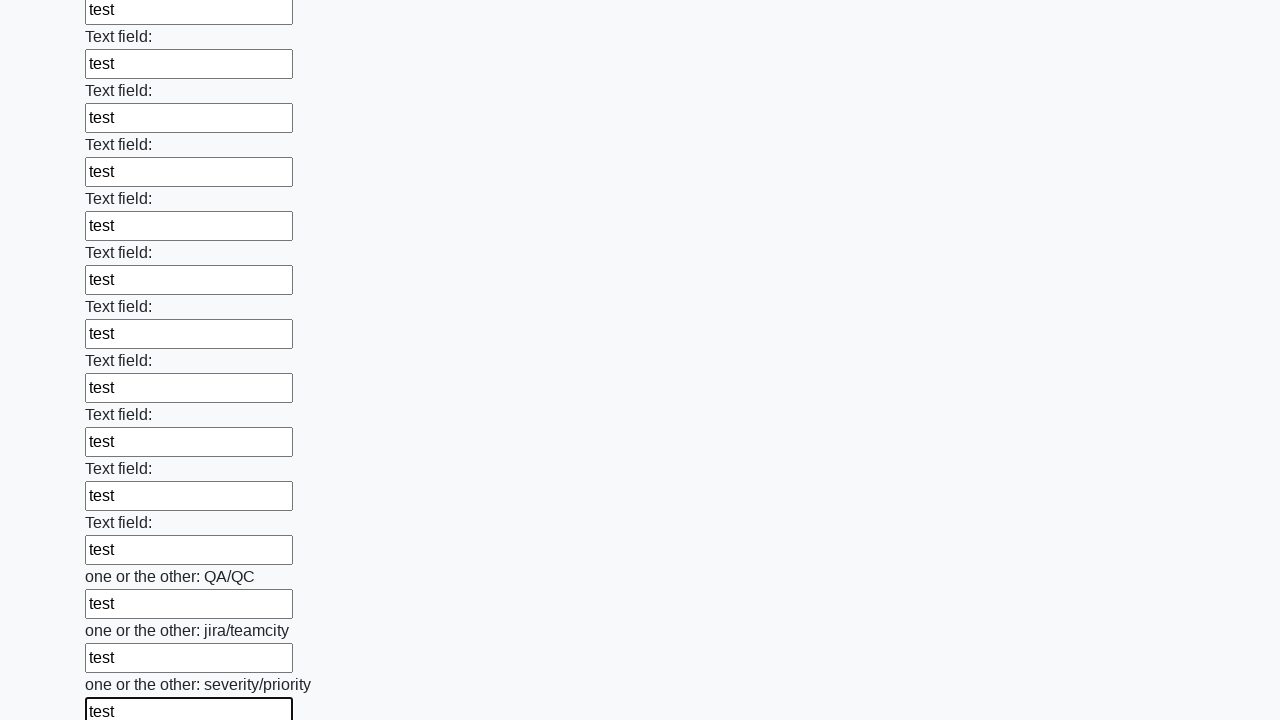

Filled input field with test data on input >> nth=90
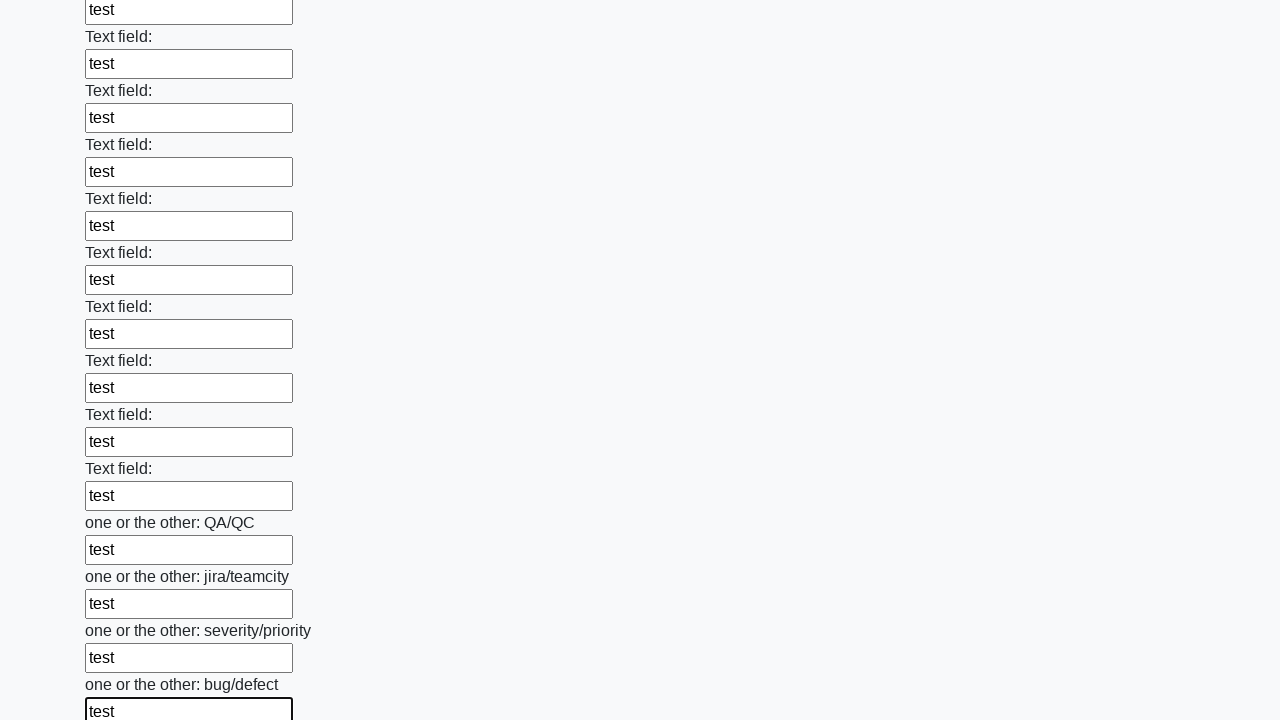

Filled input field with test data on input >> nth=91
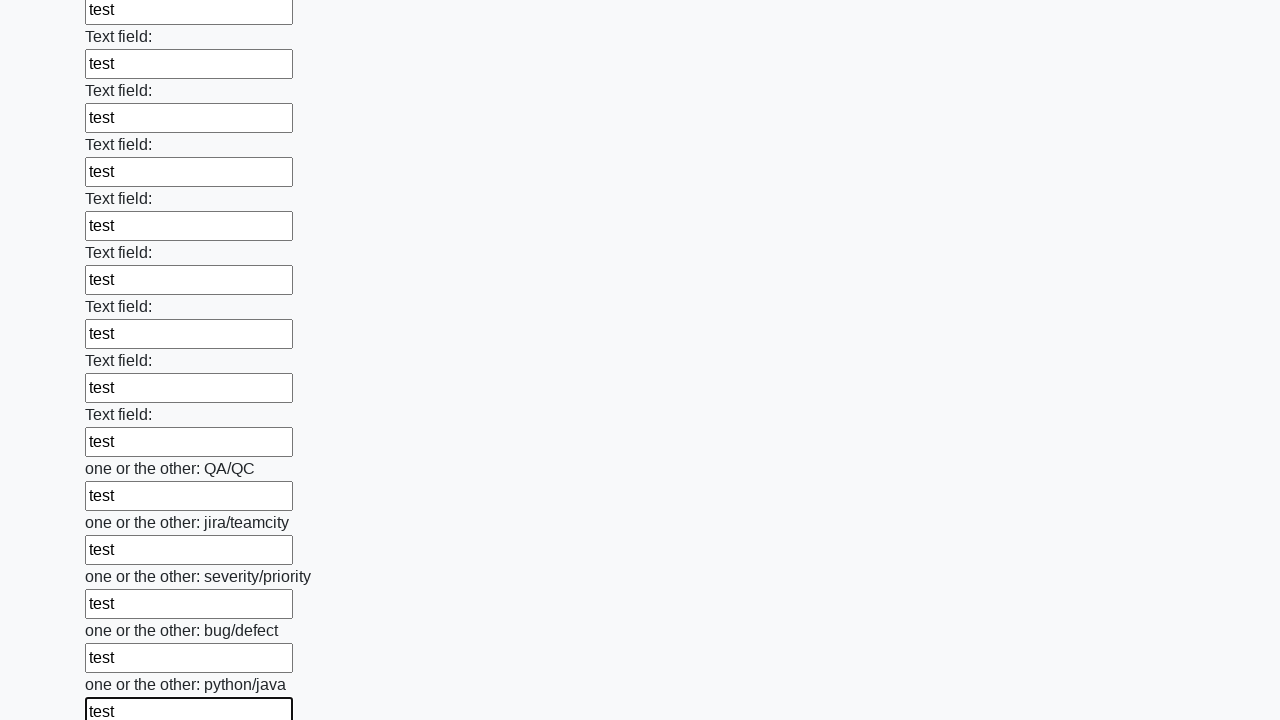

Filled input field with test data on input >> nth=92
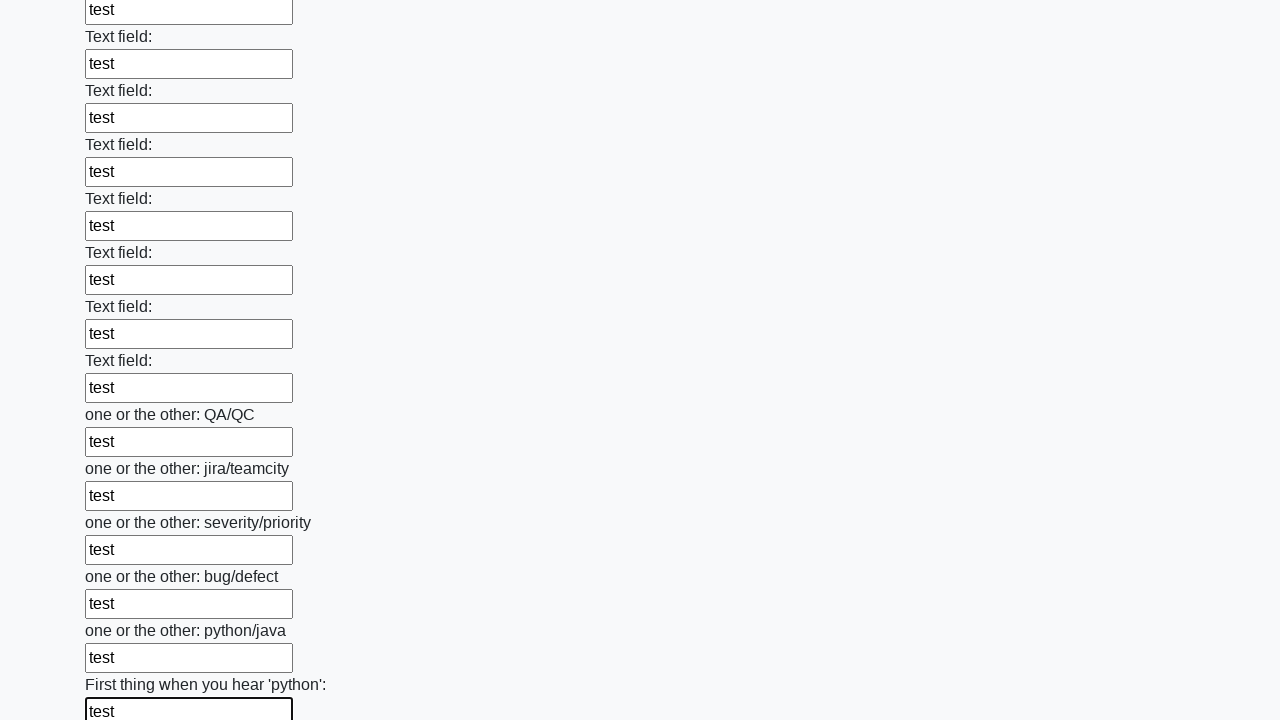

Filled input field with test data on input >> nth=93
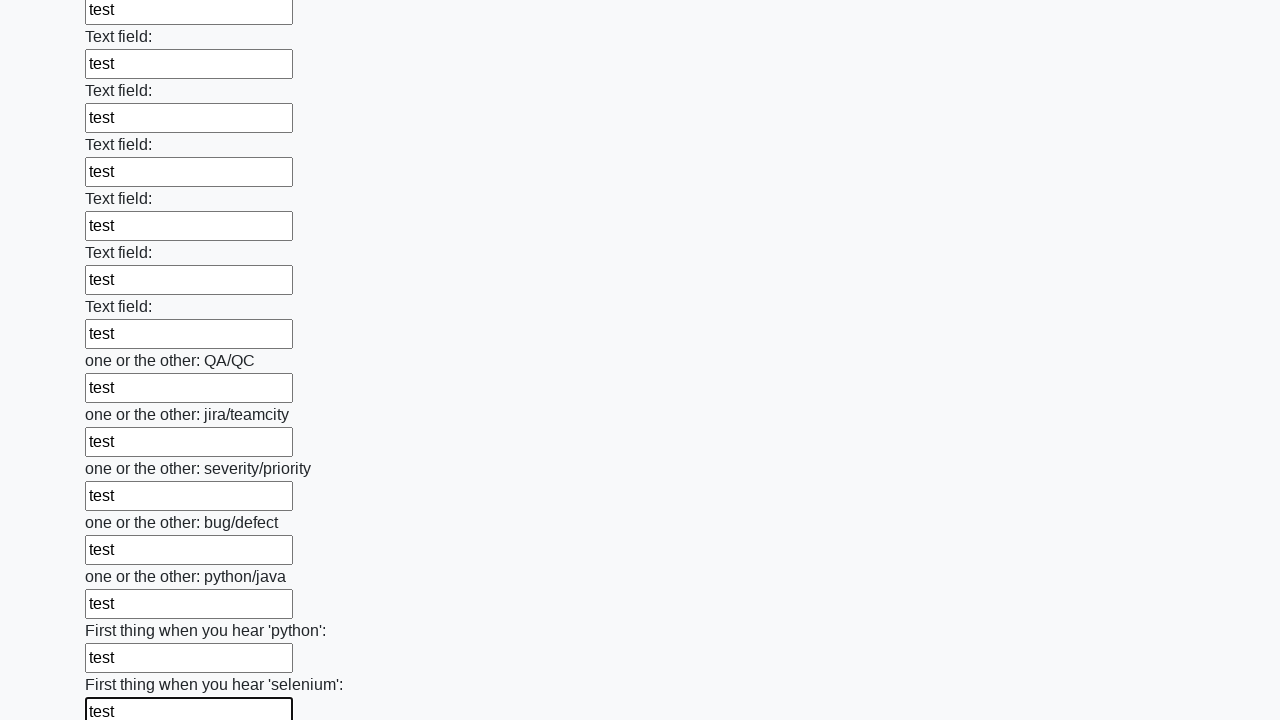

Filled input field with test data on input >> nth=94
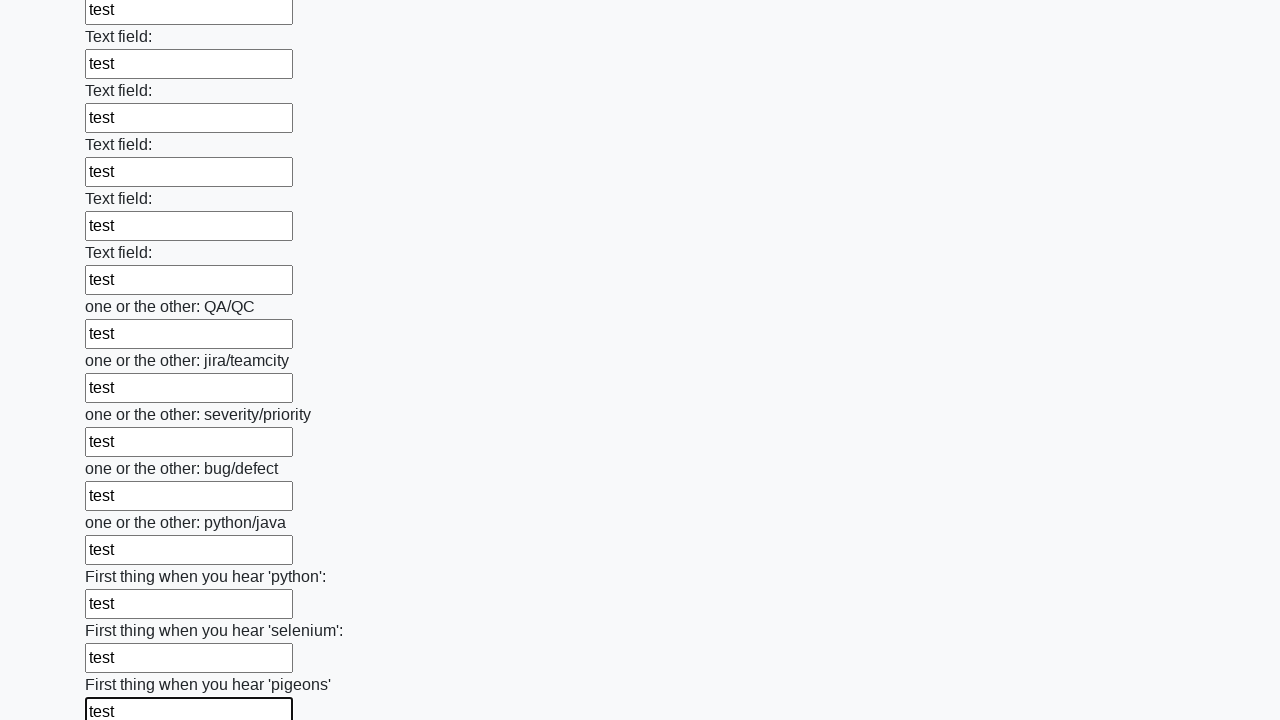

Filled input field with test data on input >> nth=95
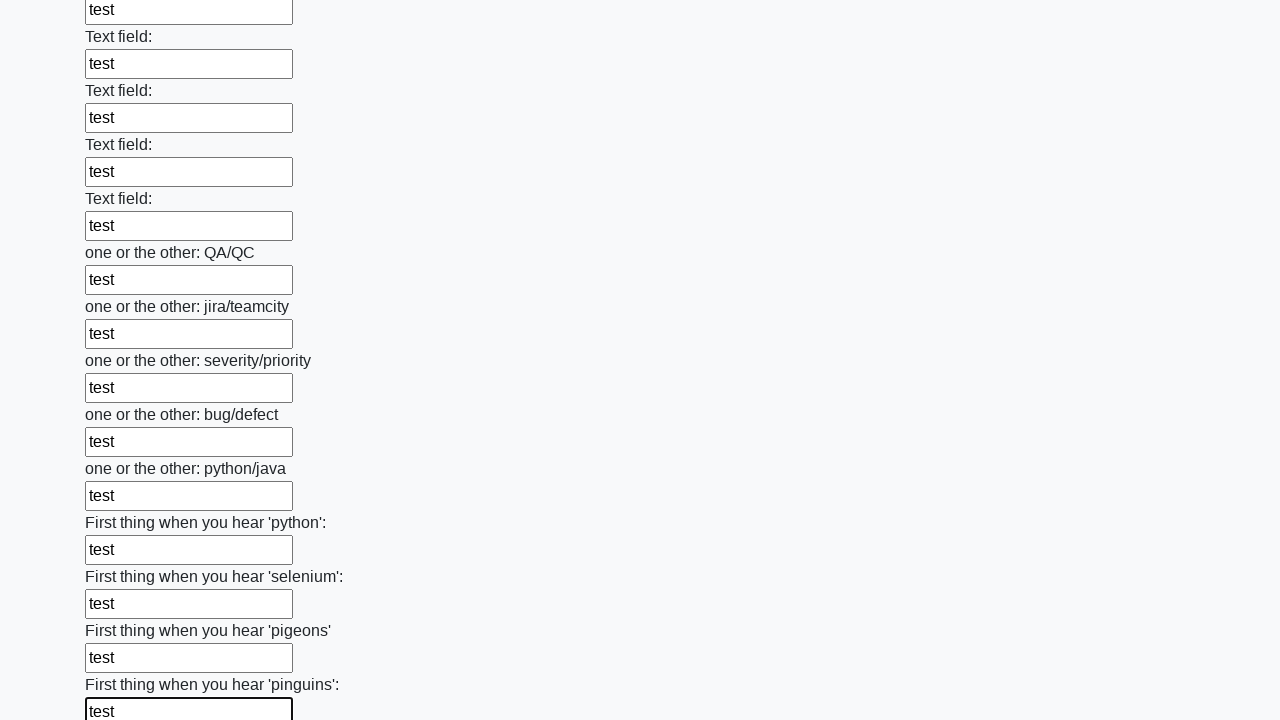

Filled input field with test data on input >> nth=96
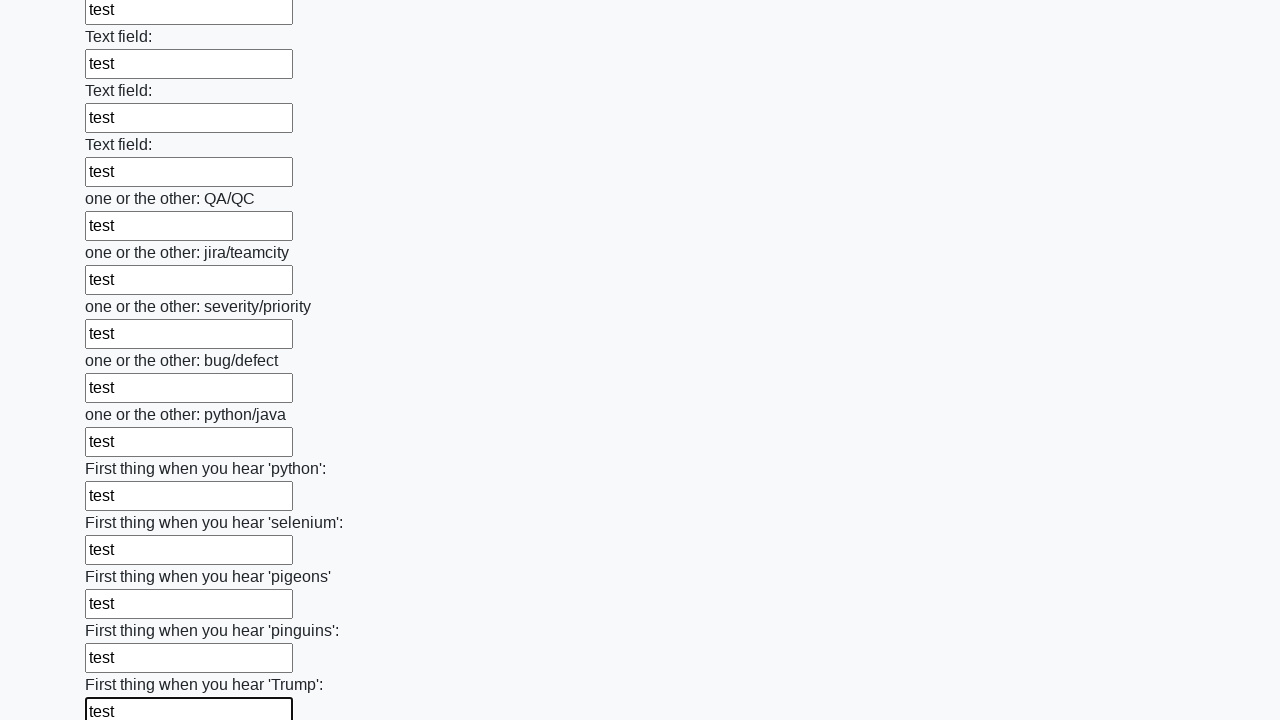

Filled input field with test data on input >> nth=97
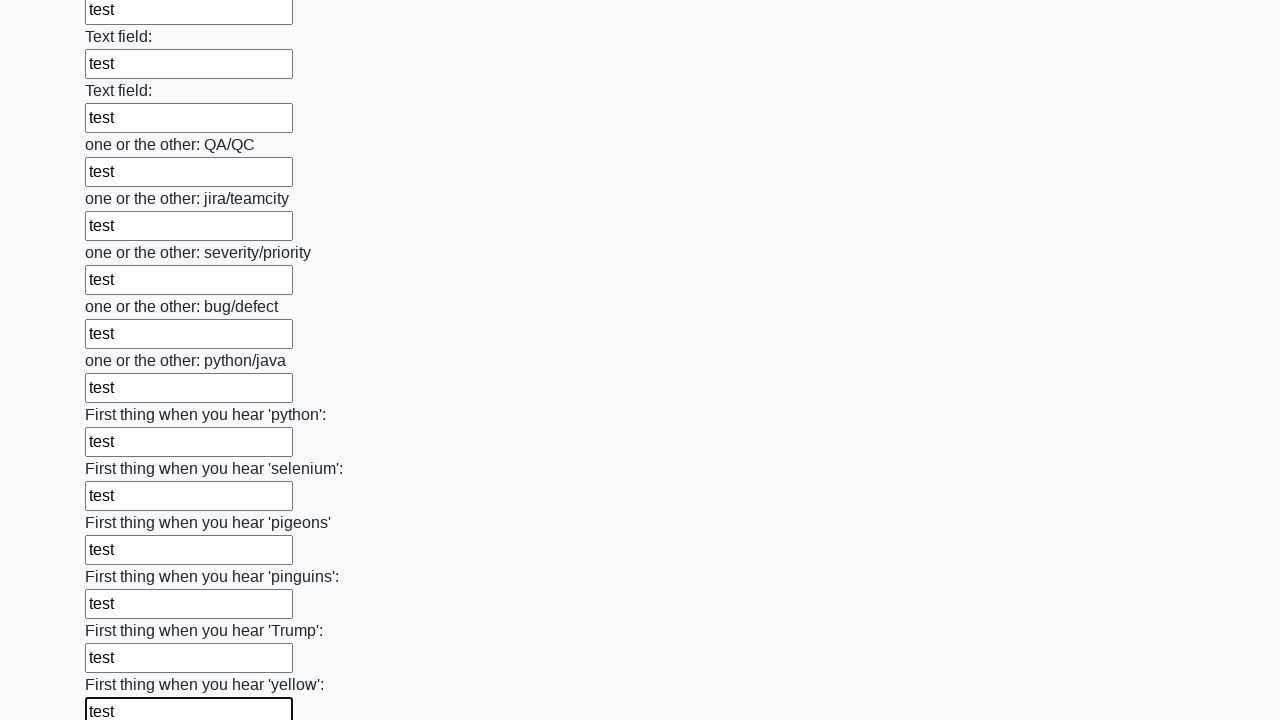

Filled input field with test data on input >> nth=98
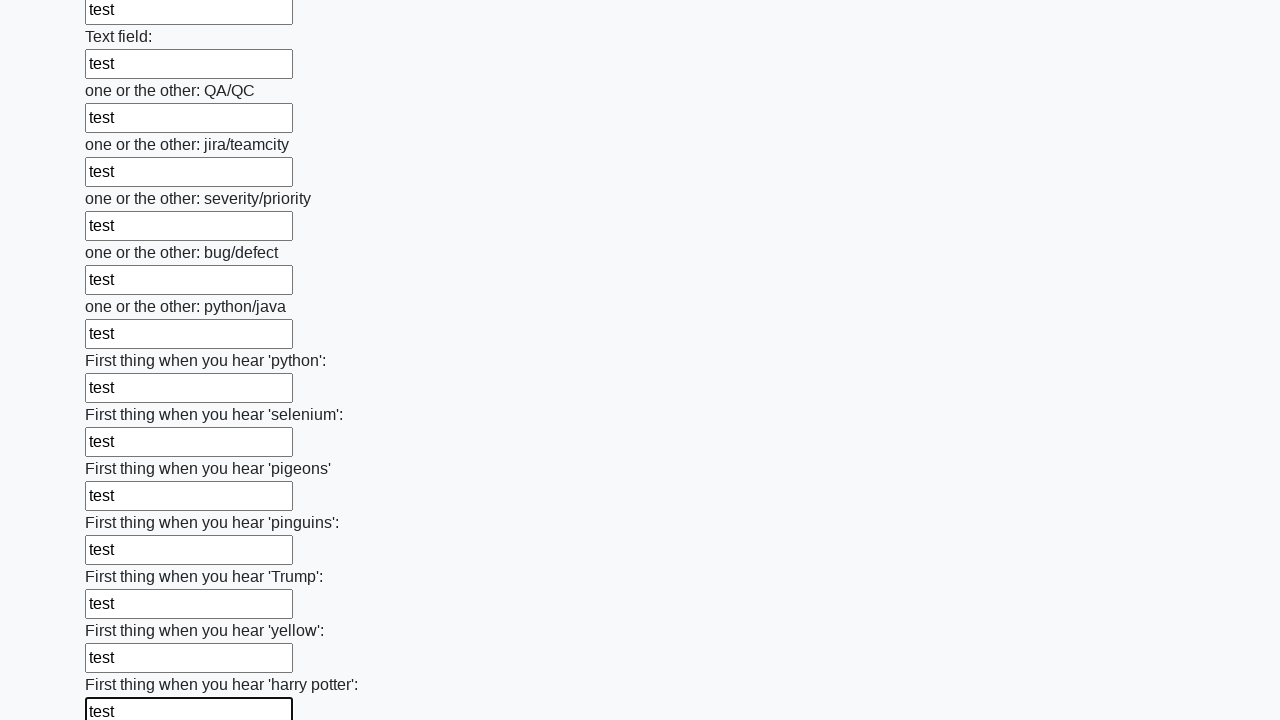

Filled input field with test data on input >> nth=99
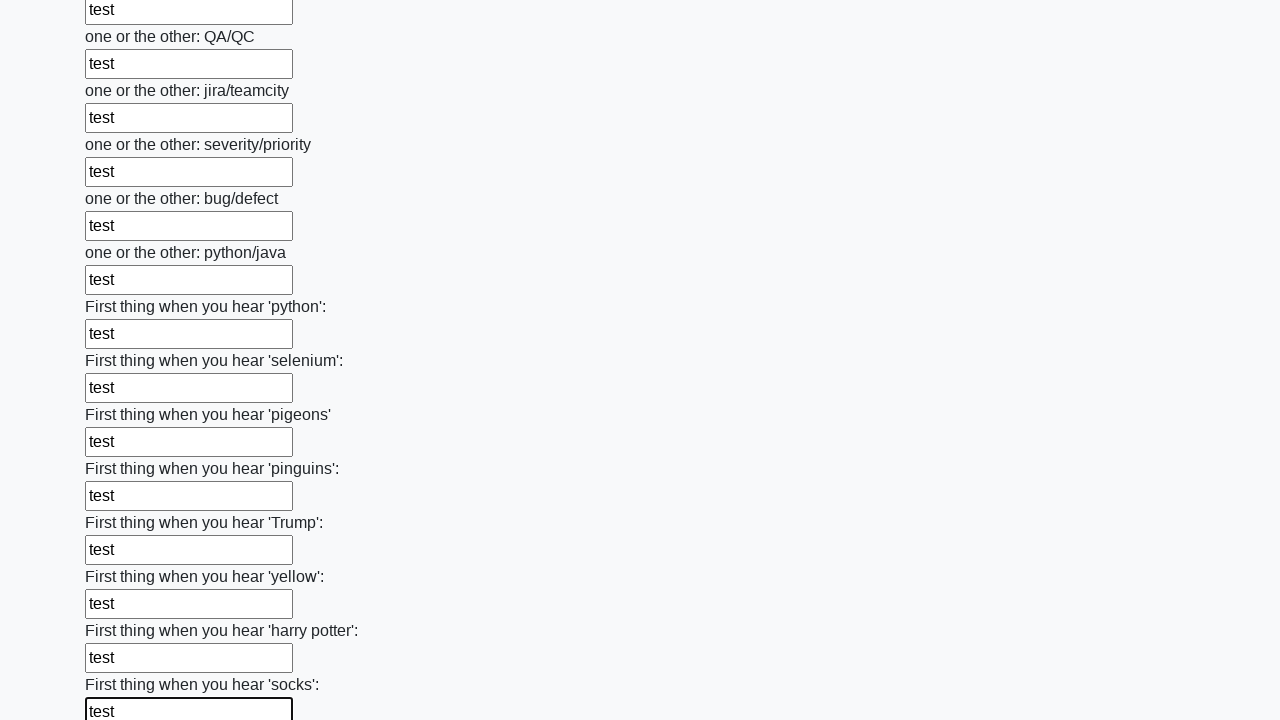

Clicked the submit button to submit the form at (123, 611) on button.btn
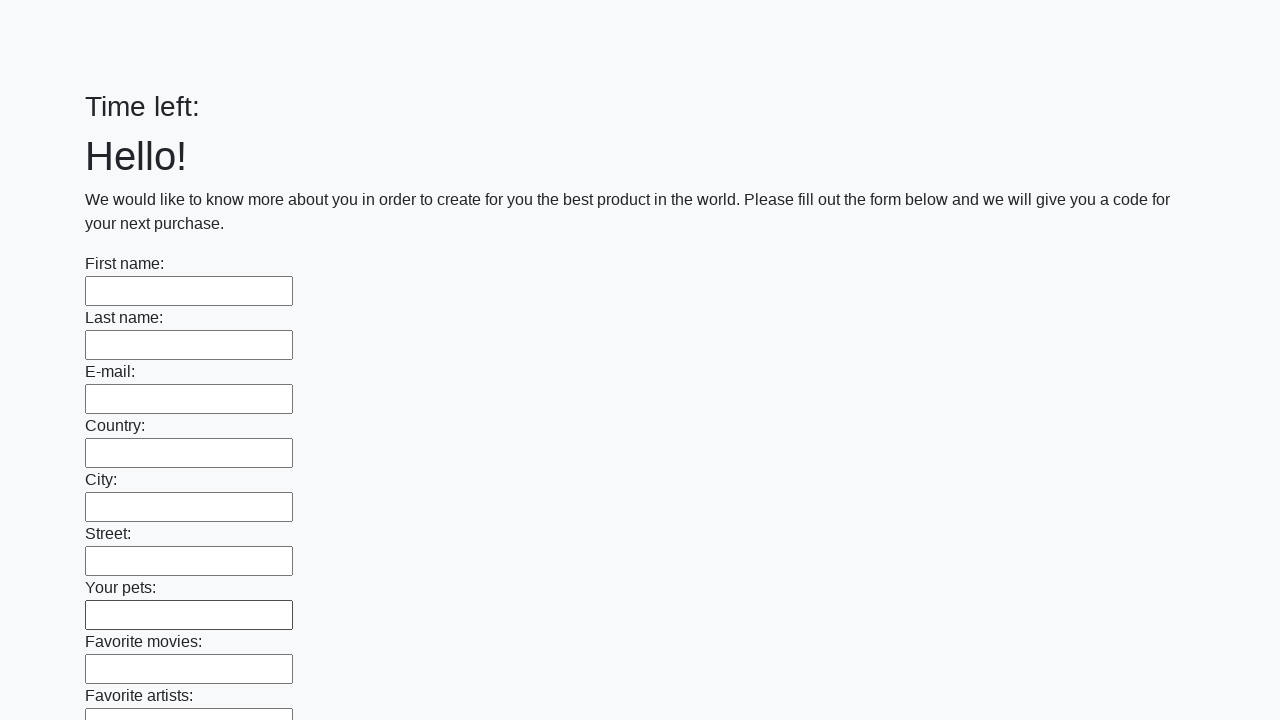

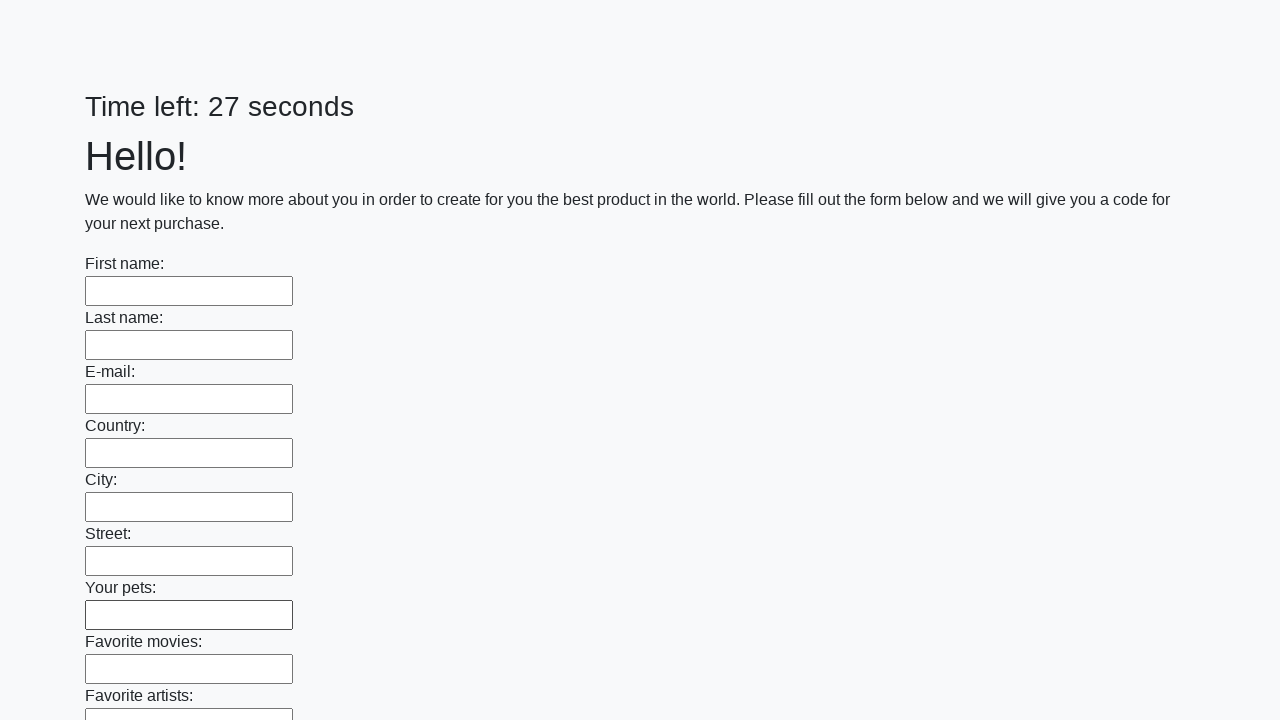